Tests filling a large form by entering the same value into all input fields and clicking the submit button

Starting URL: http://suninjuly.github.io/huge_form.html

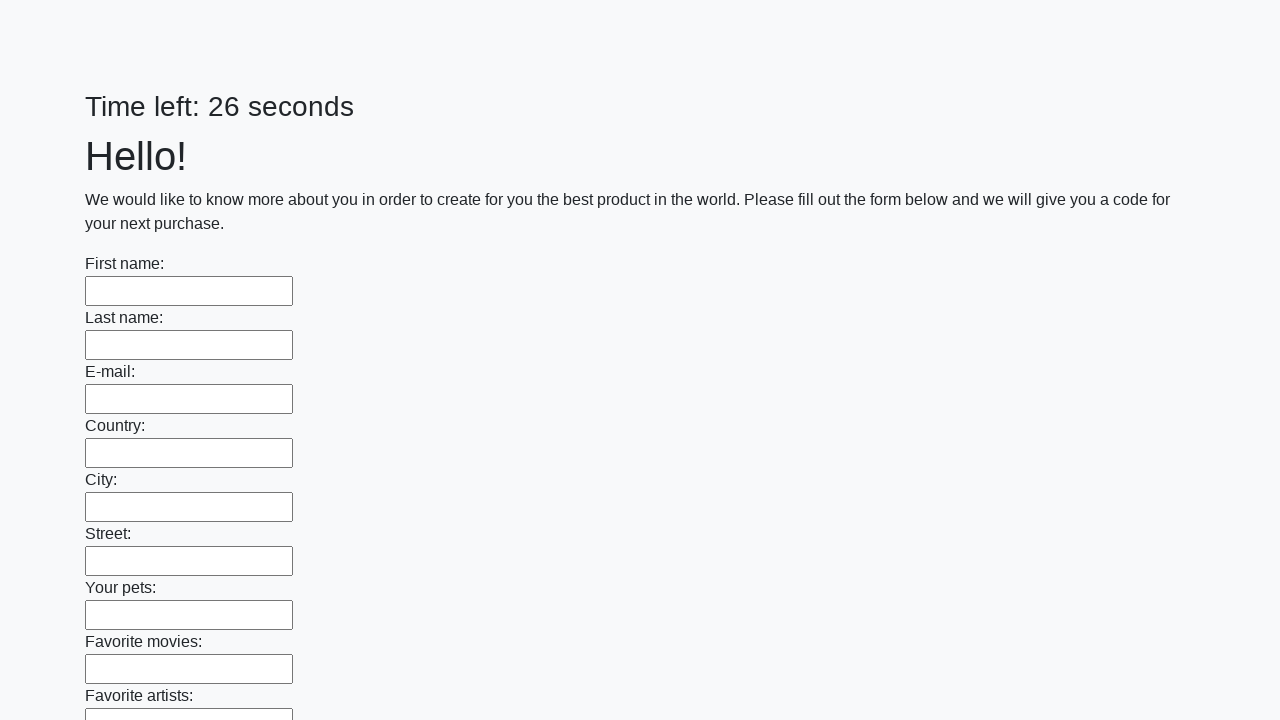

Navigated to huge form page
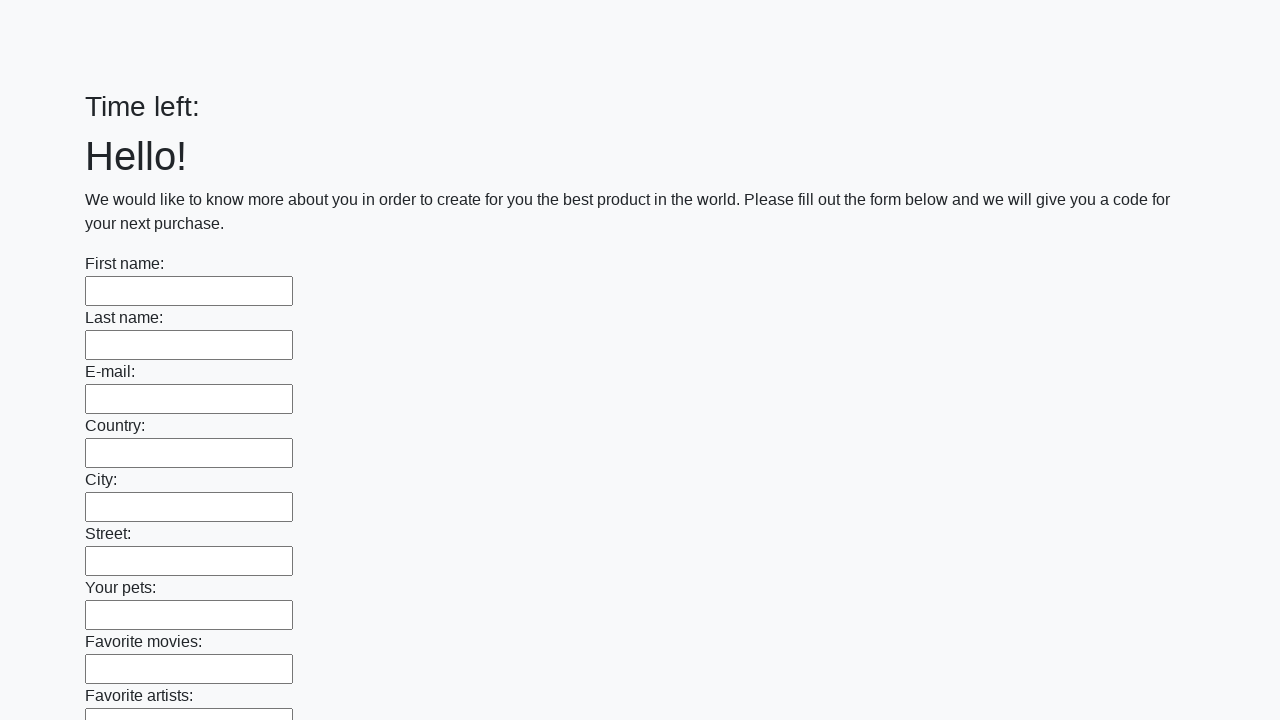

Retrieved all input elements from the form
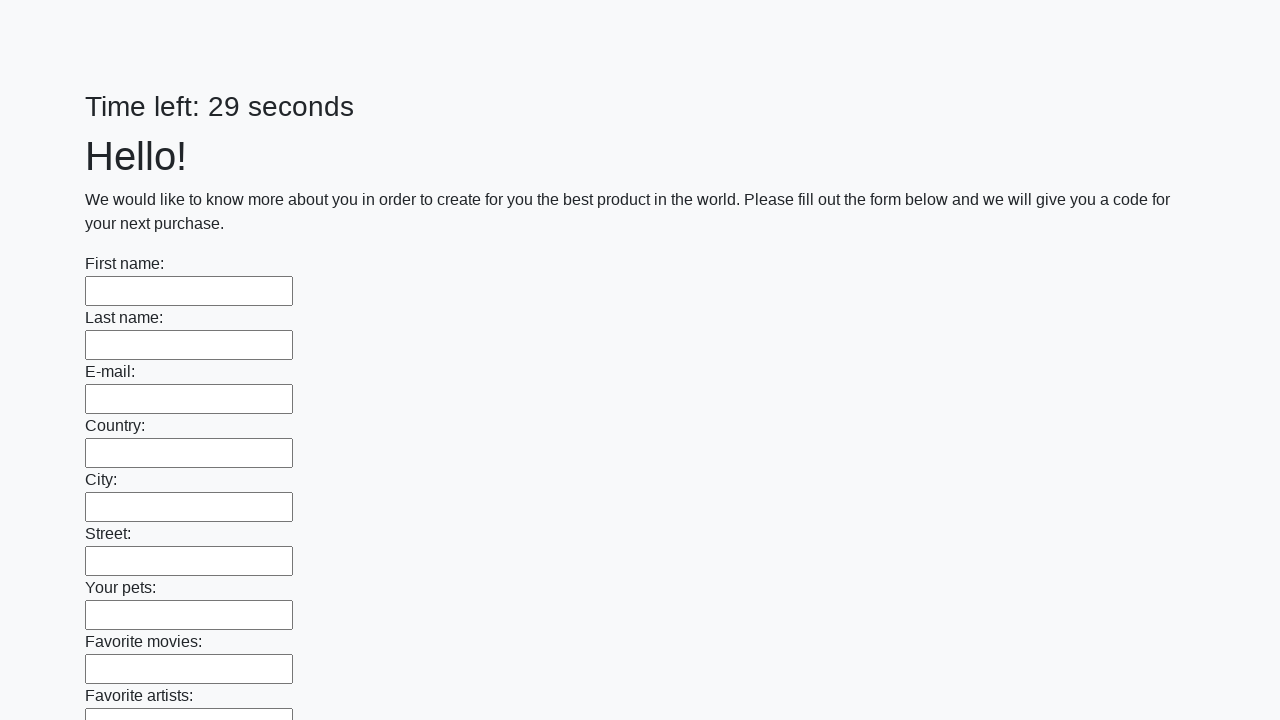

Filled input field with 'Мой ответ' on input >> nth=0
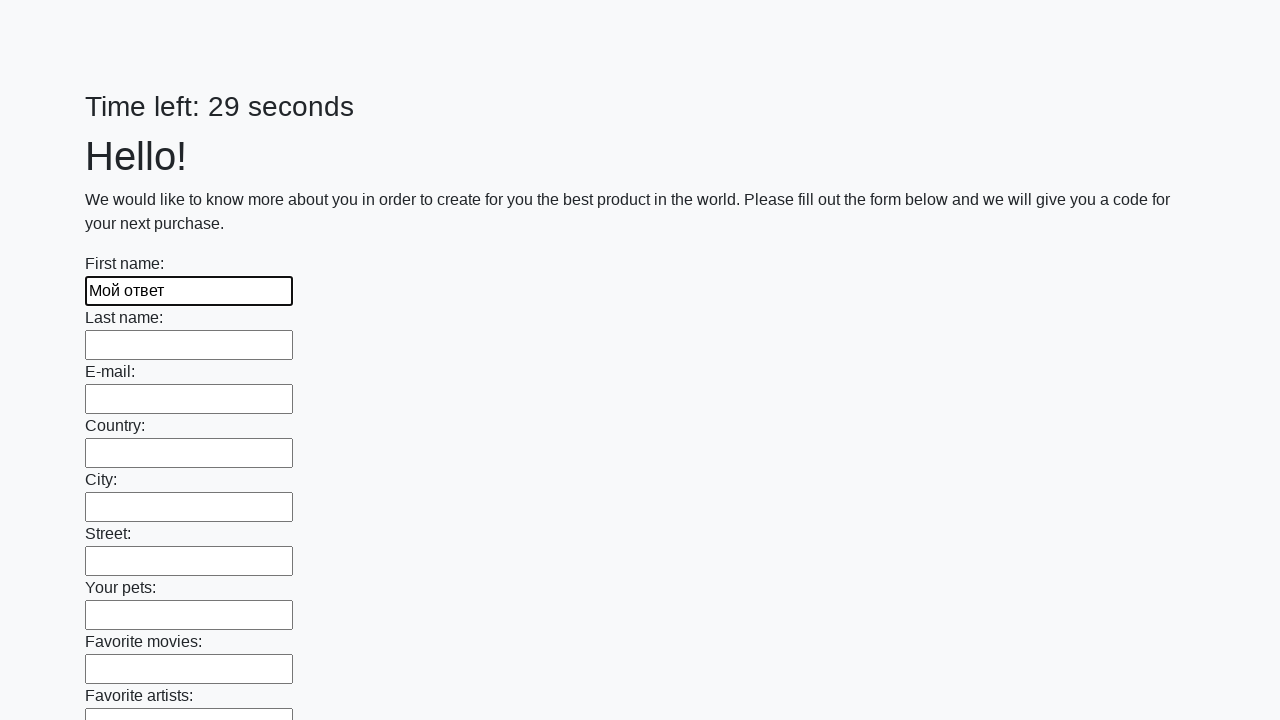

Filled input field with 'Мой ответ' on input >> nth=1
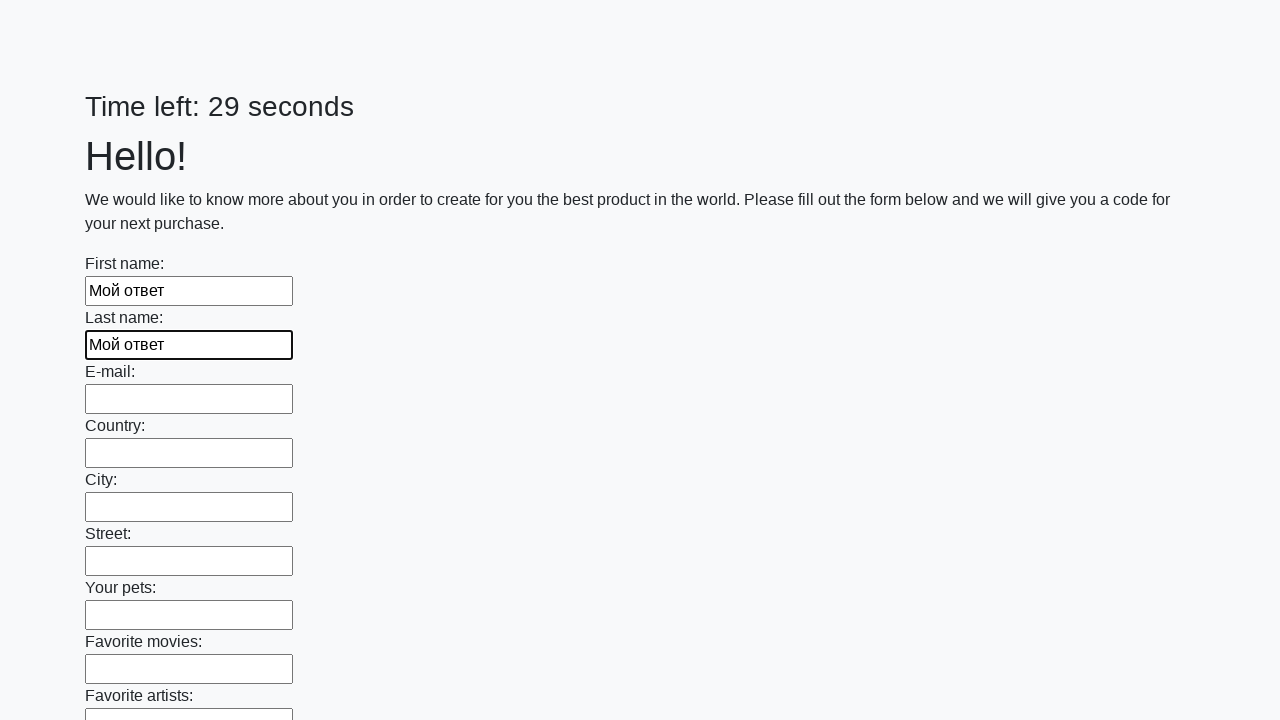

Filled input field with 'Мой ответ' on input >> nth=2
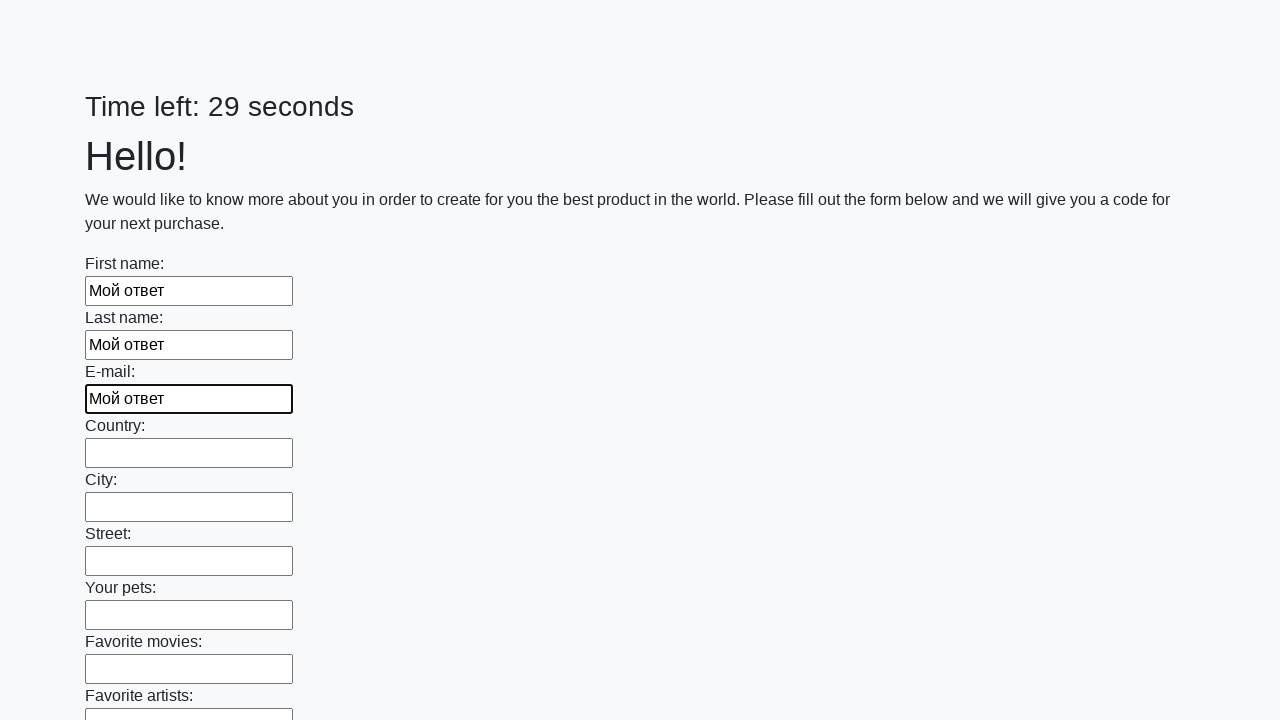

Filled input field with 'Мой ответ' on input >> nth=3
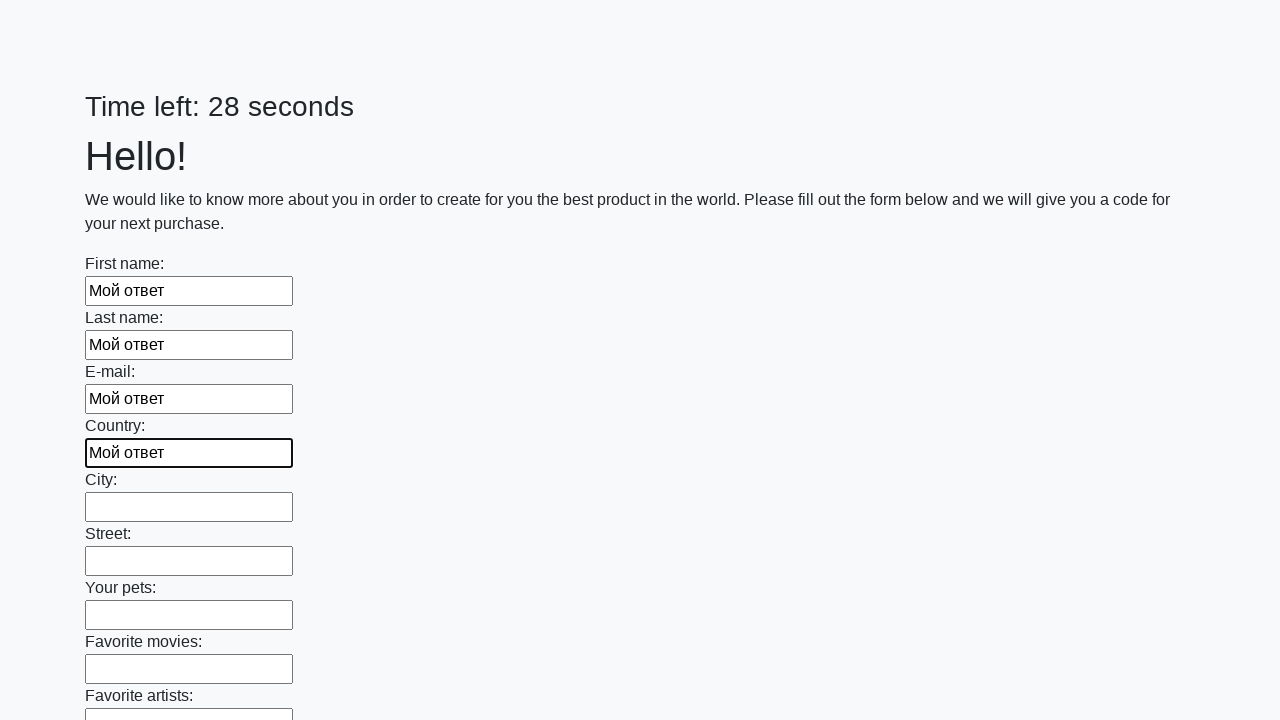

Filled input field with 'Мой ответ' on input >> nth=4
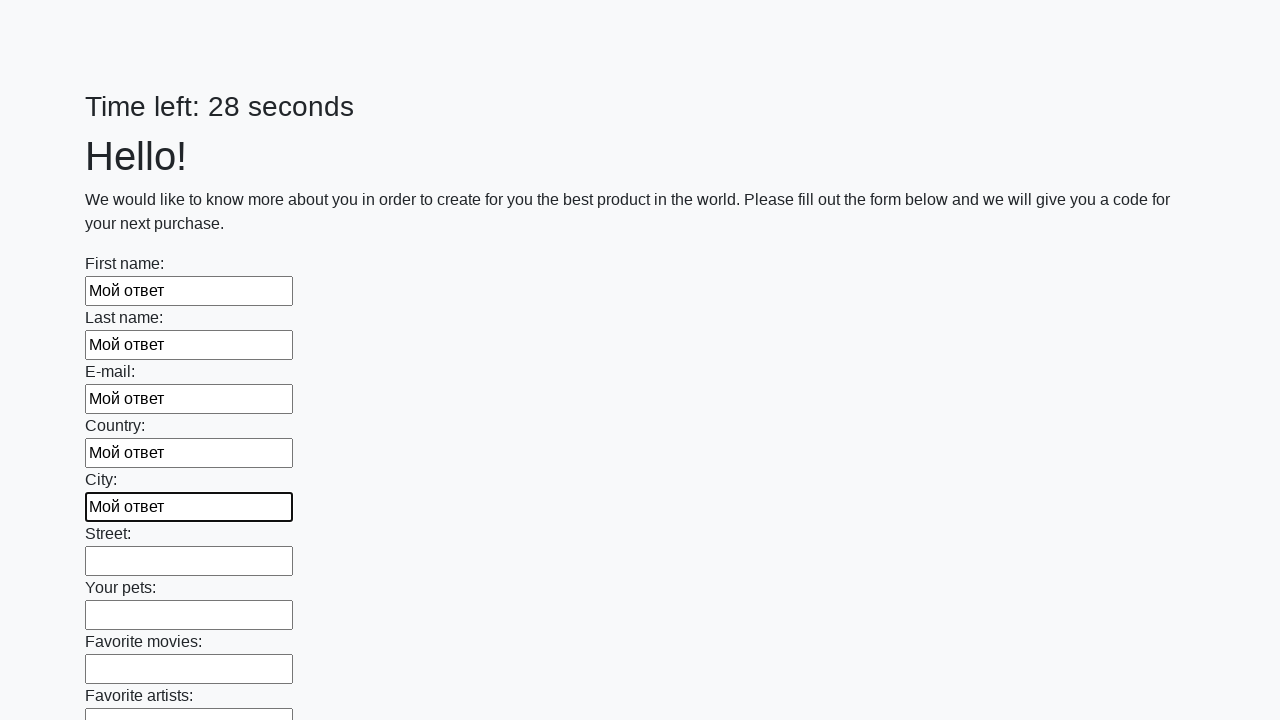

Filled input field with 'Мой ответ' on input >> nth=5
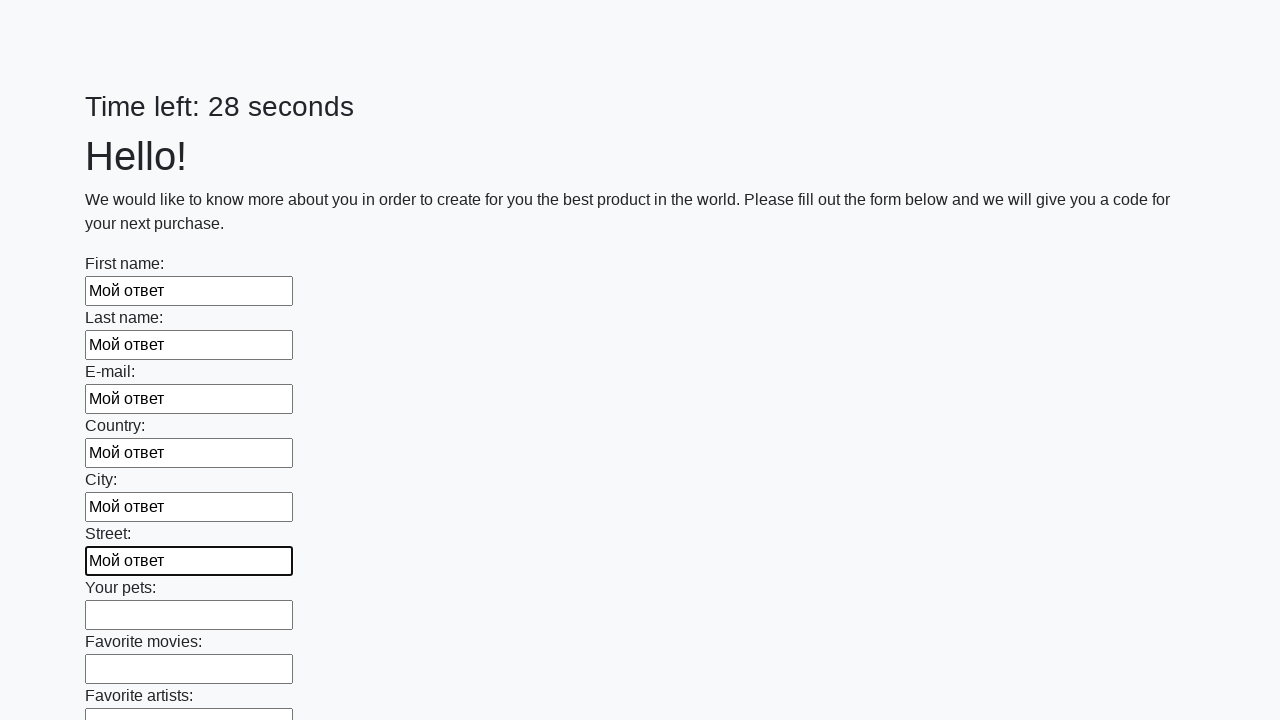

Filled input field with 'Мой ответ' on input >> nth=6
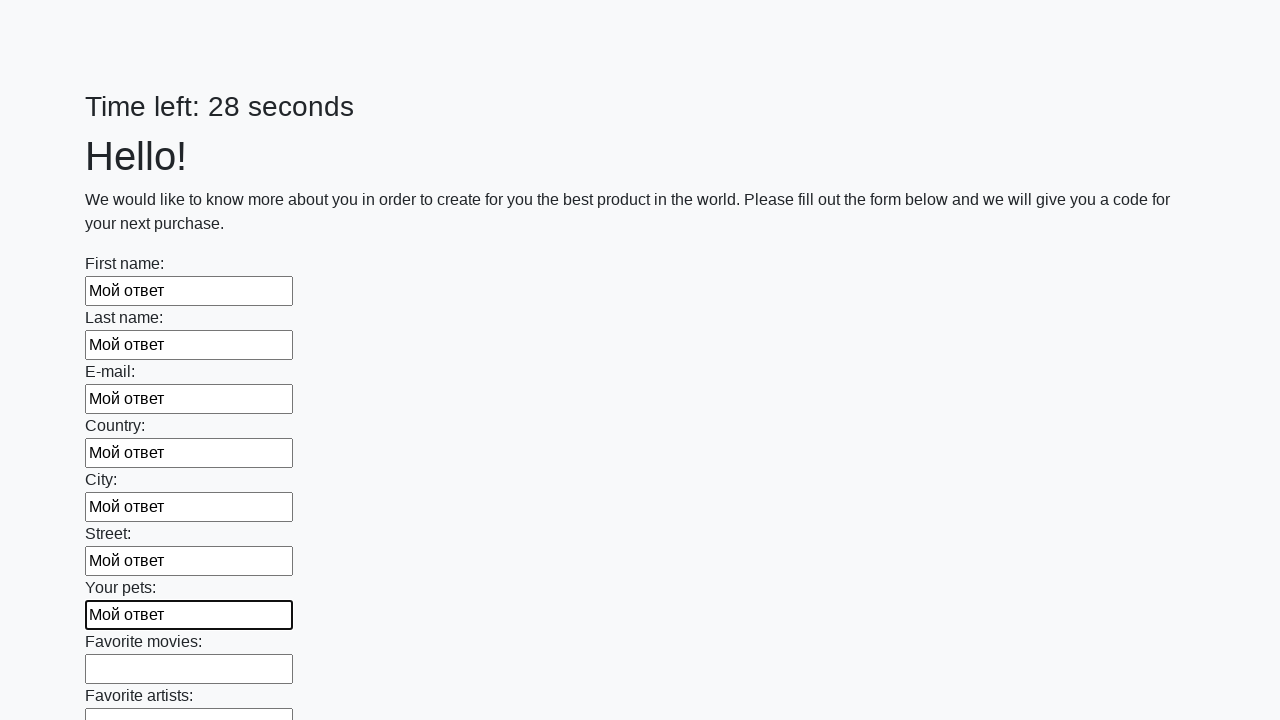

Filled input field with 'Мой ответ' on input >> nth=7
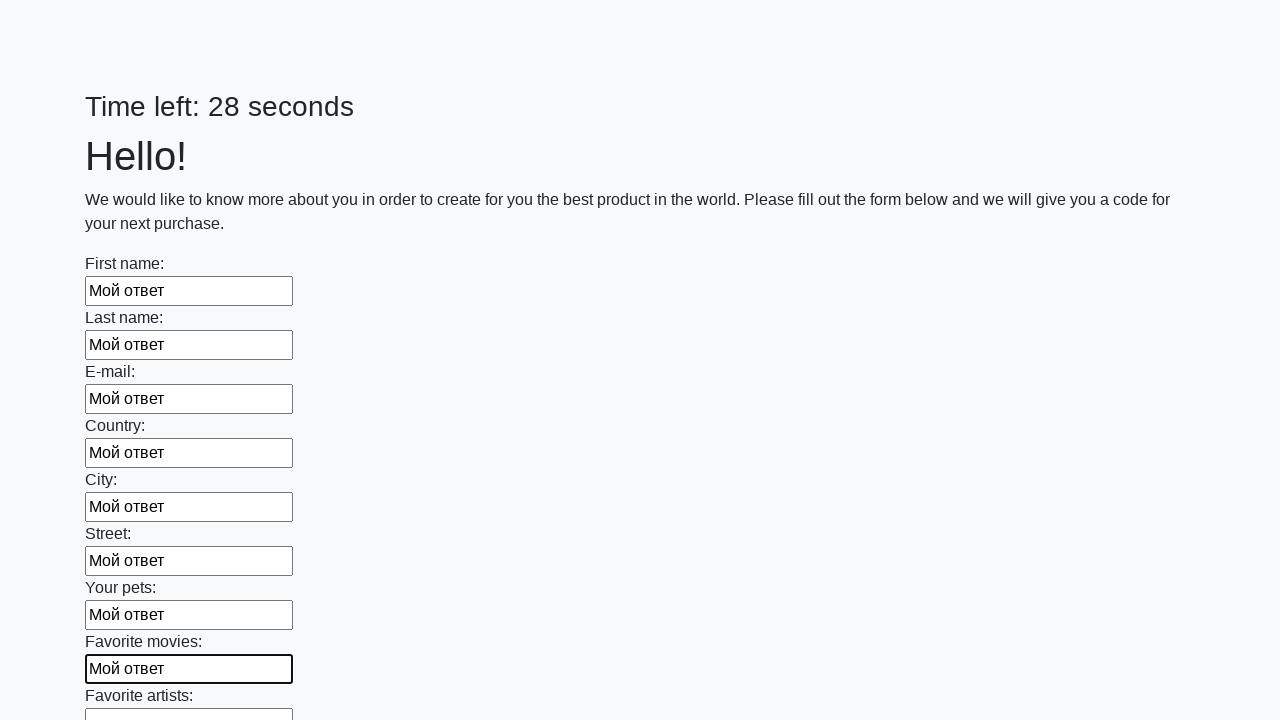

Filled input field with 'Мой ответ' on input >> nth=8
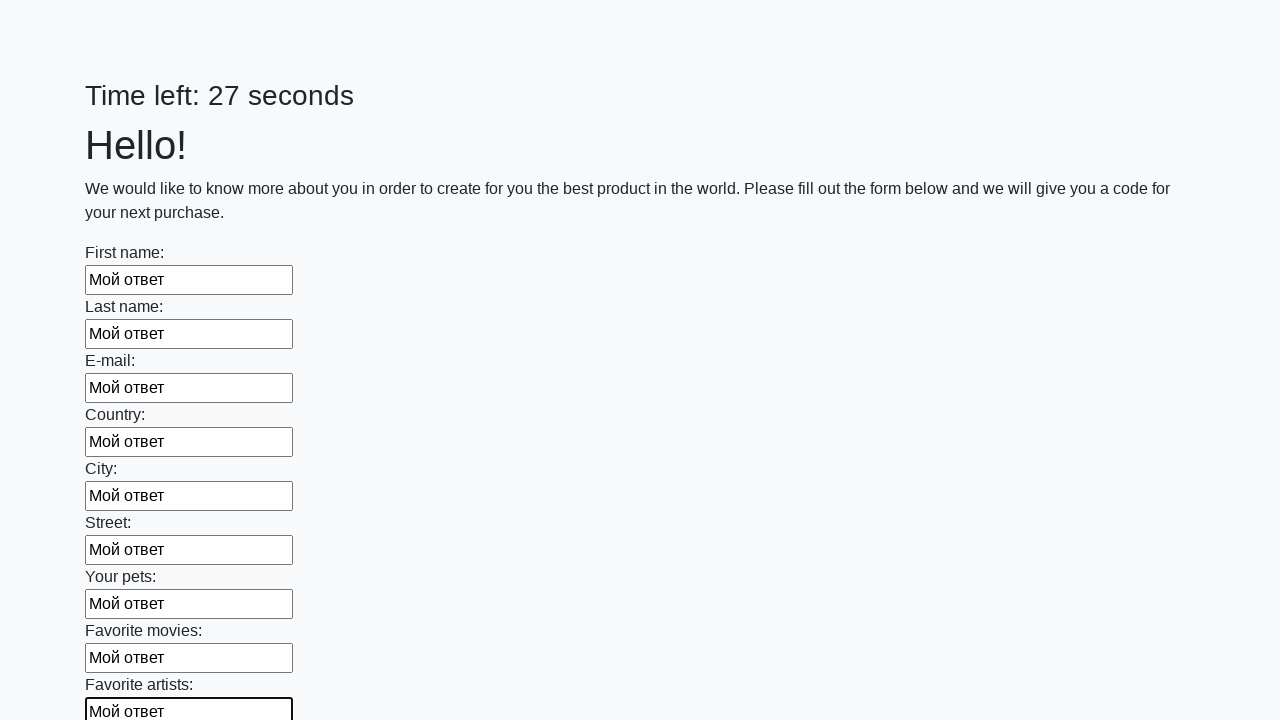

Filled input field with 'Мой ответ' on input >> nth=9
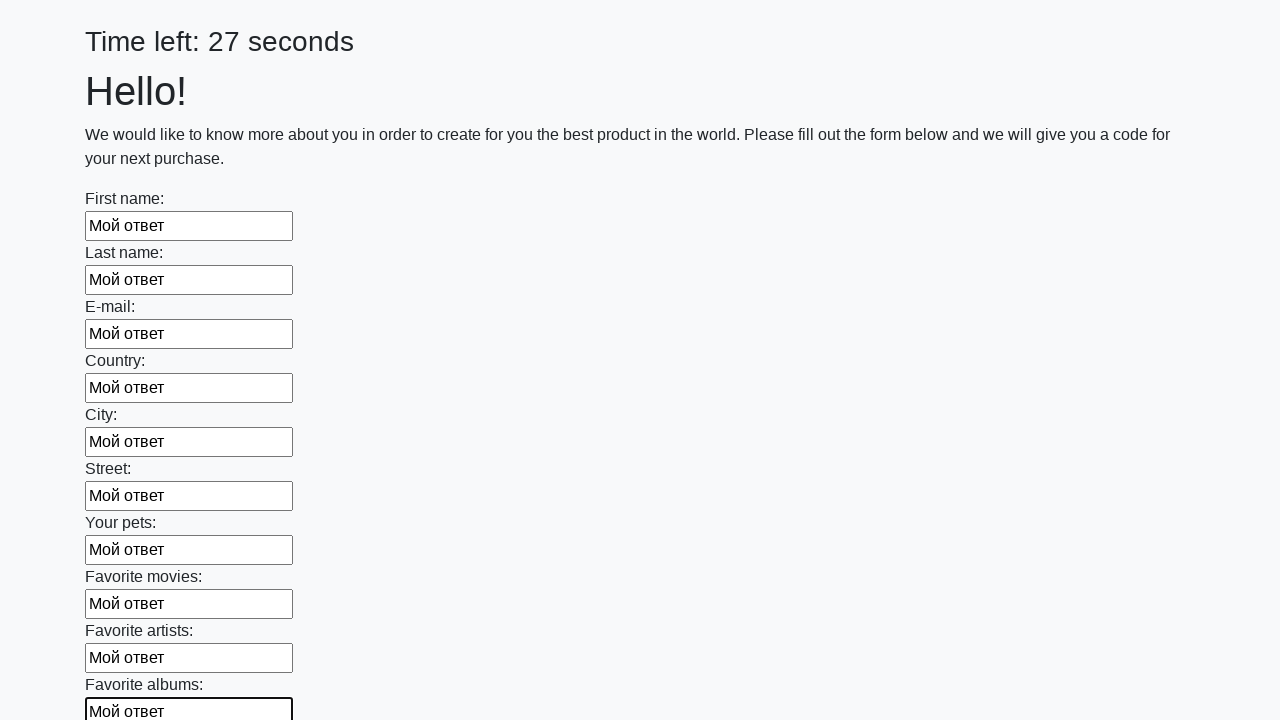

Filled input field with 'Мой ответ' on input >> nth=10
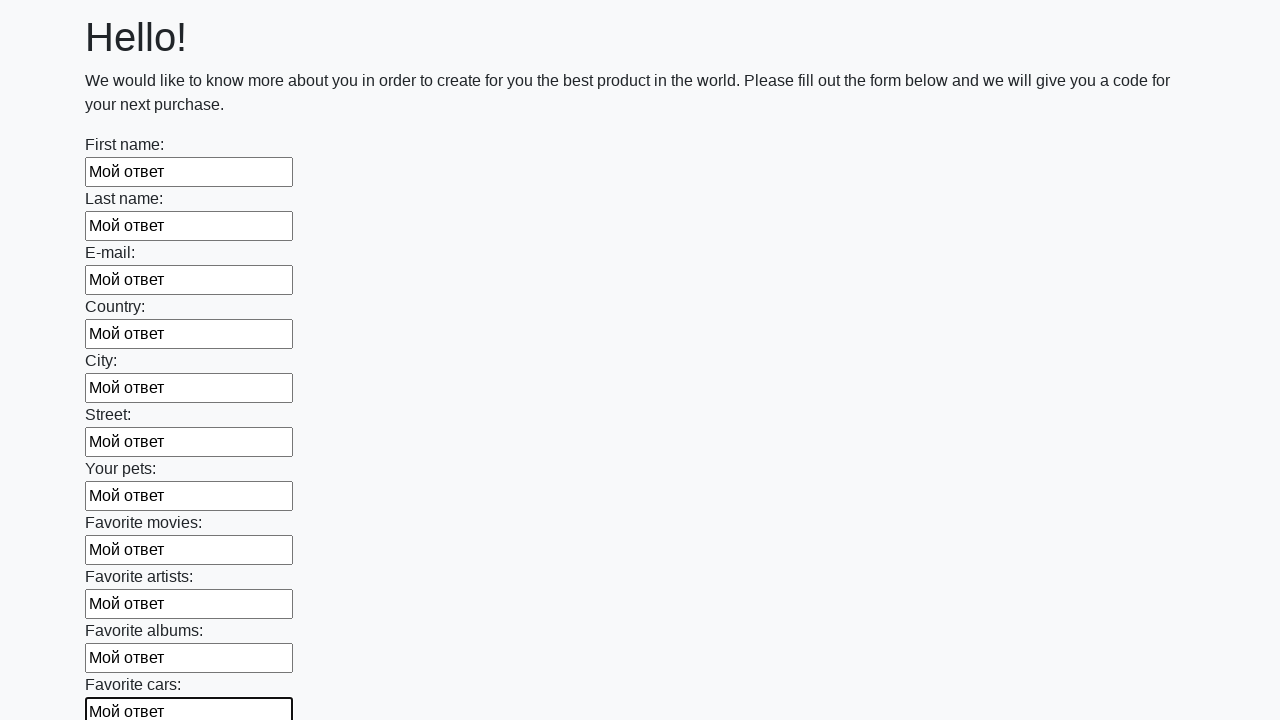

Filled input field with 'Мой ответ' on input >> nth=11
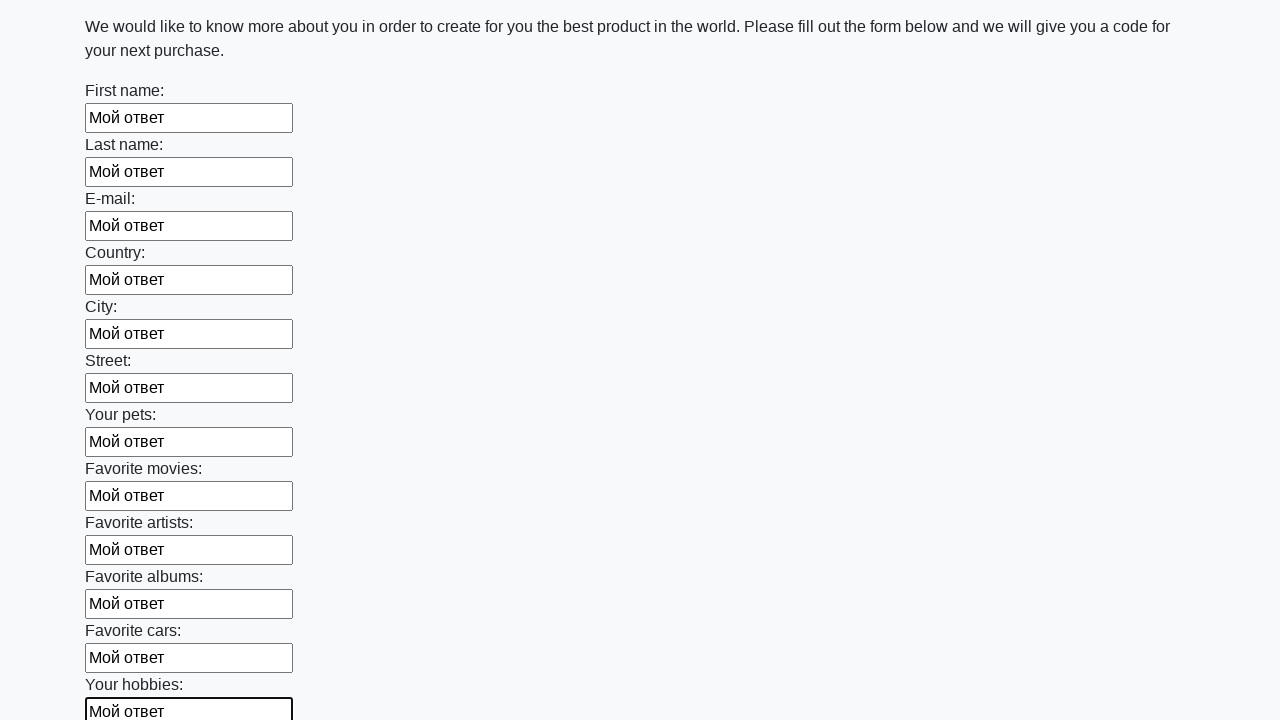

Filled input field with 'Мой ответ' on input >> nth=12
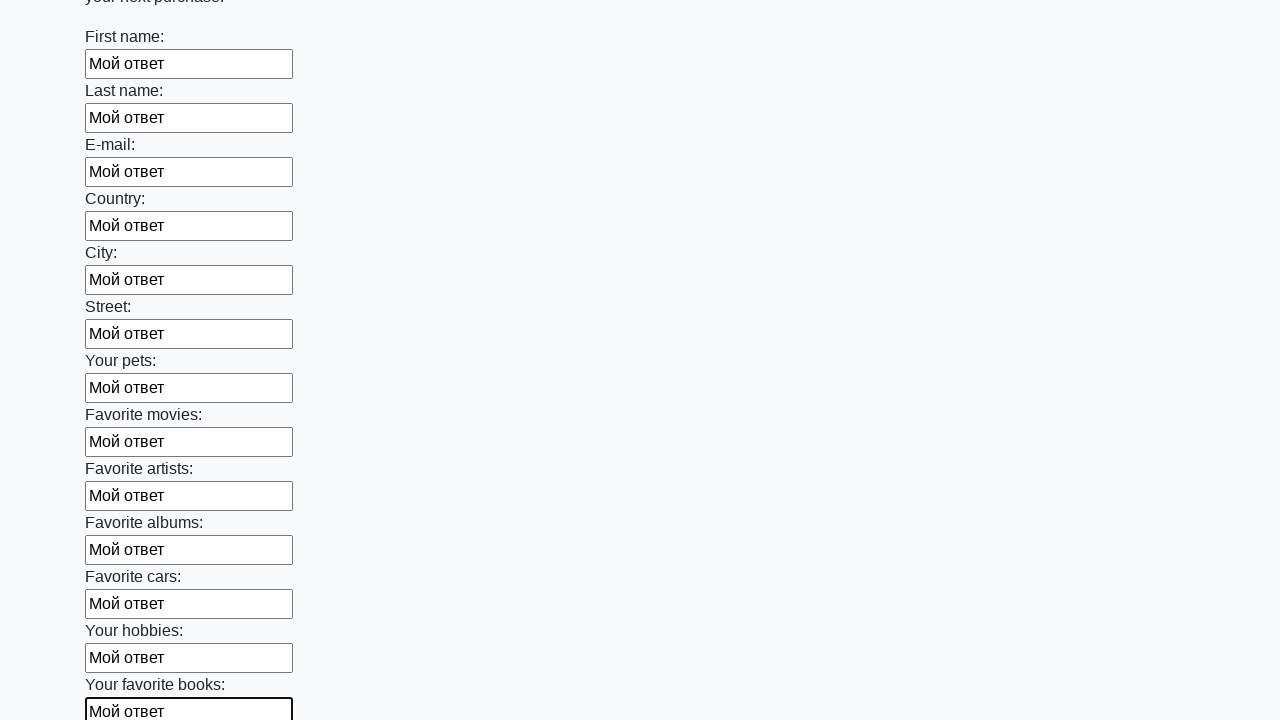

Filled input field with 'Мой ответ' on input >> nth=13
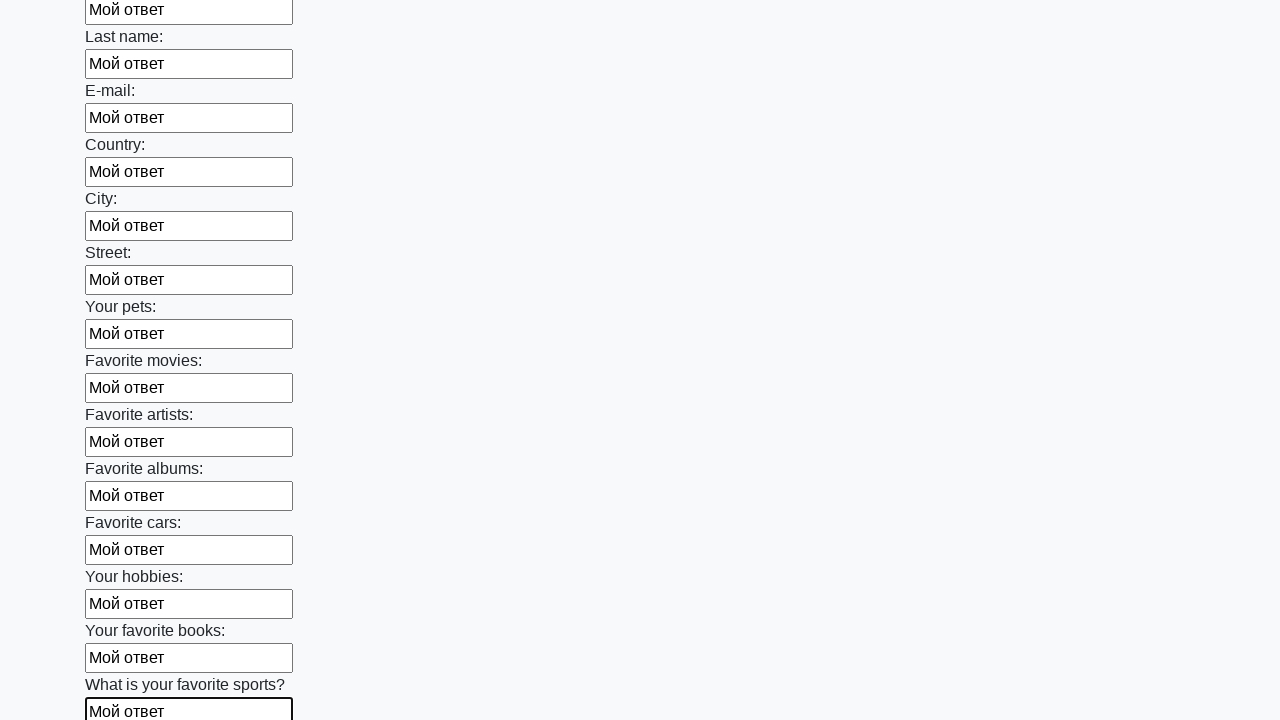

Filled input field with 'Мой ответ' on input >> nth=14
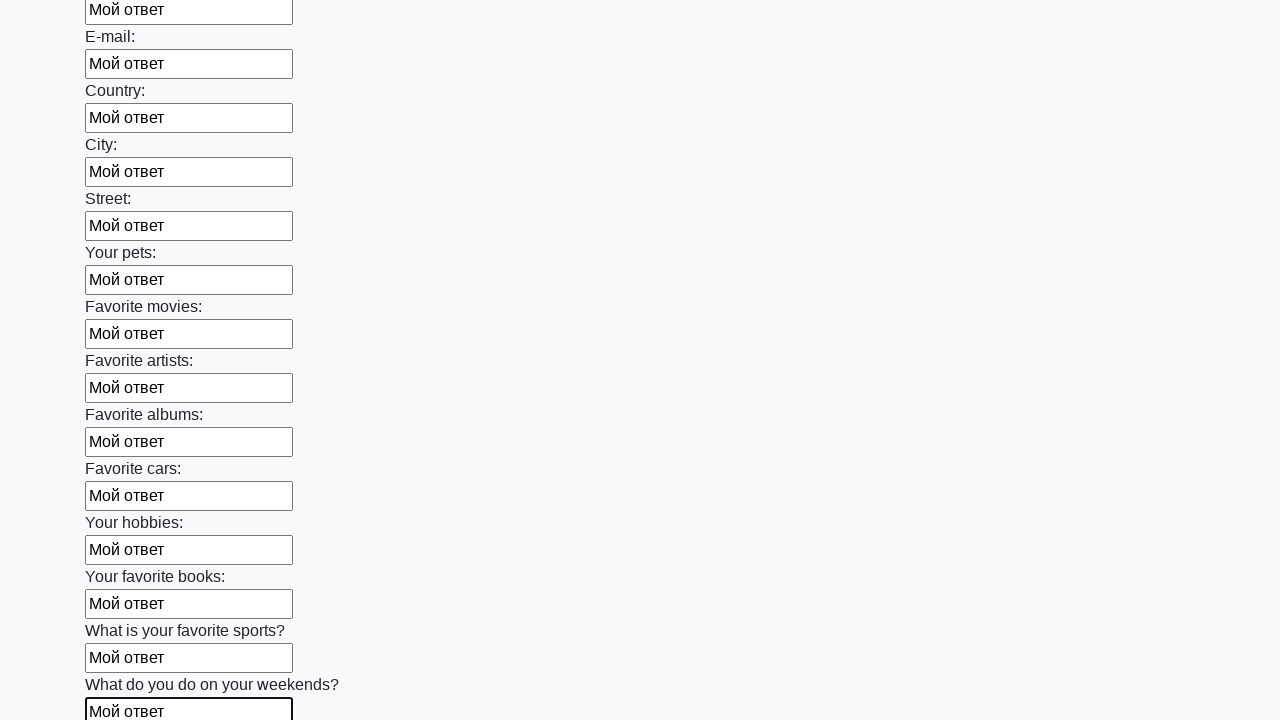

Filled input field with 'Мой ответ' on input >> nth=15
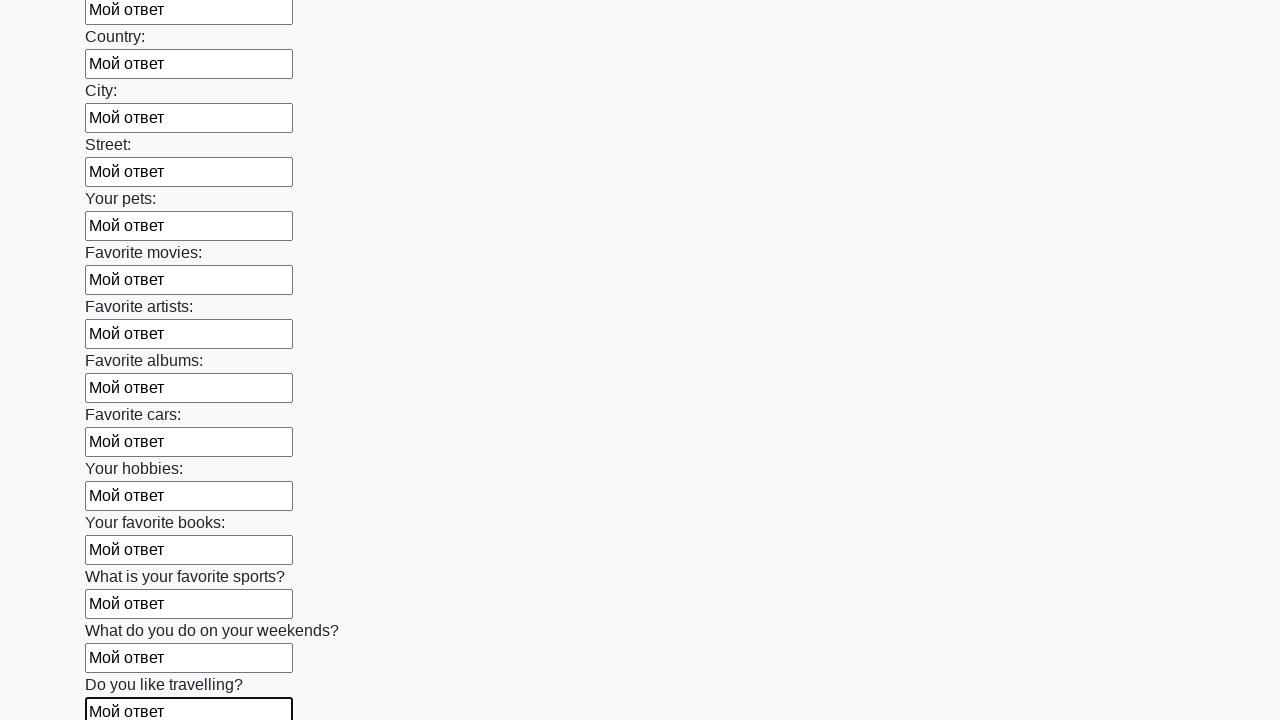

Filled input field with 'Мой ответ' on input >> nth=16
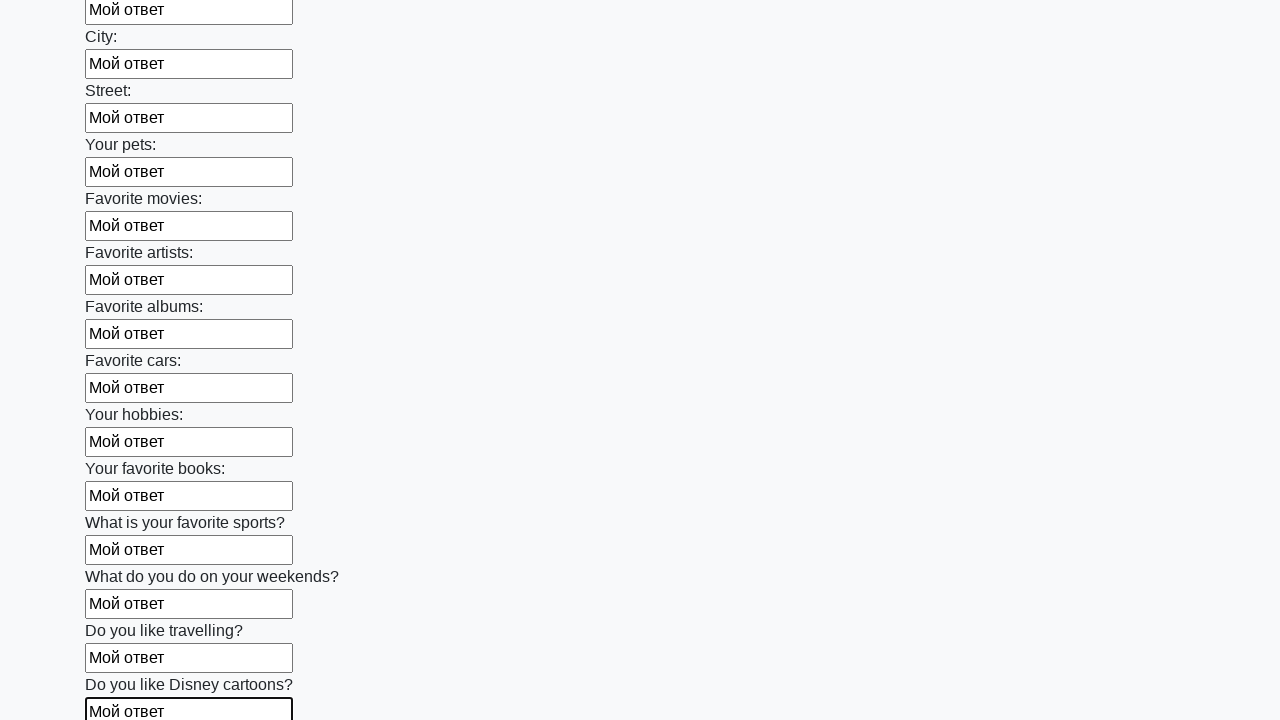

Filled input field with 'Мой ответ' on input >> nth=17
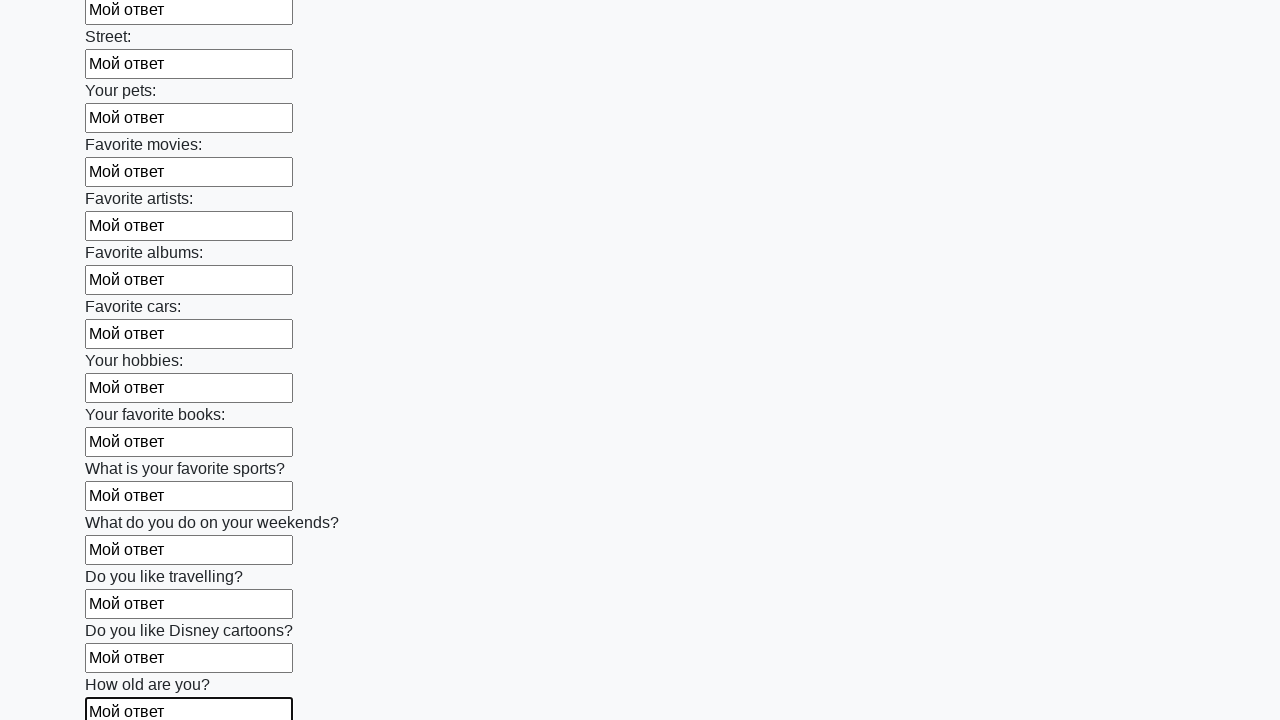

Filled input field with 'Мой ответ' on input >> nth=18
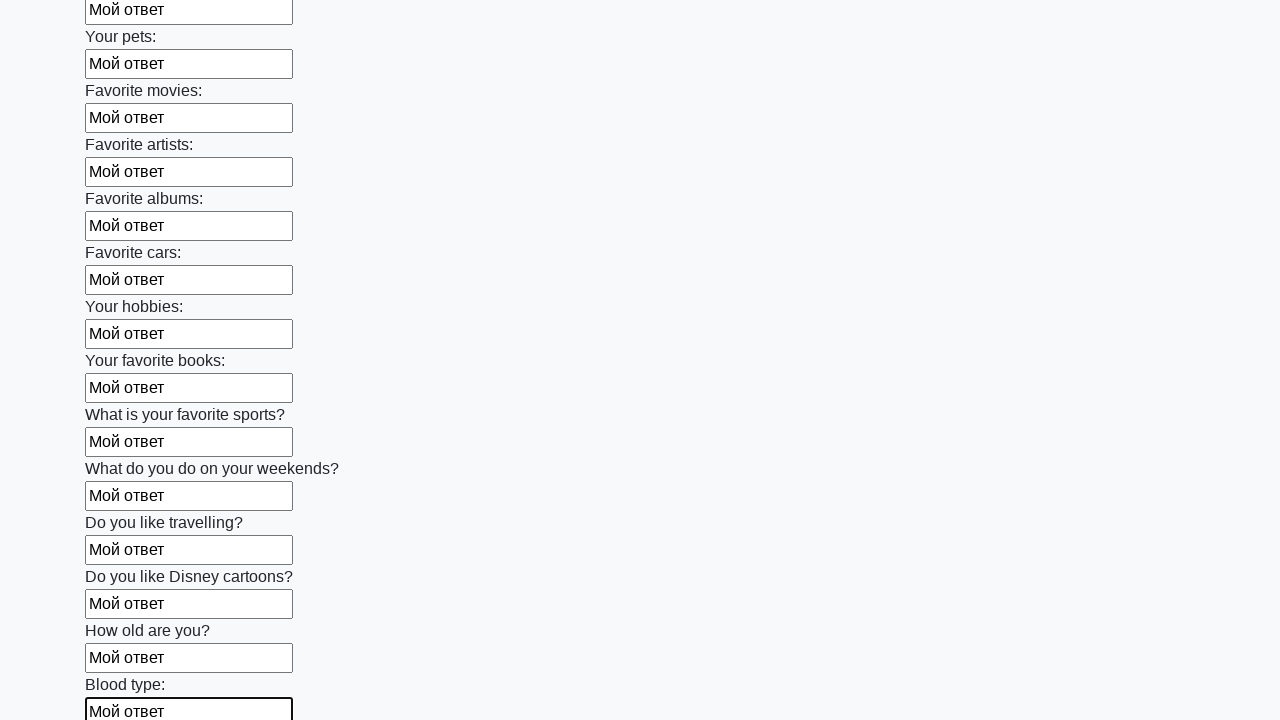

Filled input field with 'Мой ответ' on input >> nth=19
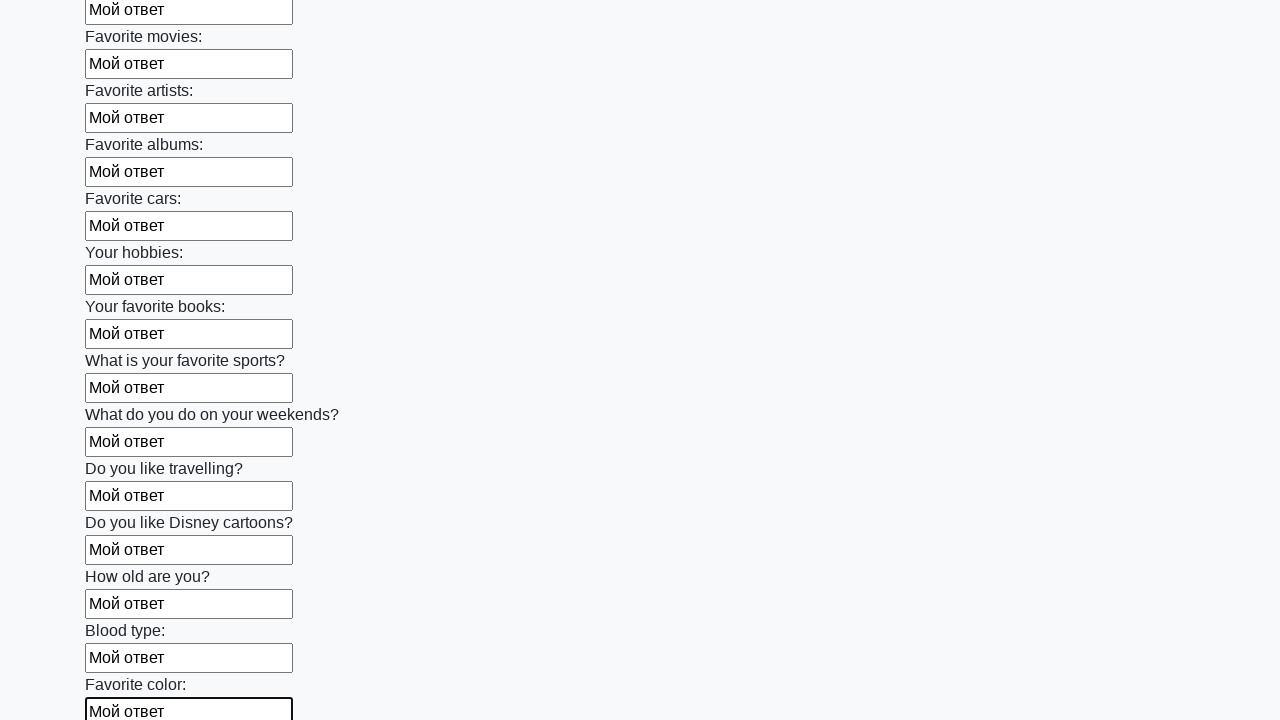

Filled input field with 'Мой ответ' on input >> nth=20
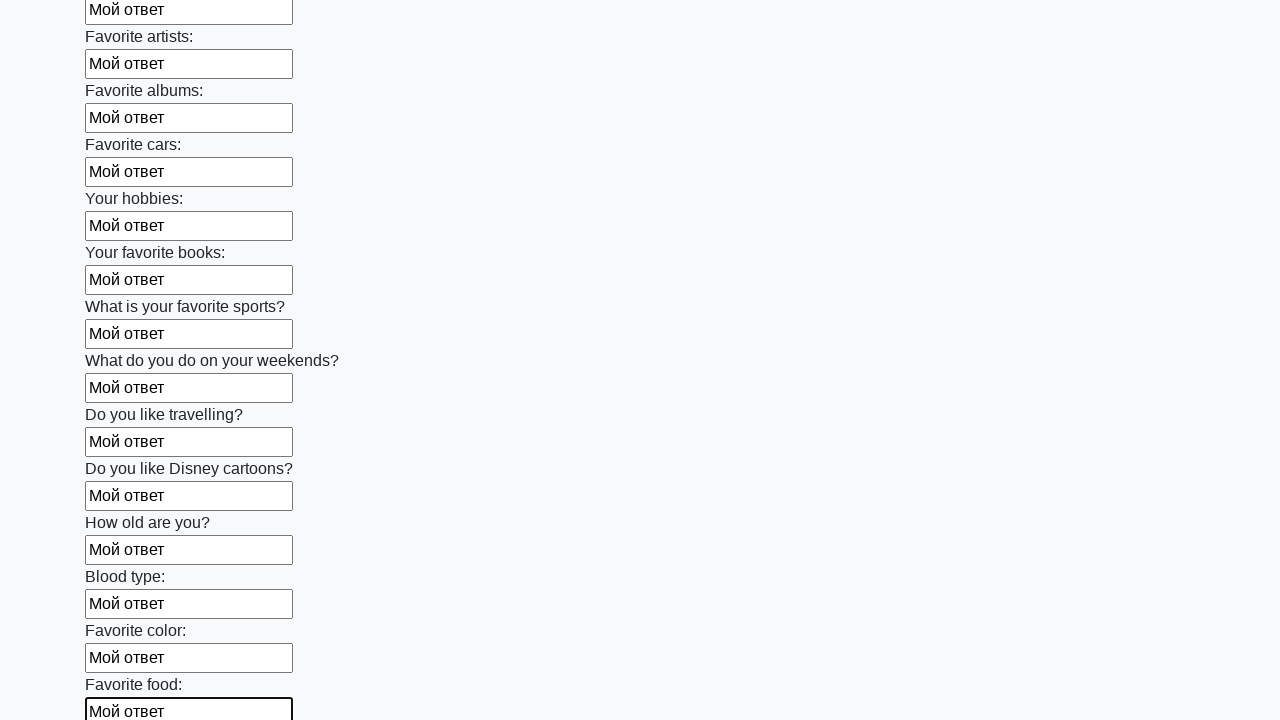

Filled input field with 'Мой ответ' on input >> nth=21
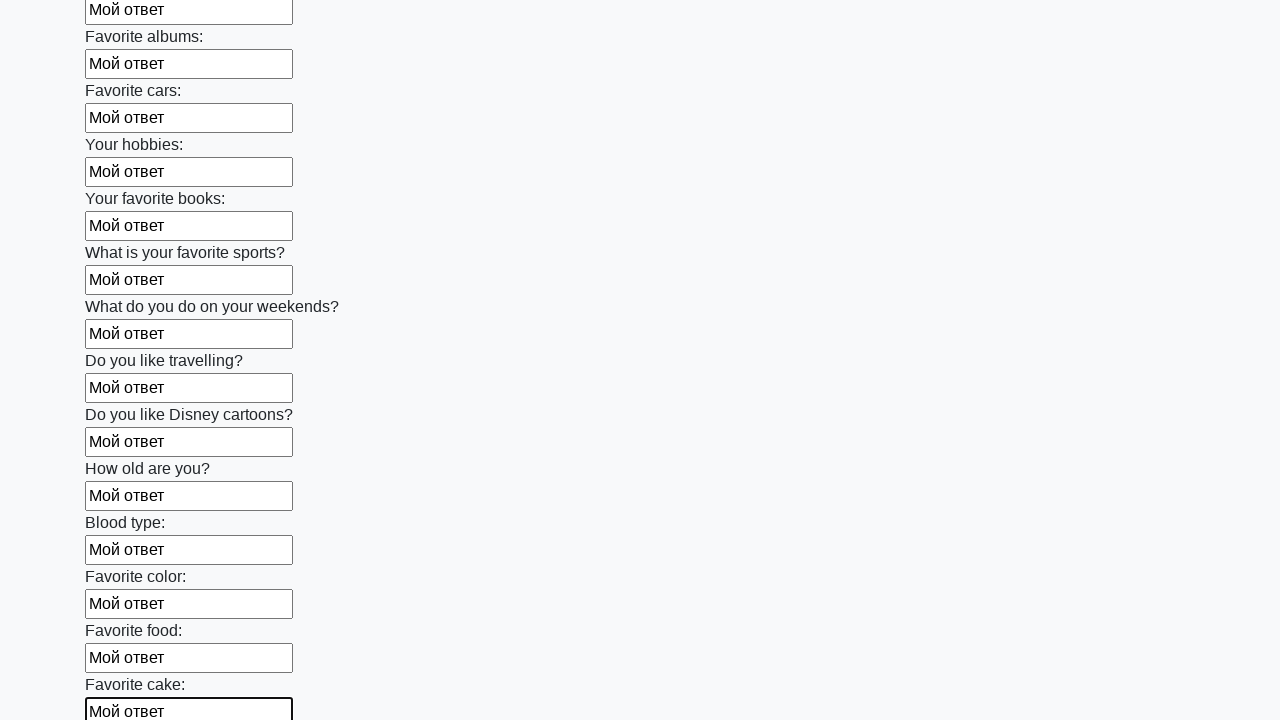

Filled input field with 'Мой ответ' on input >> nth=22
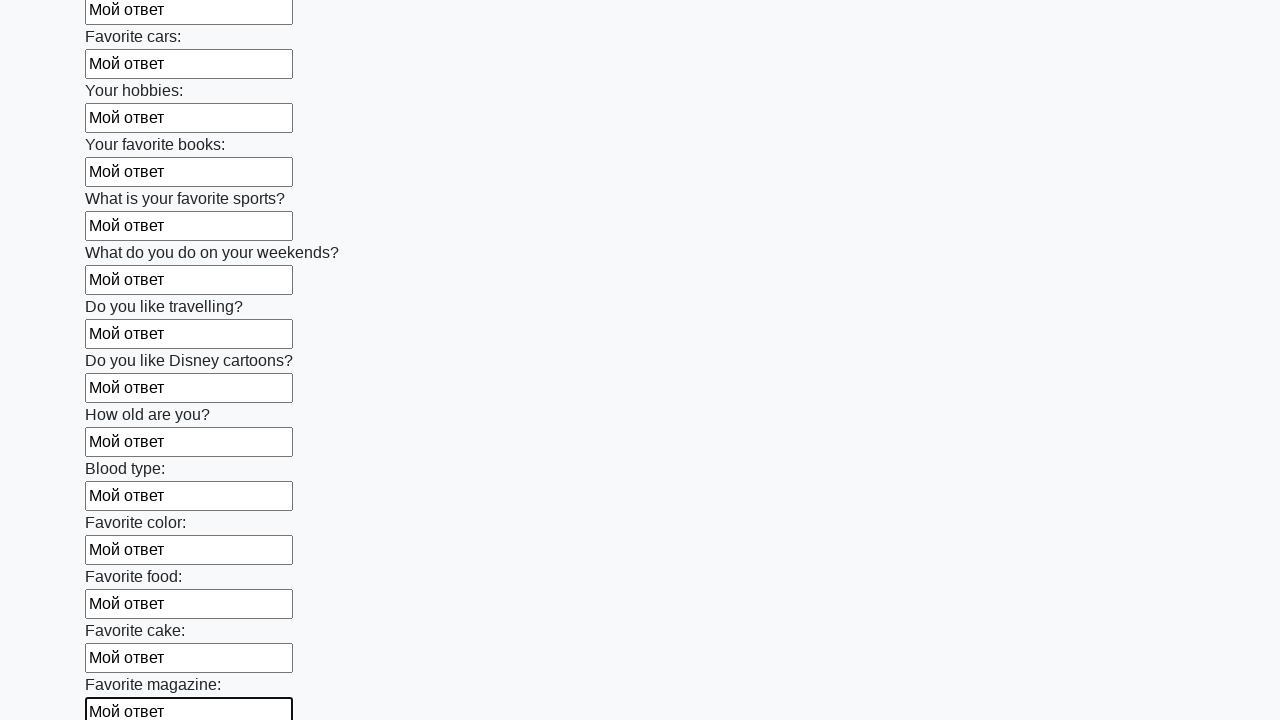

Filled input field with 'Мой ответ' on input >> nth=23
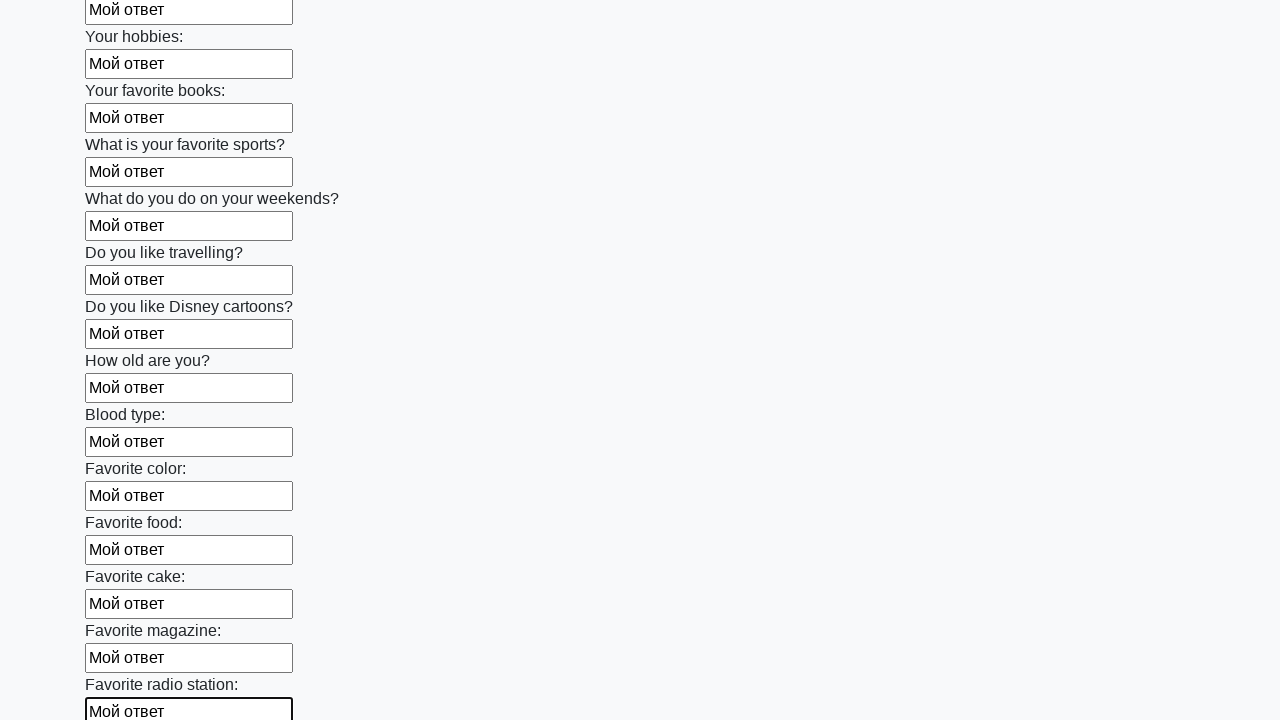

Filled input field with 'Мой ответ' on input >> nth=24
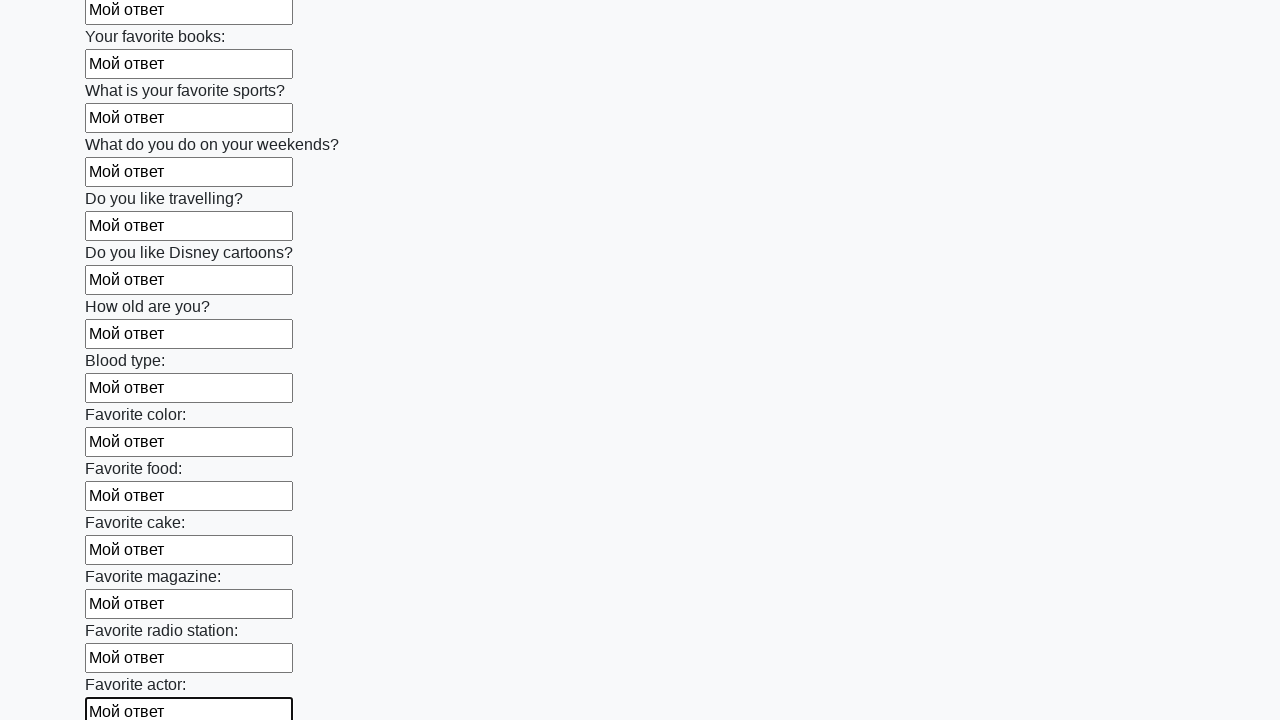

Filled input field with 'Мой ответ' on input >> nth=25
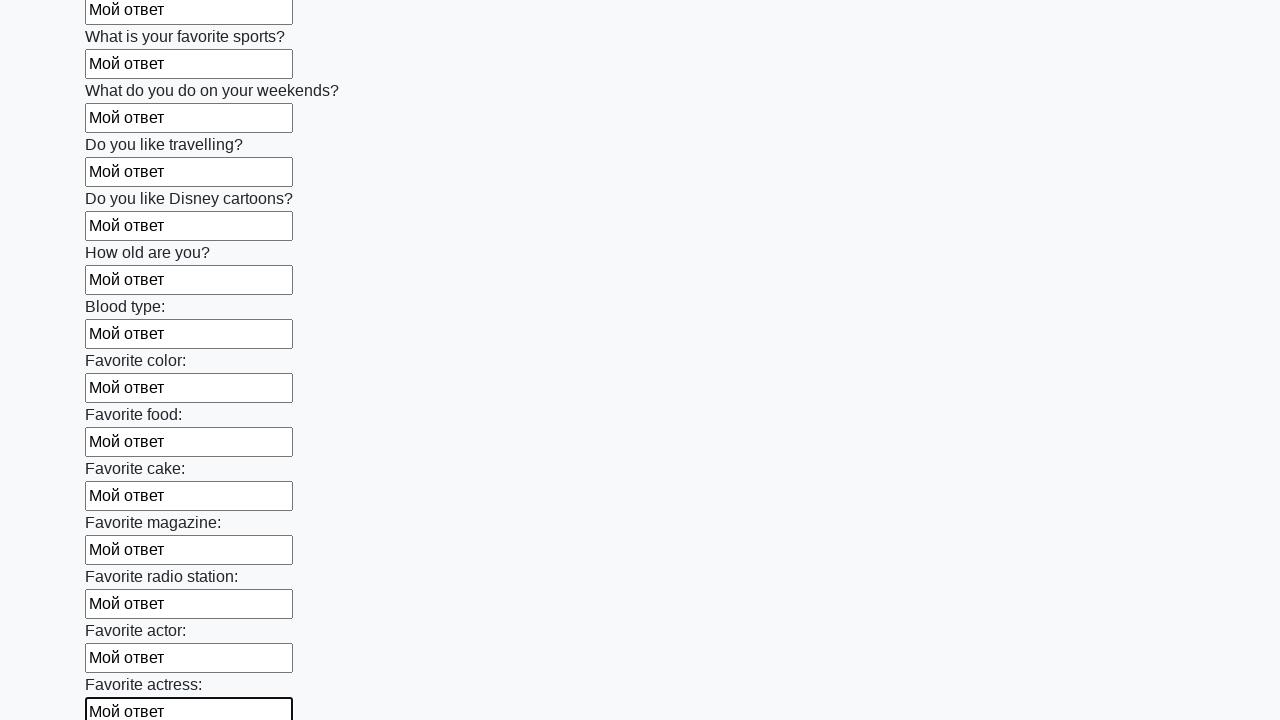

Filled input field with 'Мой ответ' on input >> nth=26
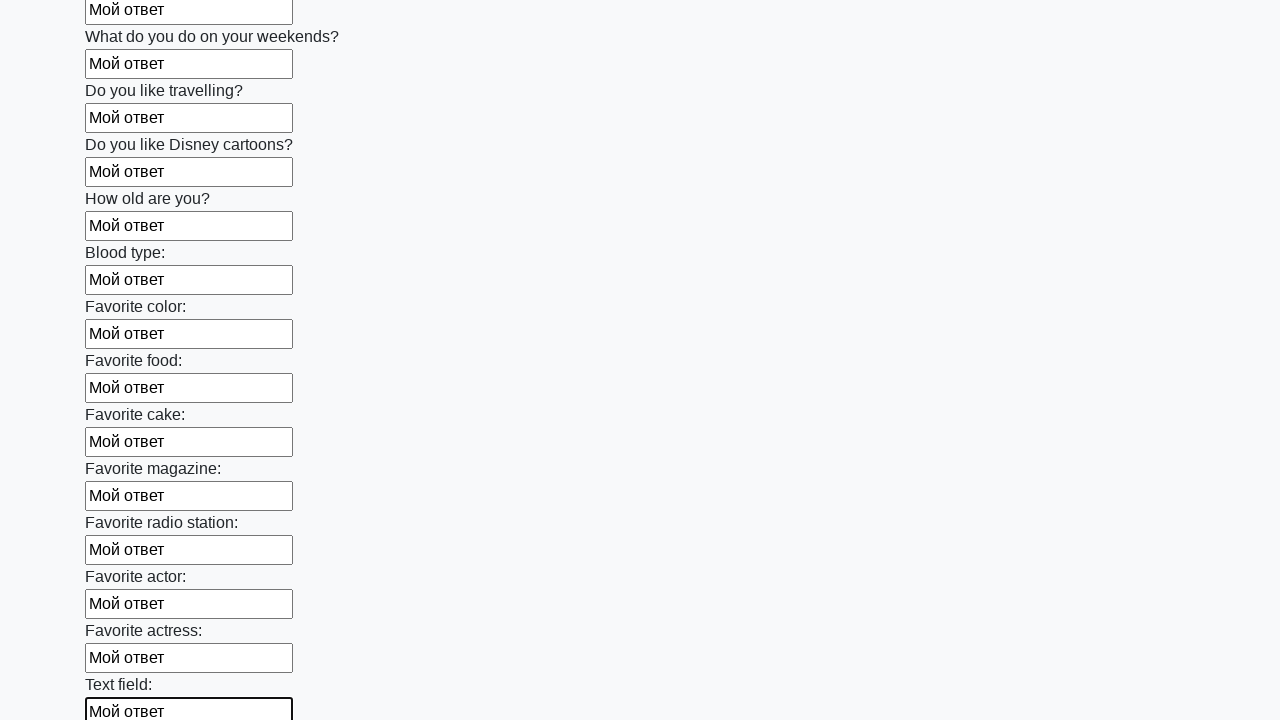

Filled input field with 'Мой ответ' on input >> nth=27
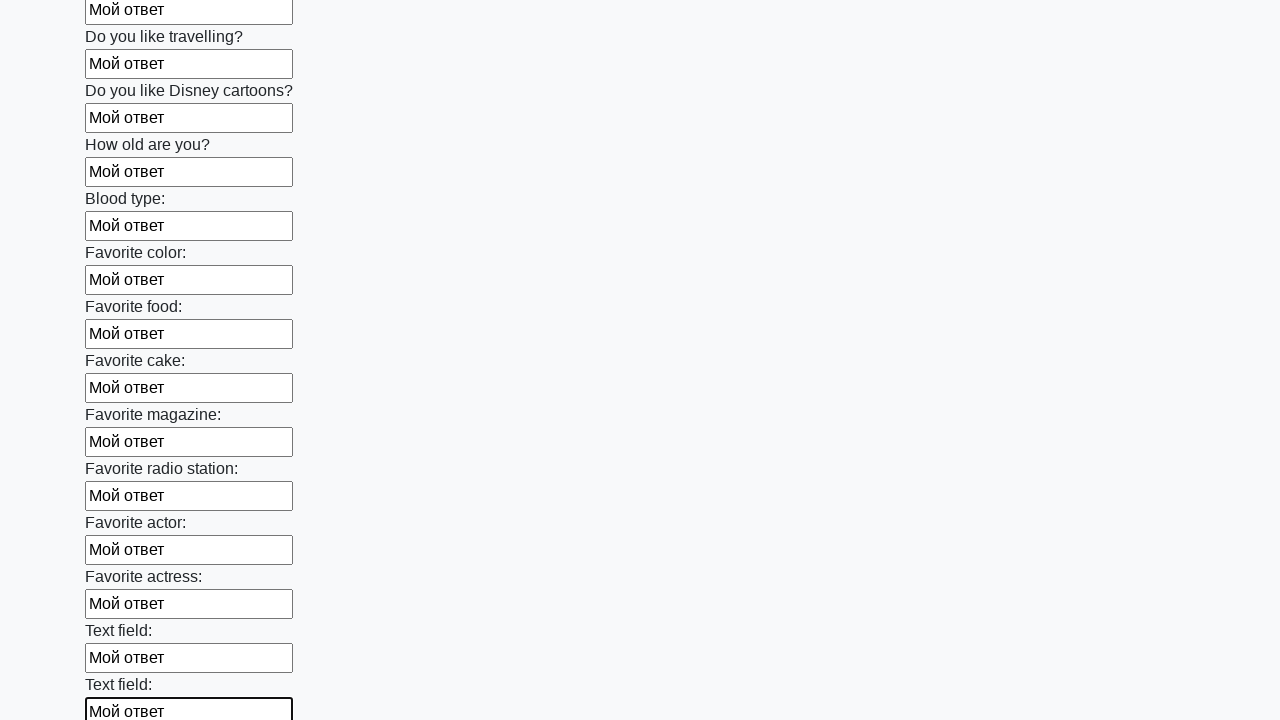

Filled input field with 'Мой ответ' on input >> nth=28
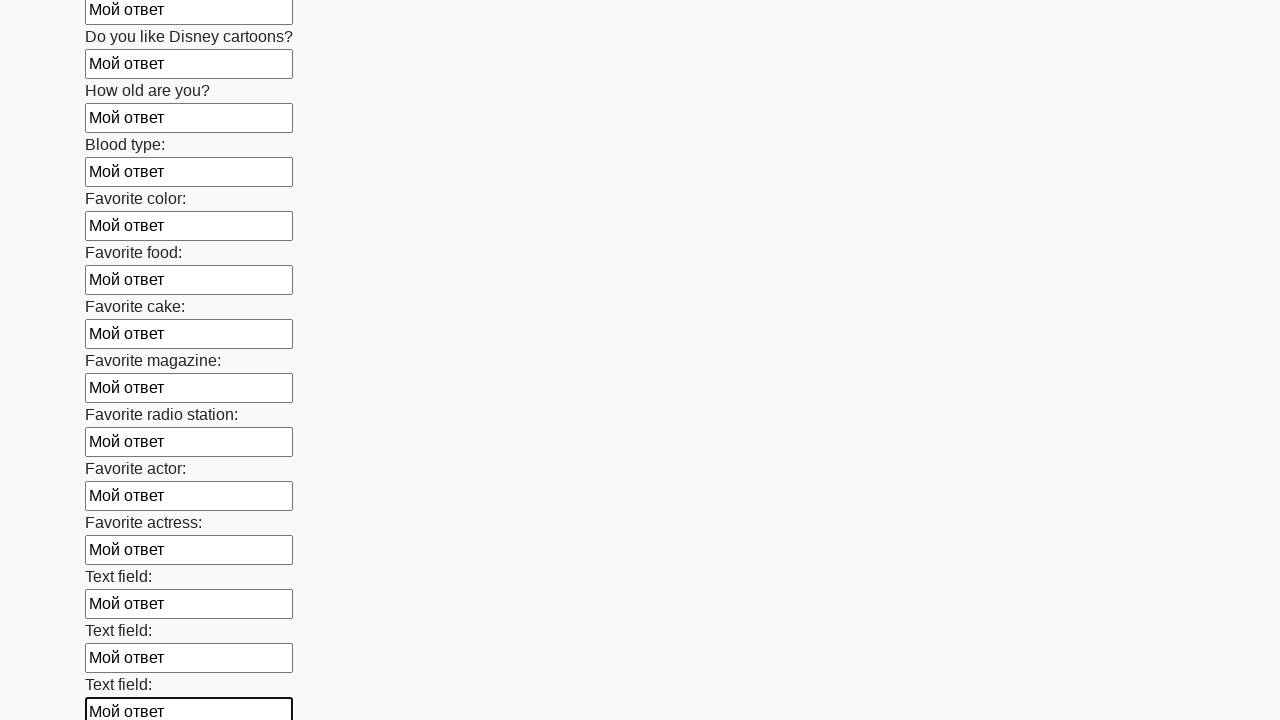

Filled input field with 'Мой ответ' on input >> nth=29
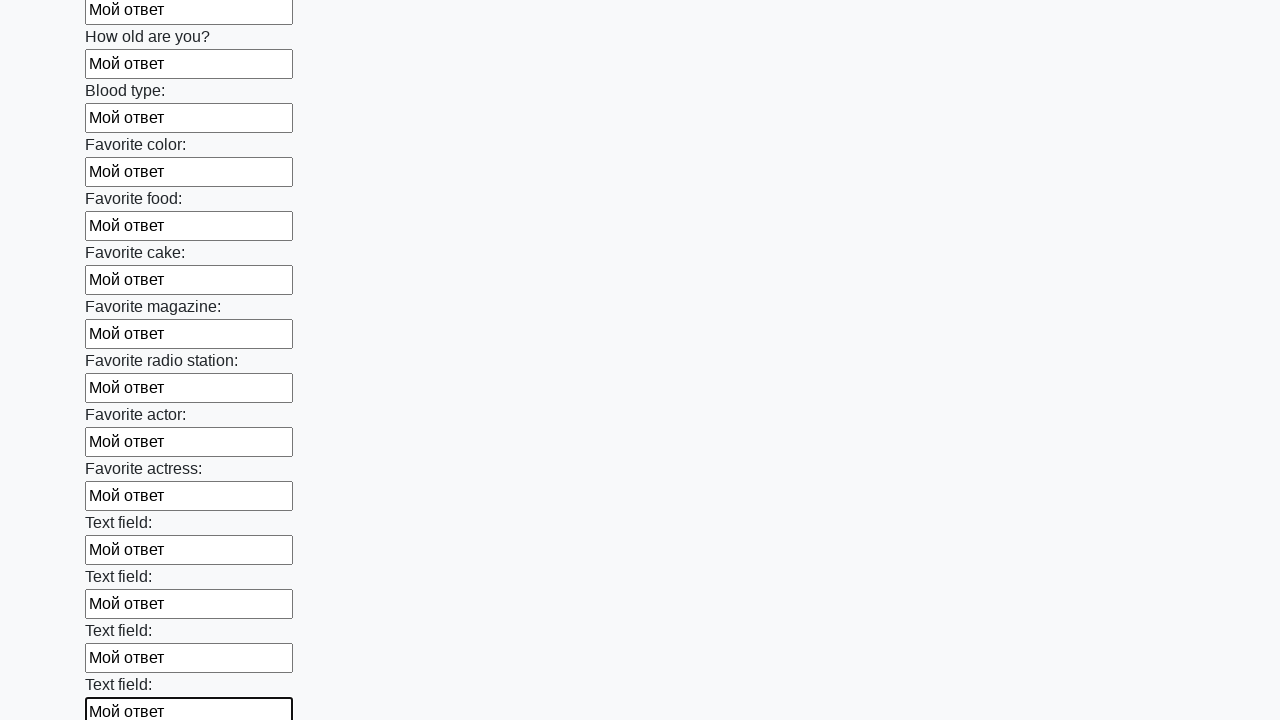

Filled input field with 'Мой ответ' on input >> nth=30
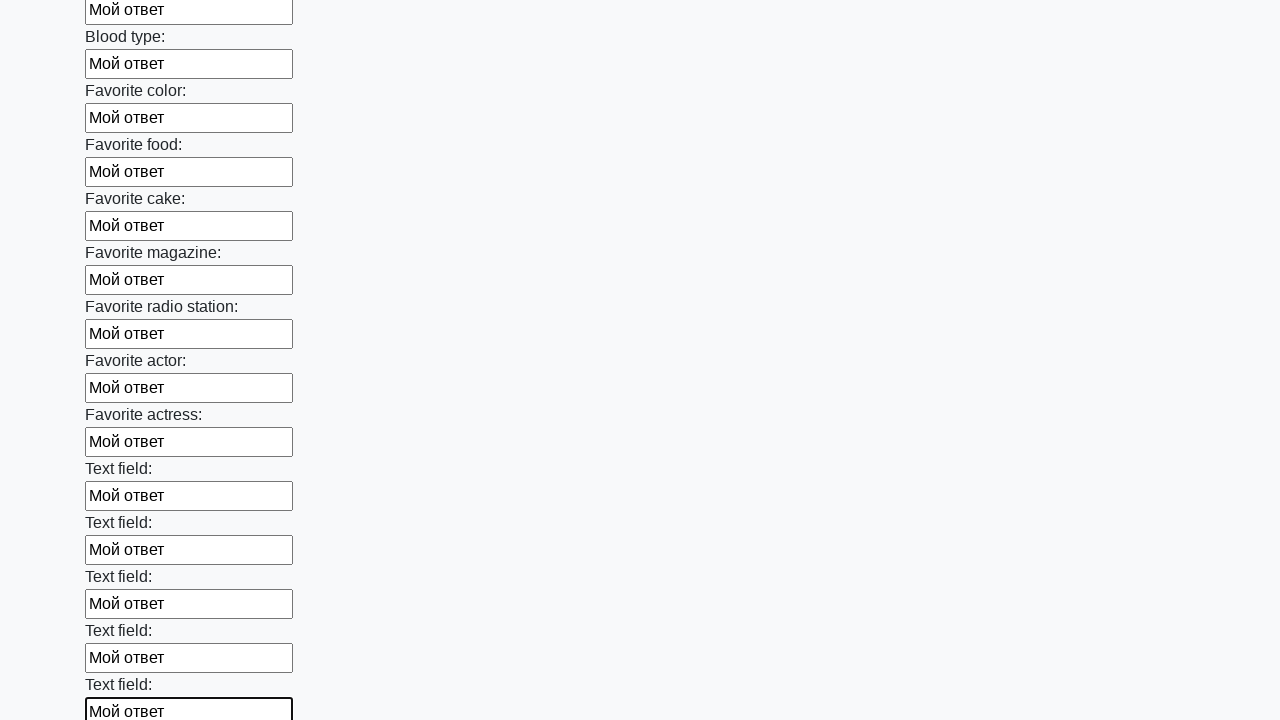

Filled input field with 'Мой ответ' on input >> nth=31
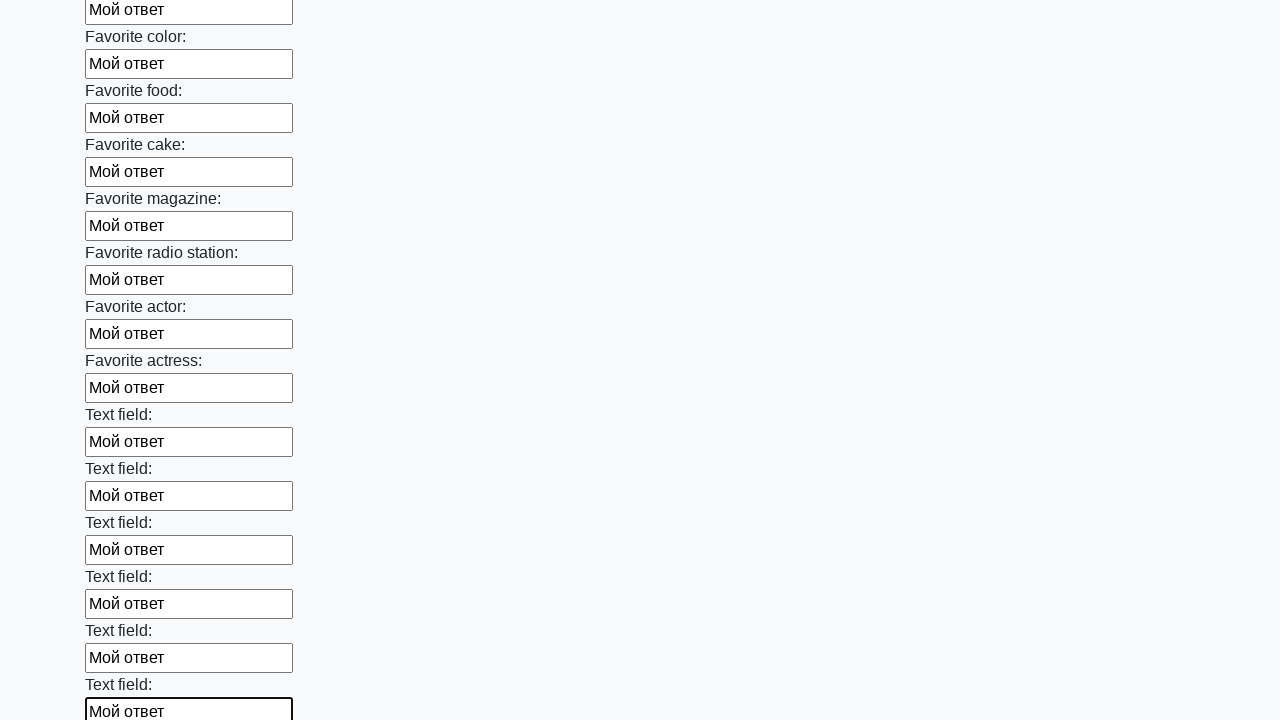

Filled input field with 'Мой ответ' on input >> nth=32
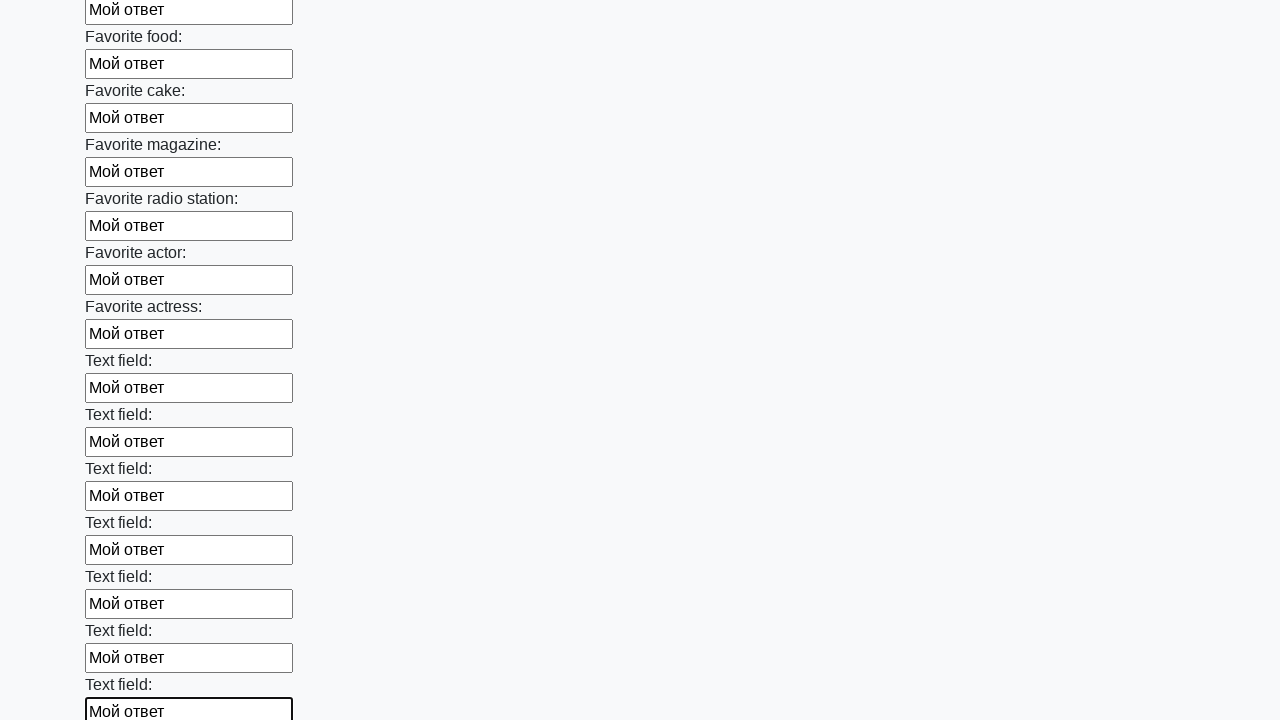

Filled input field with 'Мой ответ' on input >> nth=33
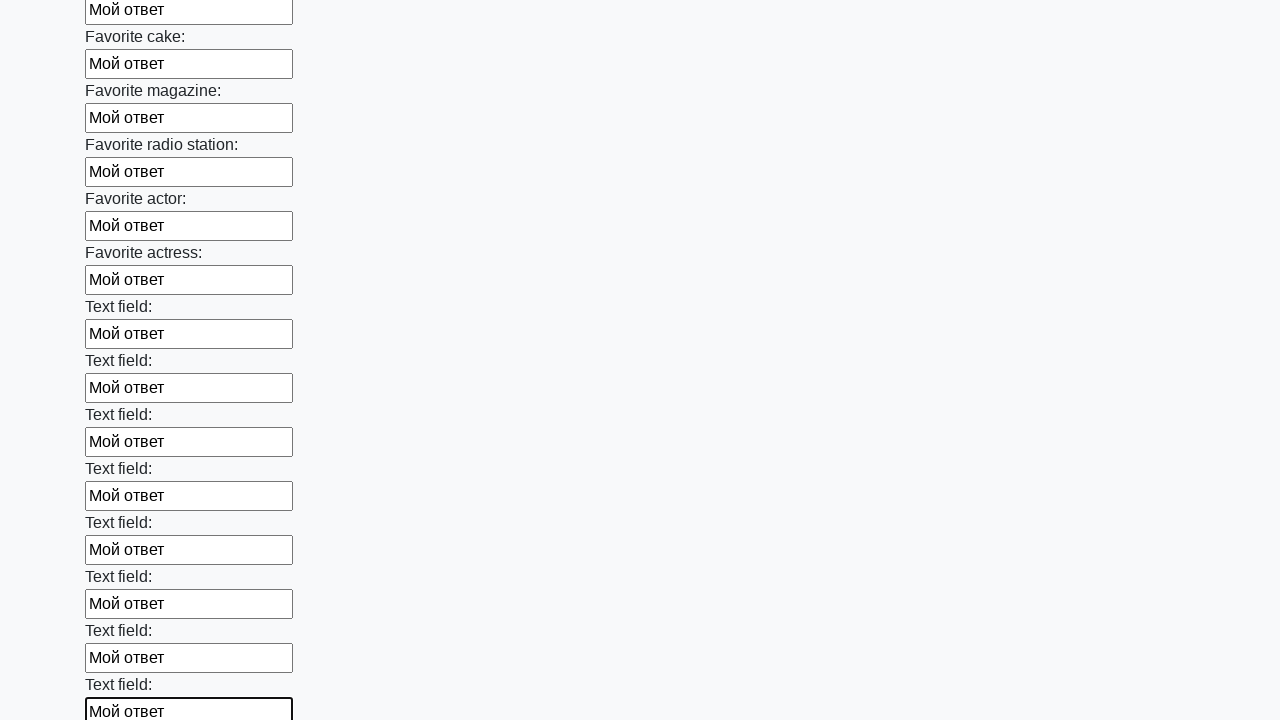

Filled input field with 'Мой ответ' on input >> nth=34
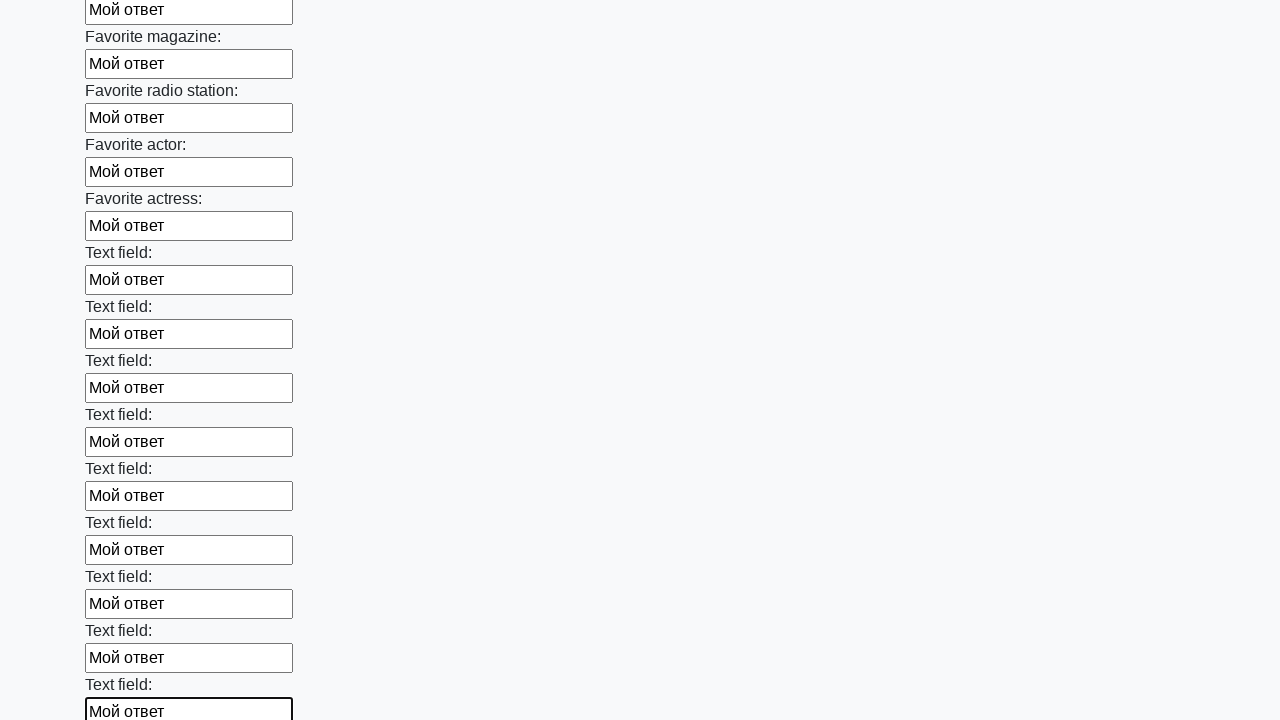

Filled input field with 'Мой ответ' on input >> nth=35
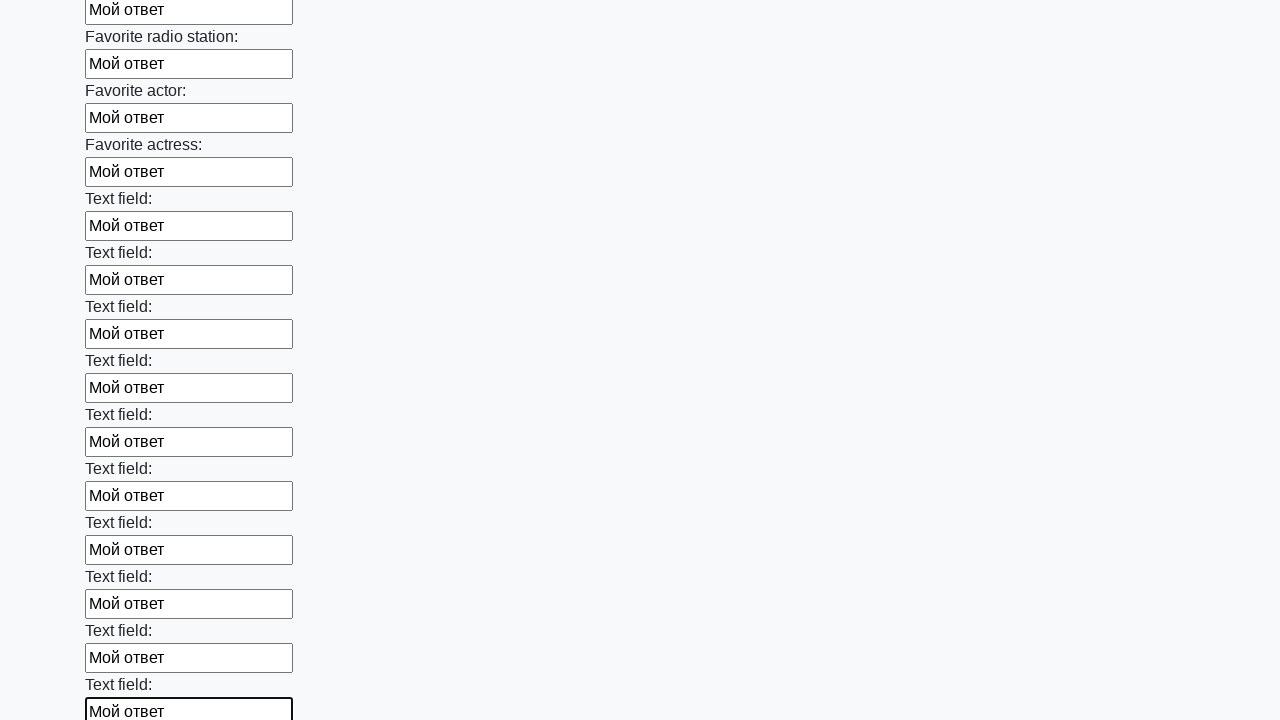

Filled input field with 'Мой ответ' on input >> nth=36
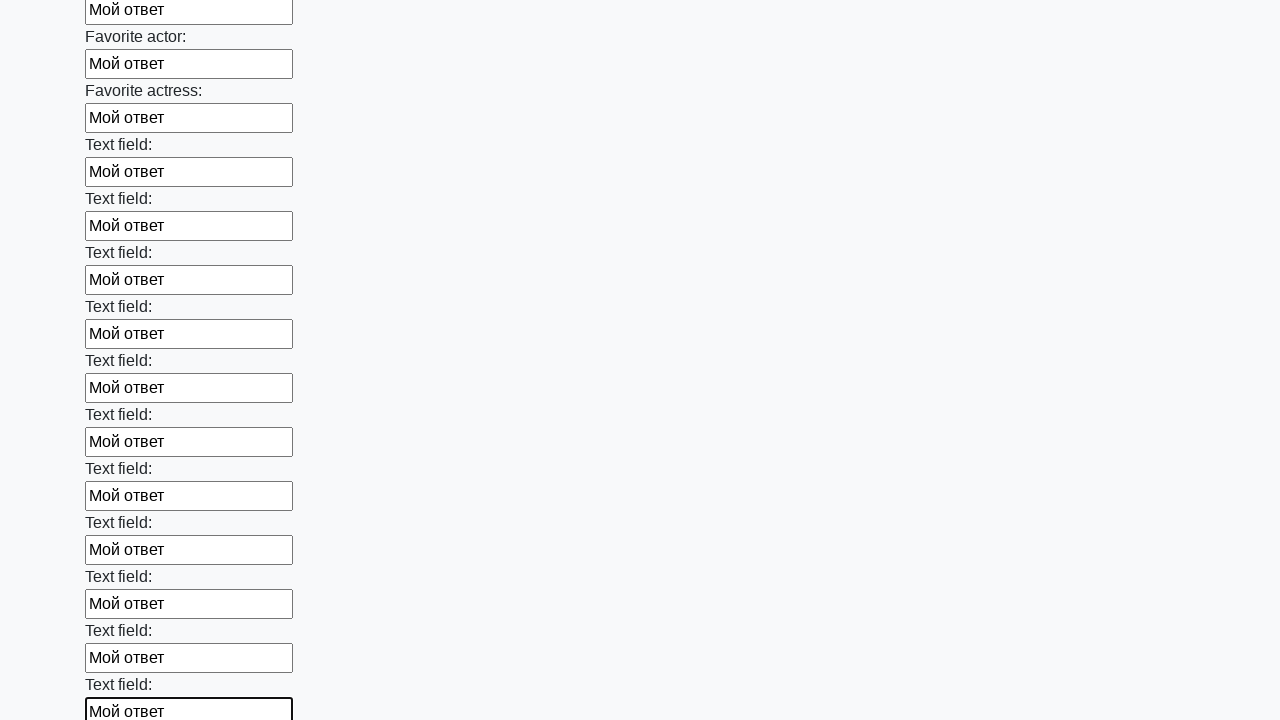

Filled input field with 'Мой ответ' on input >> nth=37
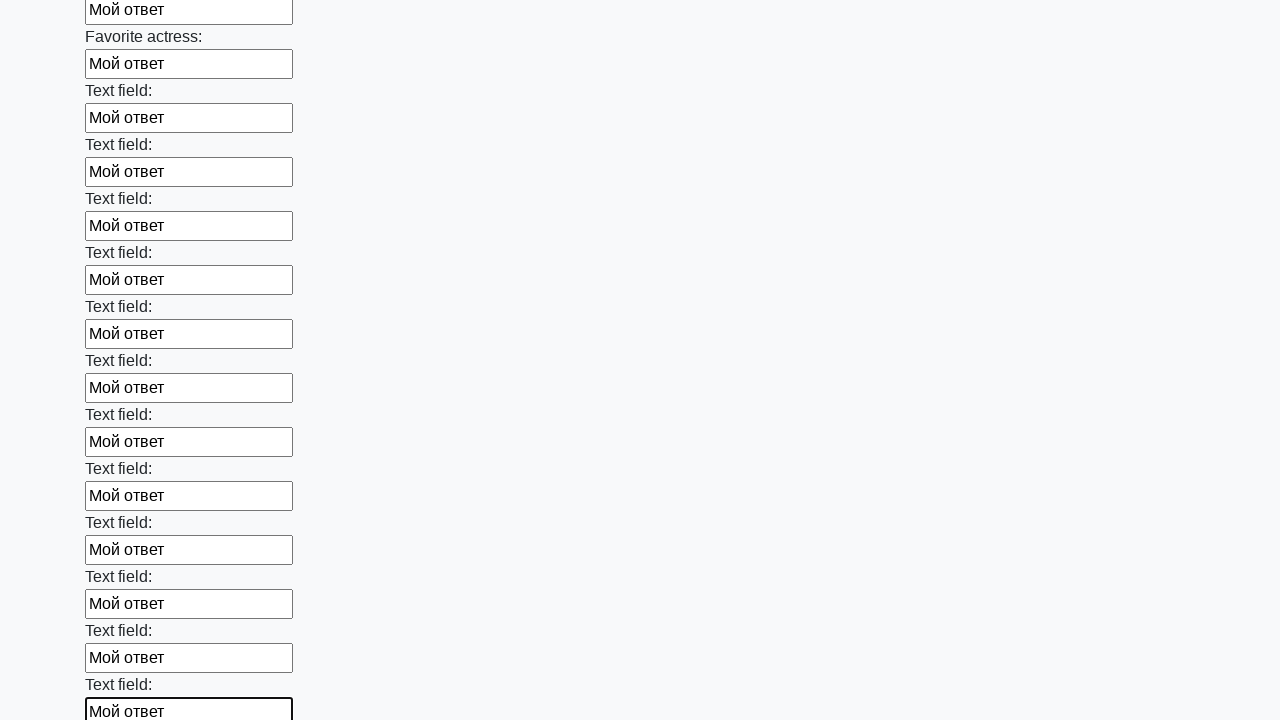

Filled input field with 'Мой ответ' on input >> nth=38
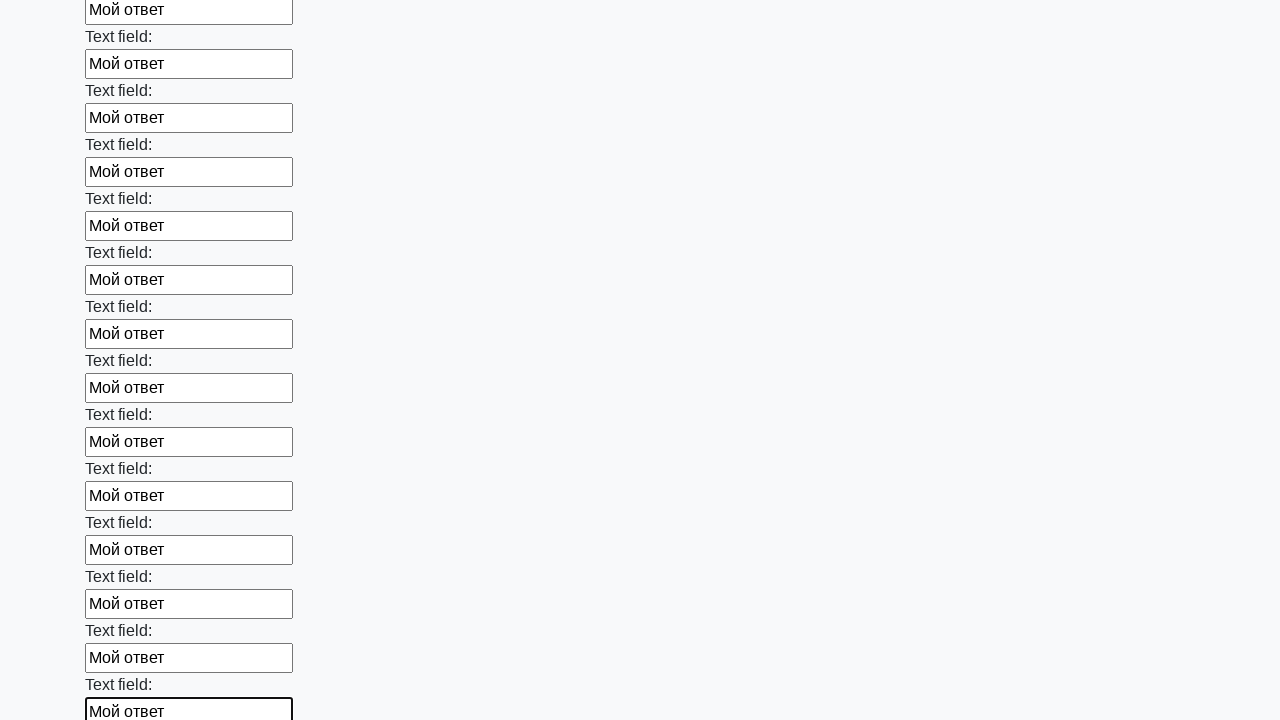

Filled input field with 'Мой ответ' on input >> nth=39
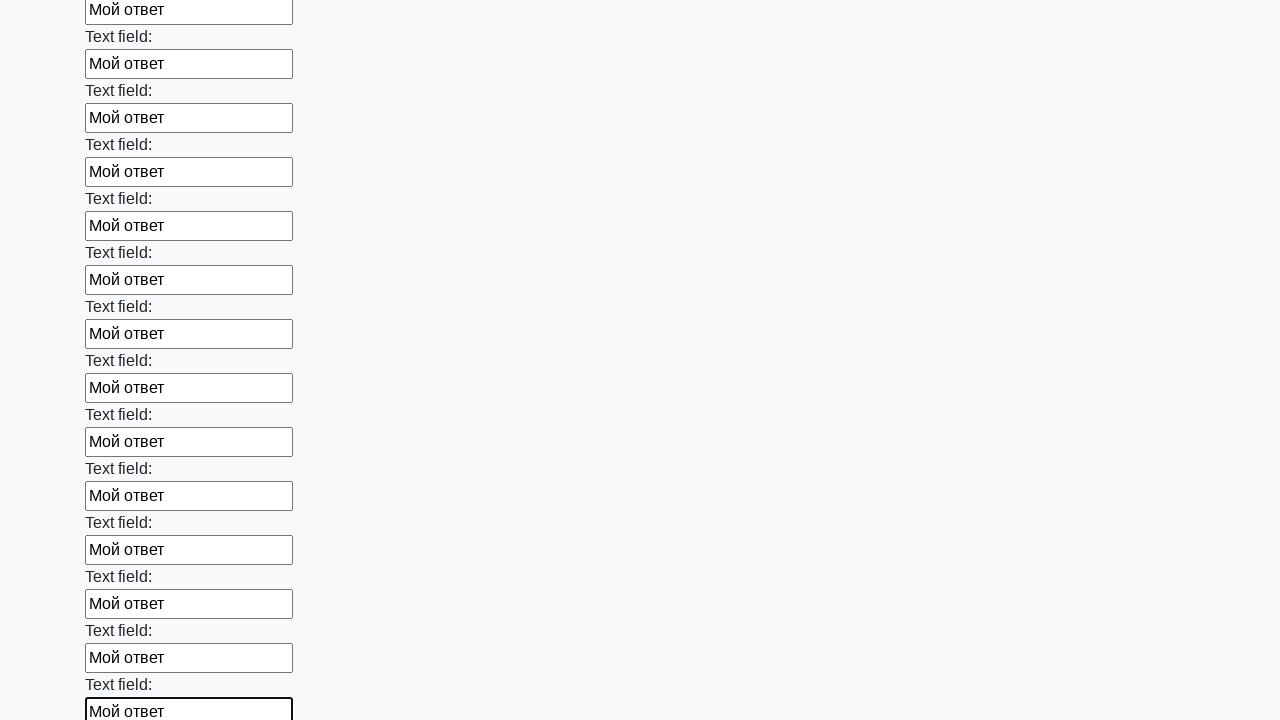

Filled input field with 'Мой ответ' on input >> nth=40
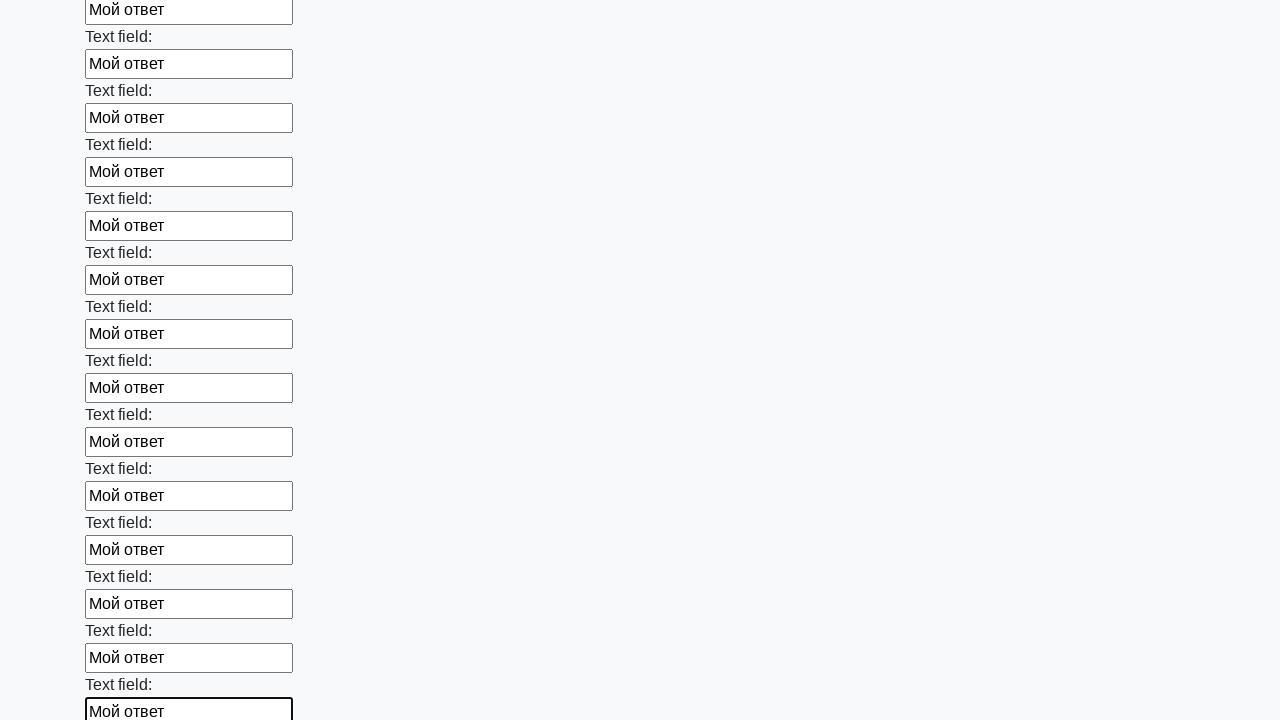

Filled input field with 'Мой ответ' on input >> nth=41
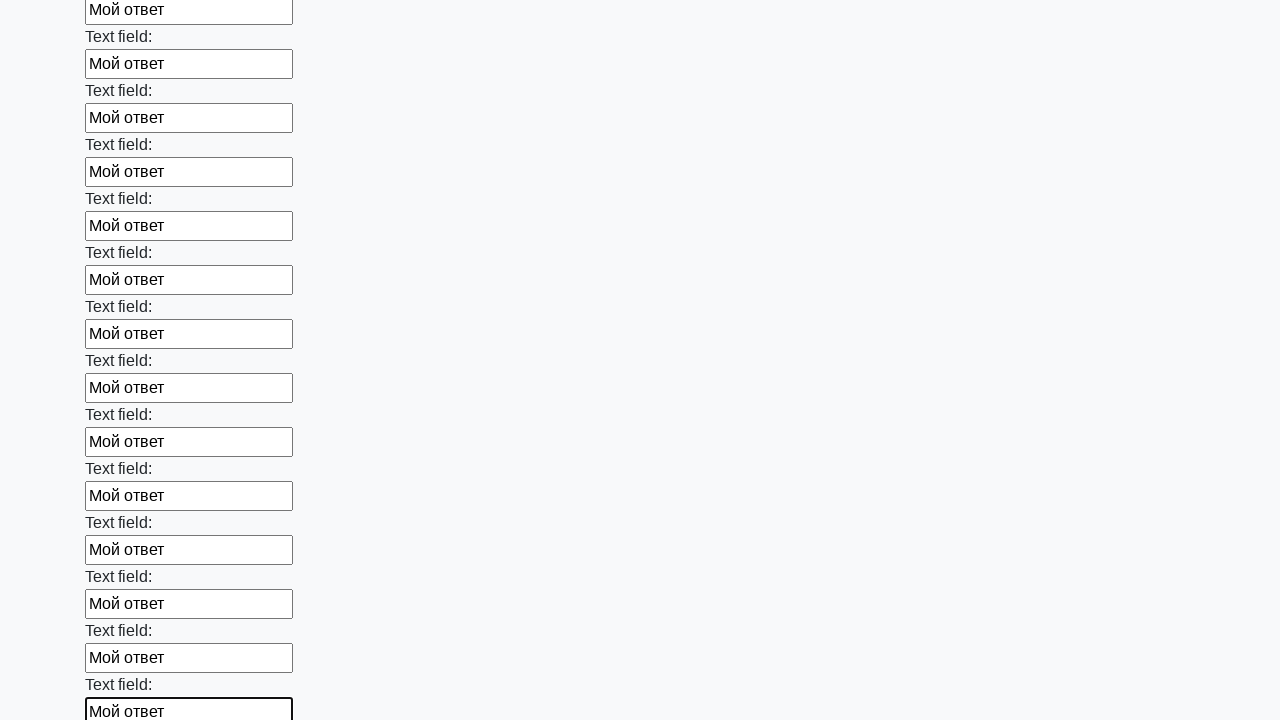

Filled input field with 'Мой ответ' on input >> nth=42
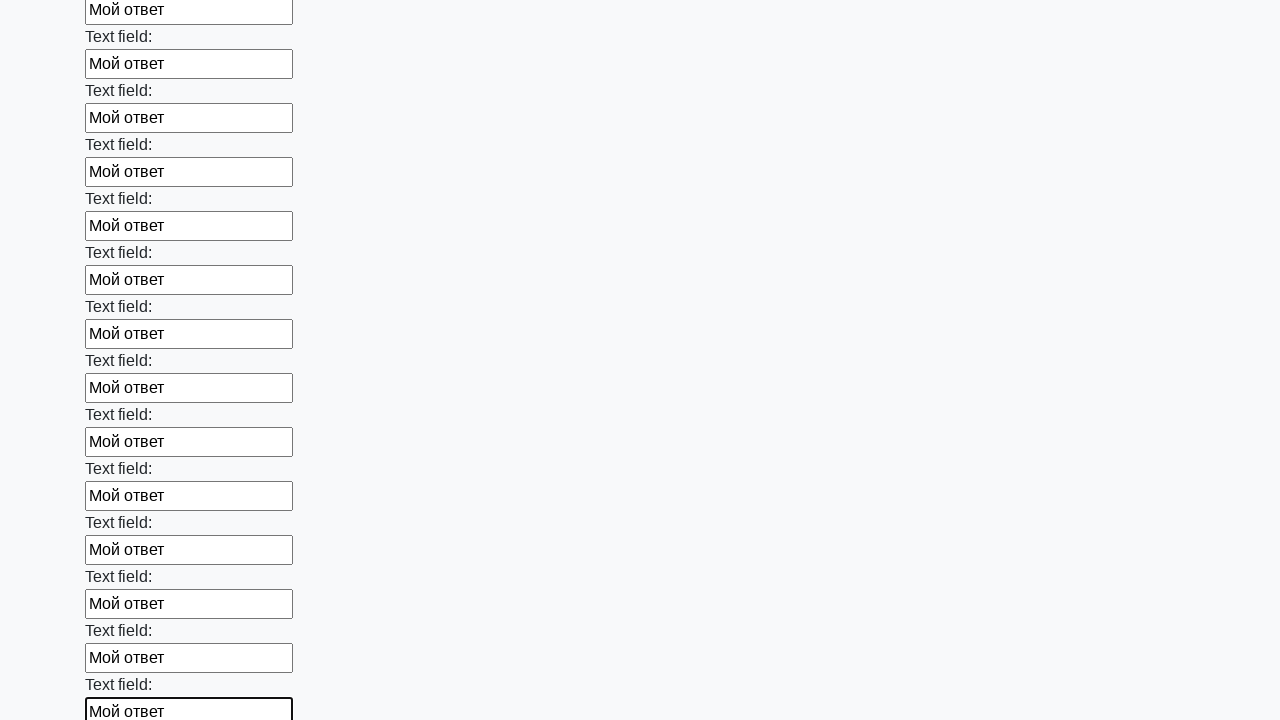

Filled input field with 'Мой ответ' on input >> nth=43
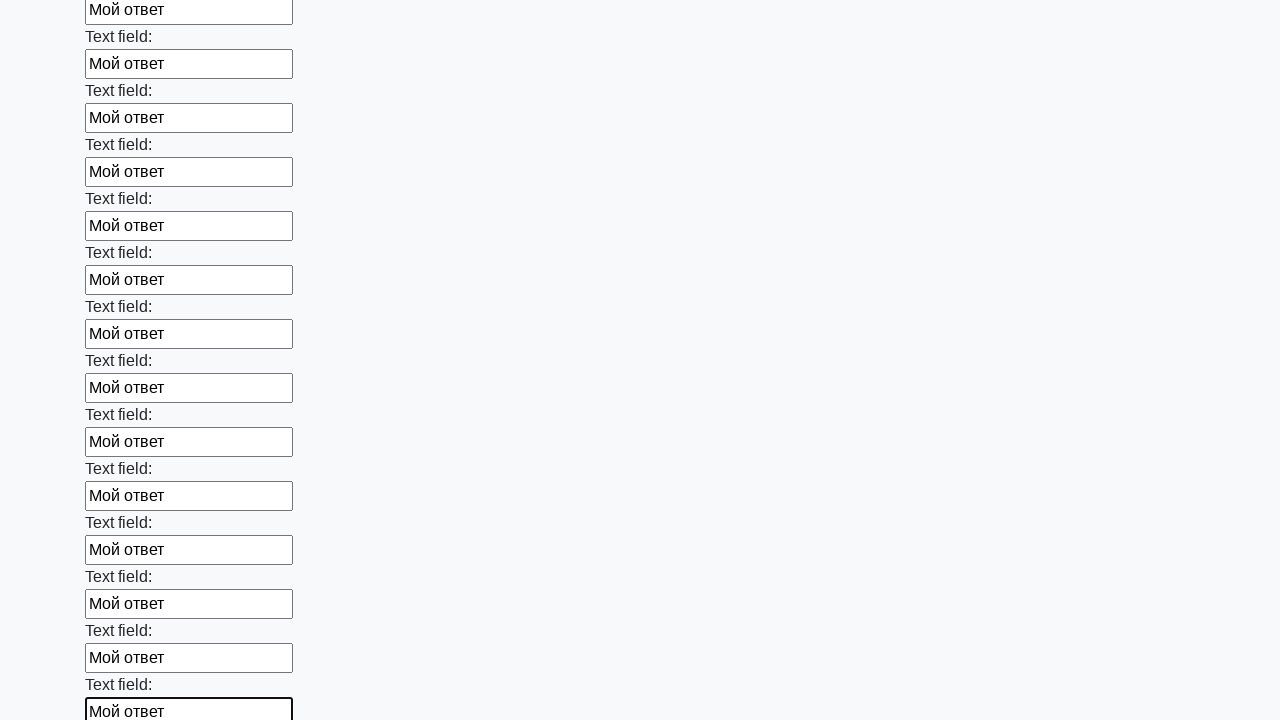

Filled input field with 'Мой ответ' on input >> nth=44
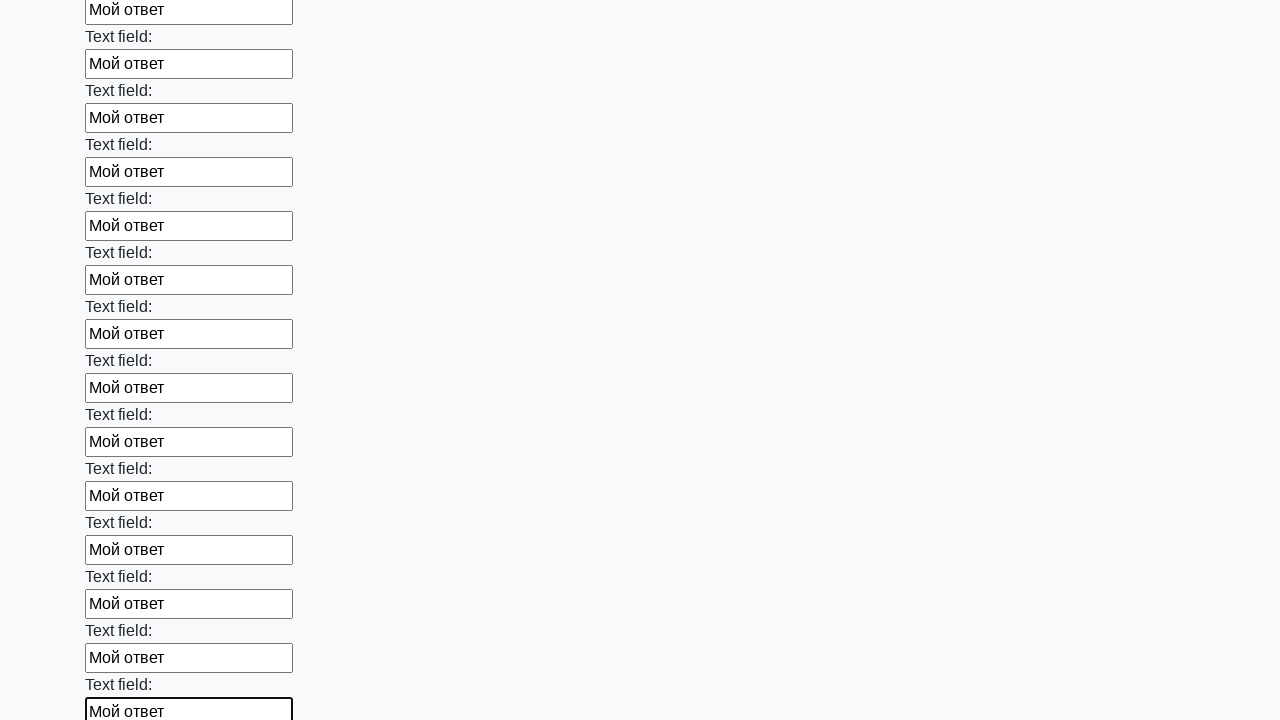

Filled input field with 'Мой ответ' on input >> nth=45
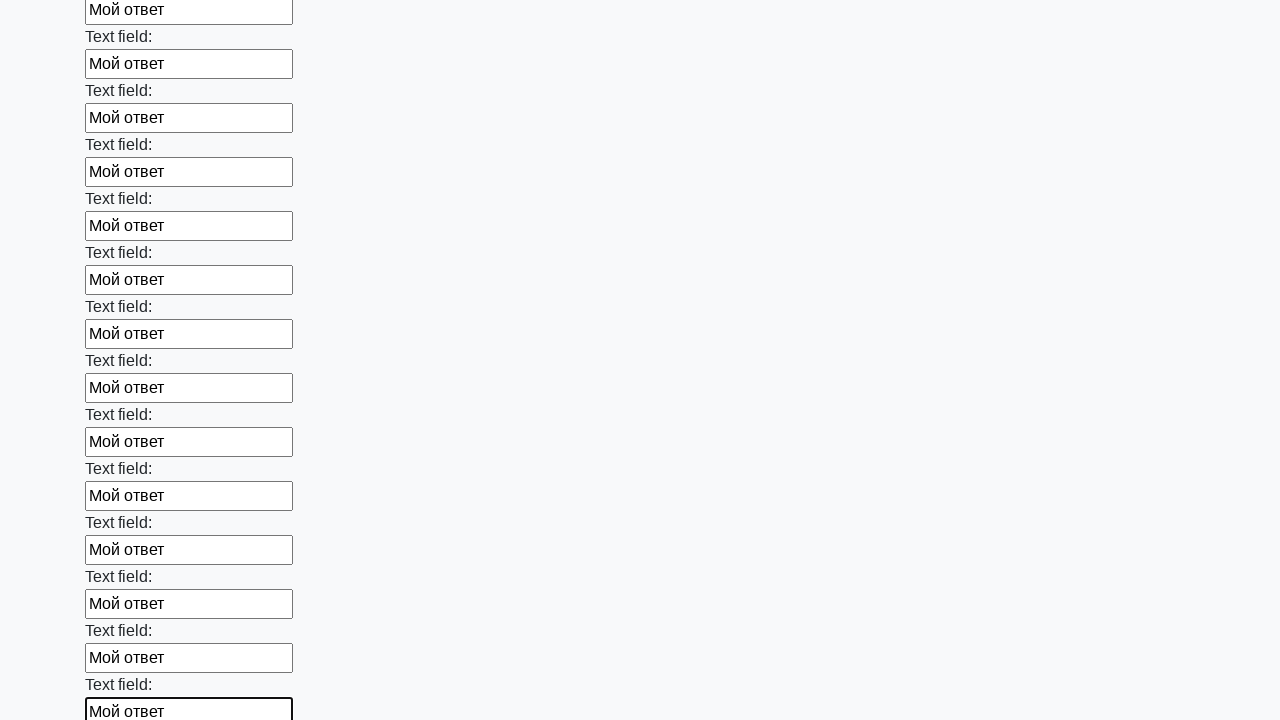

Filled input field with 'Мой ответ' on input >> nth=46
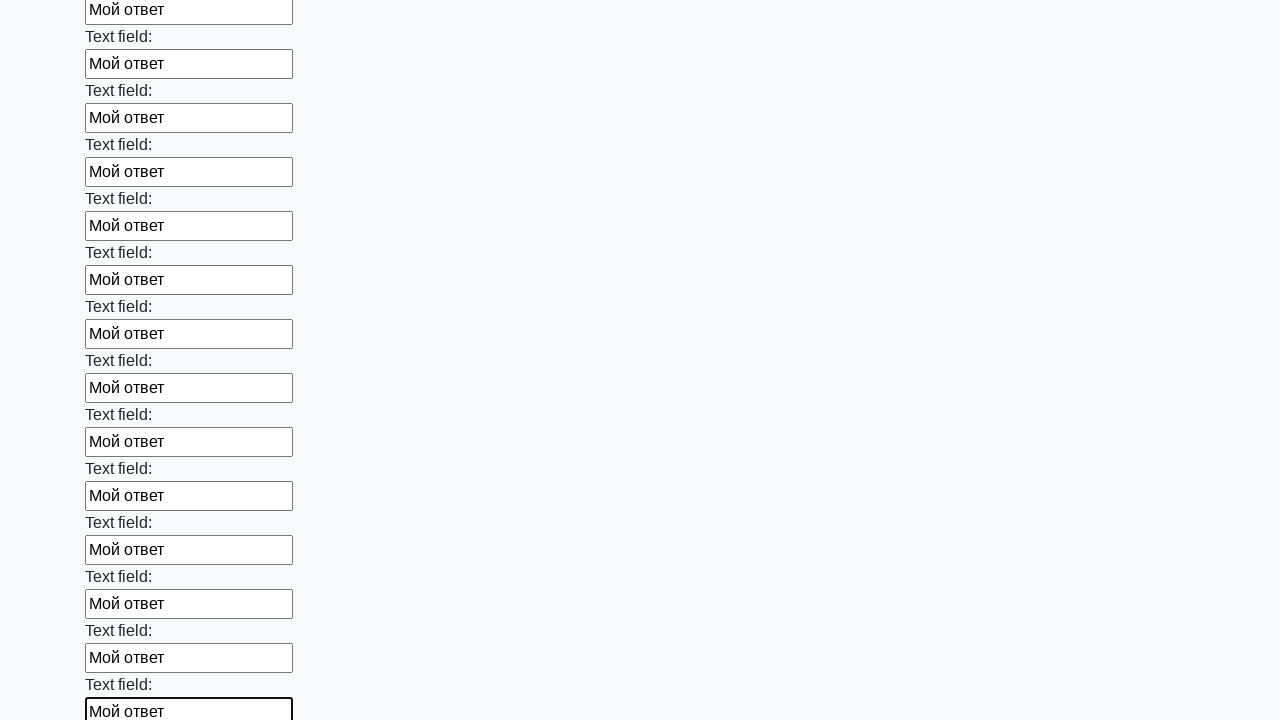

Filled input field with 'Мой ответ' on input >> nth=47
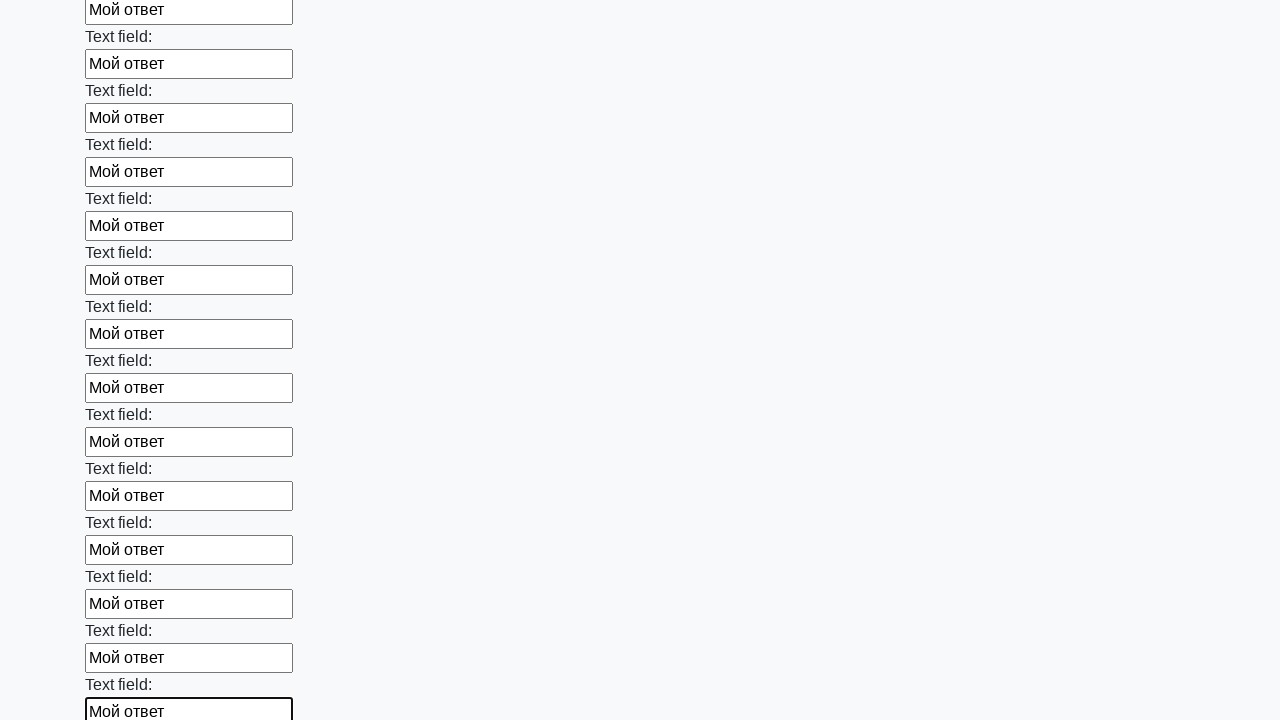

Filled input field with 'Мой ответ' on input >> nth=48
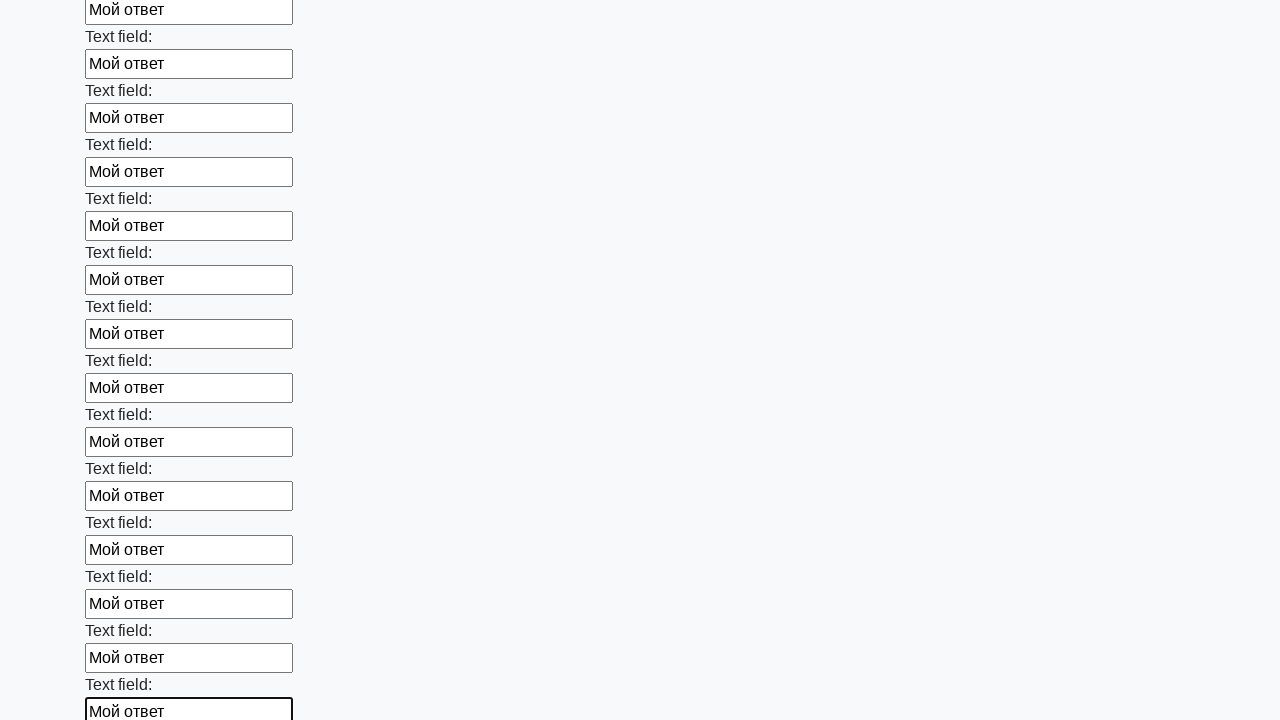

Filled input field with 'Мой ответ' on input >> nth=49
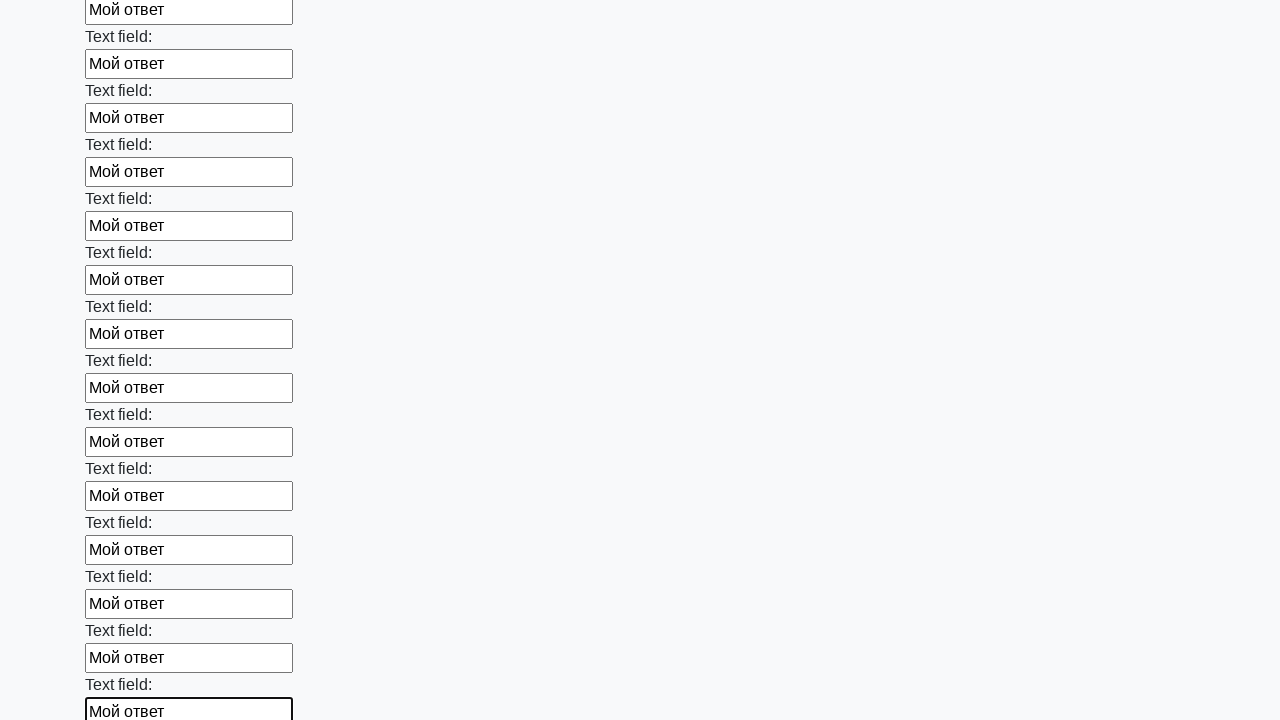

Filled input field with 'Мой ответ' on input >> nth=50
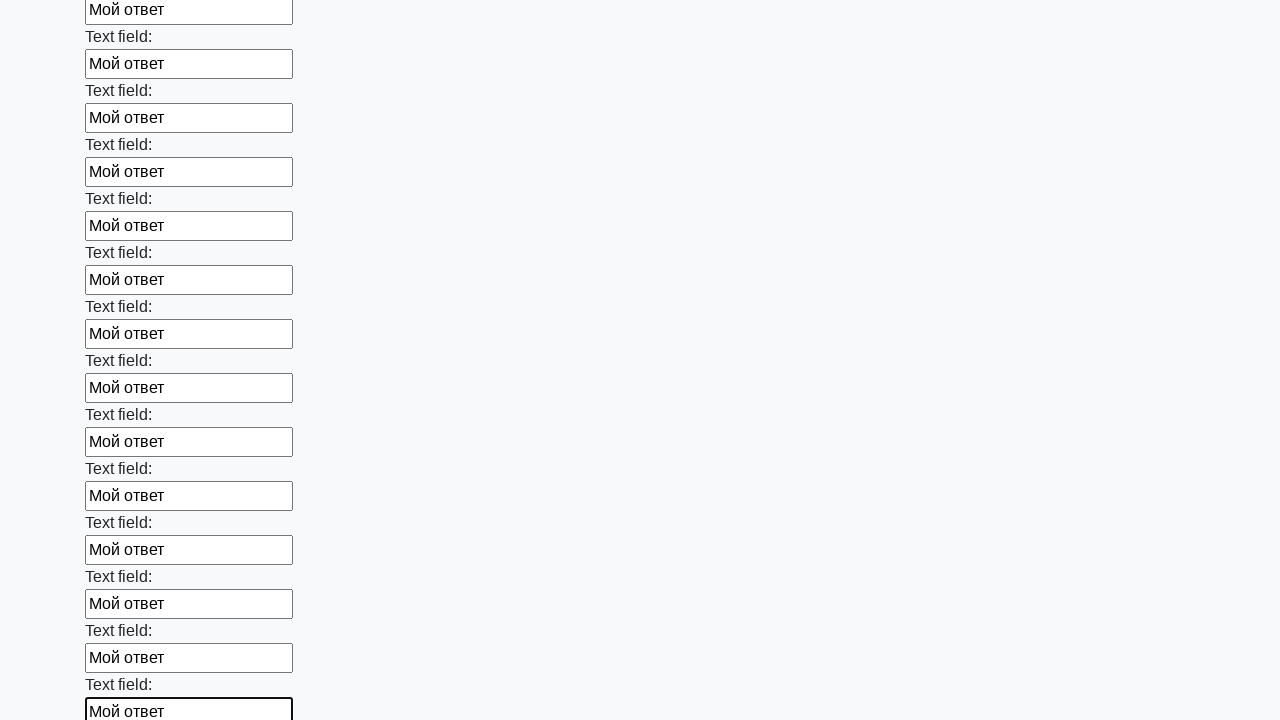

Filled input field with 'Мой ответ' on input >> nth=51
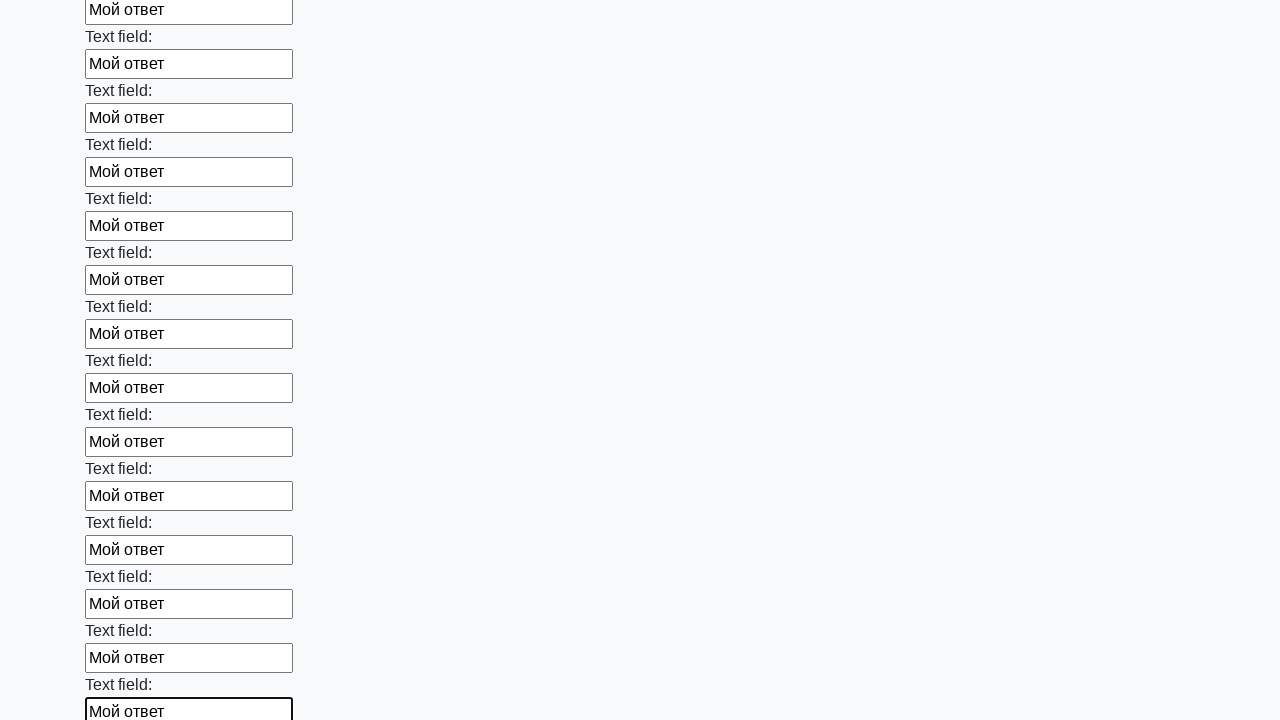

Filled input field with 'Мой ответ' on input >> nth=52
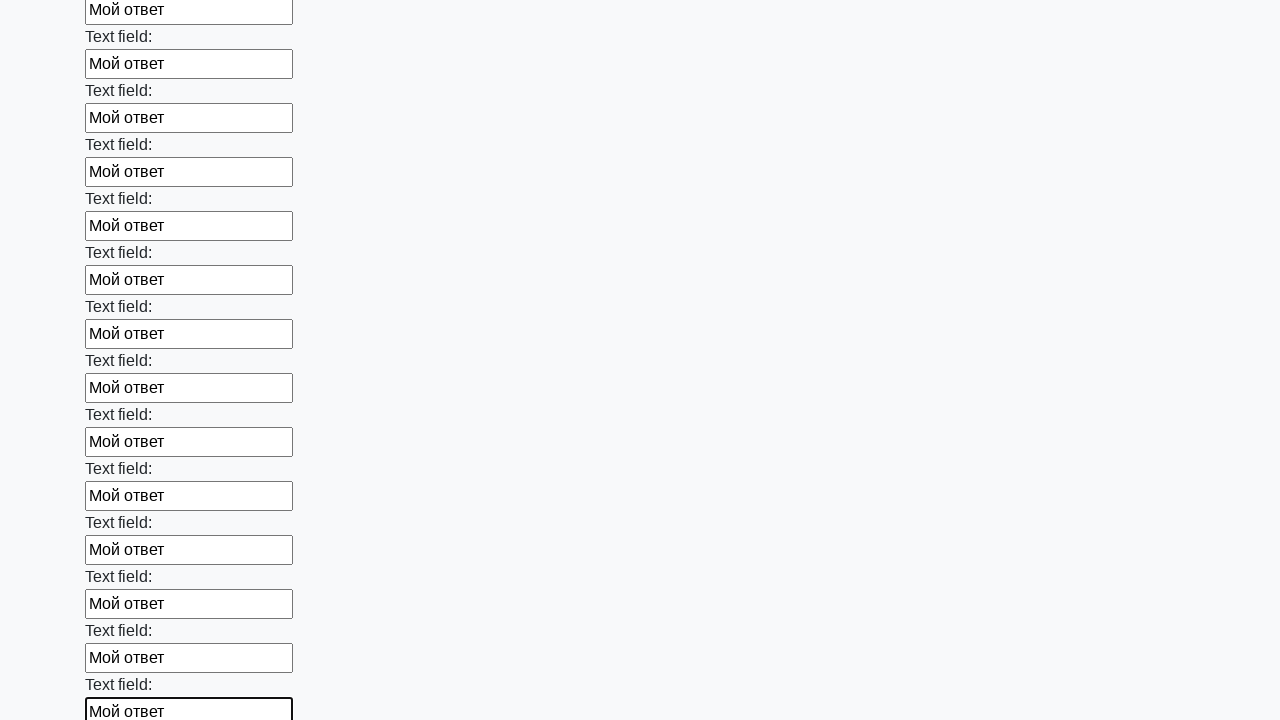

Filled input field with 'Мой ответ' on input >> nth=53
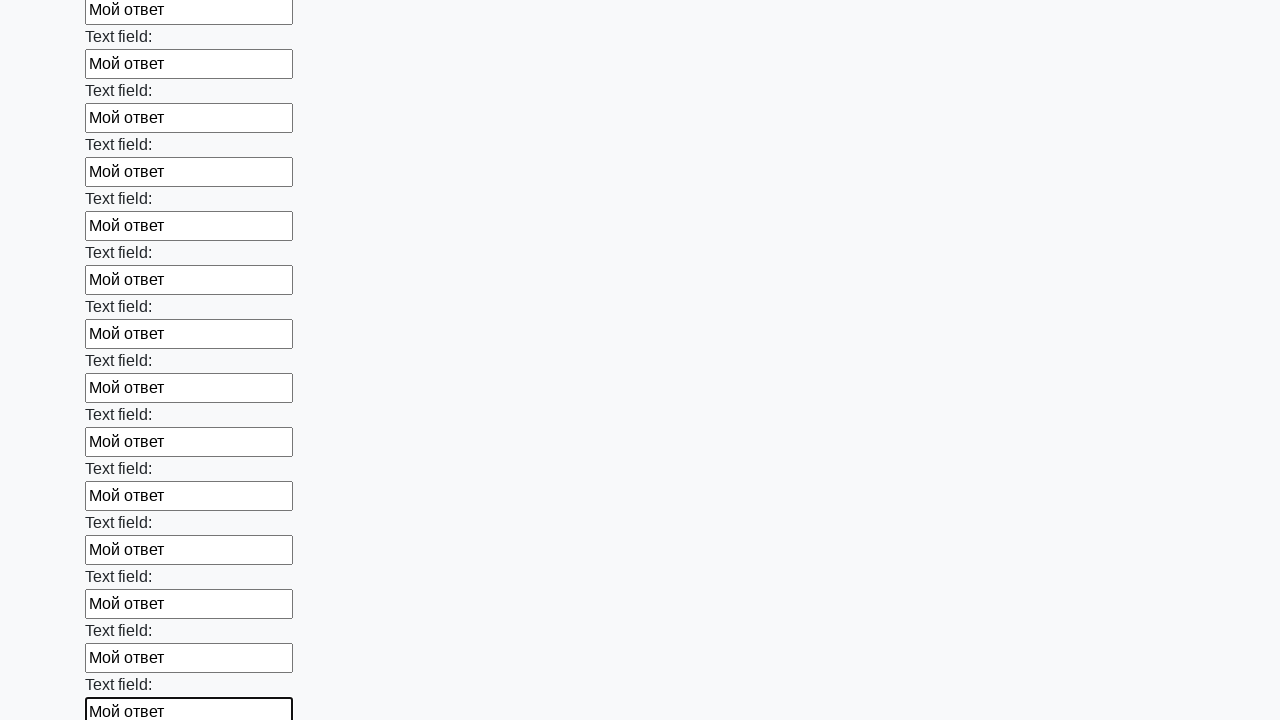

Filled input field with 'Мой ответ' on input >> nth=54
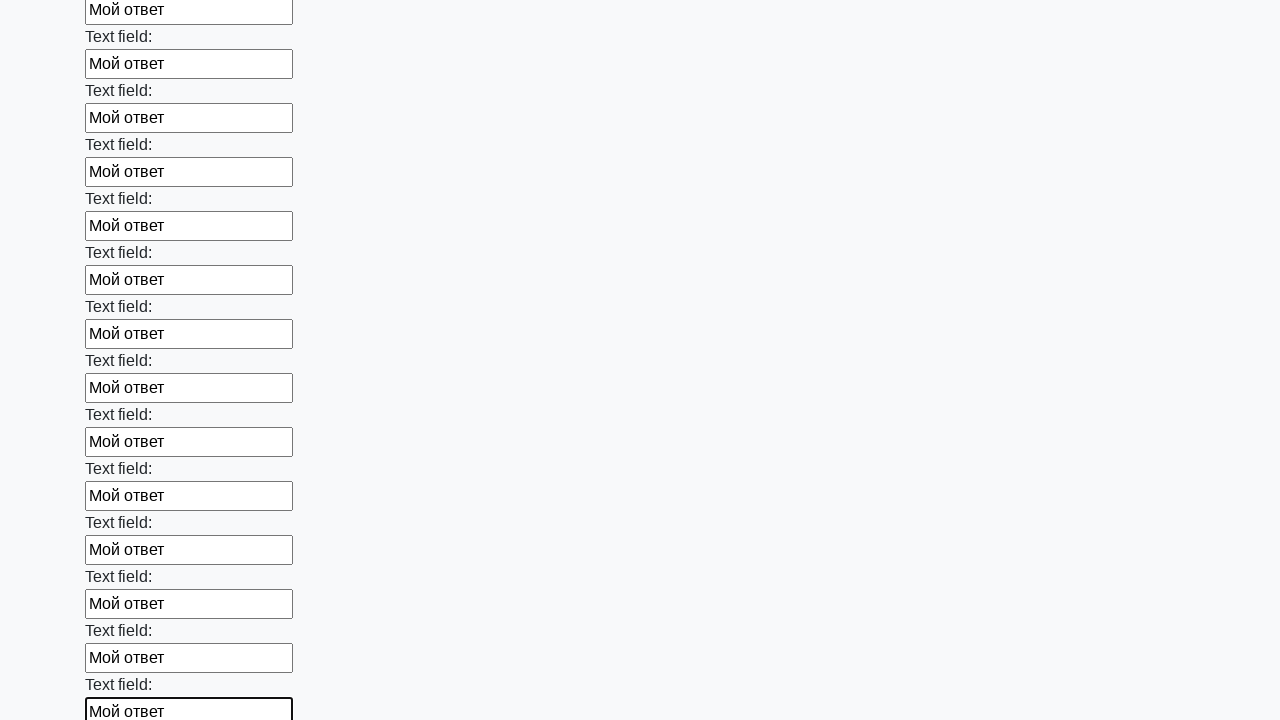

Filled input field with 'Мой ответ' on input >> nth=55
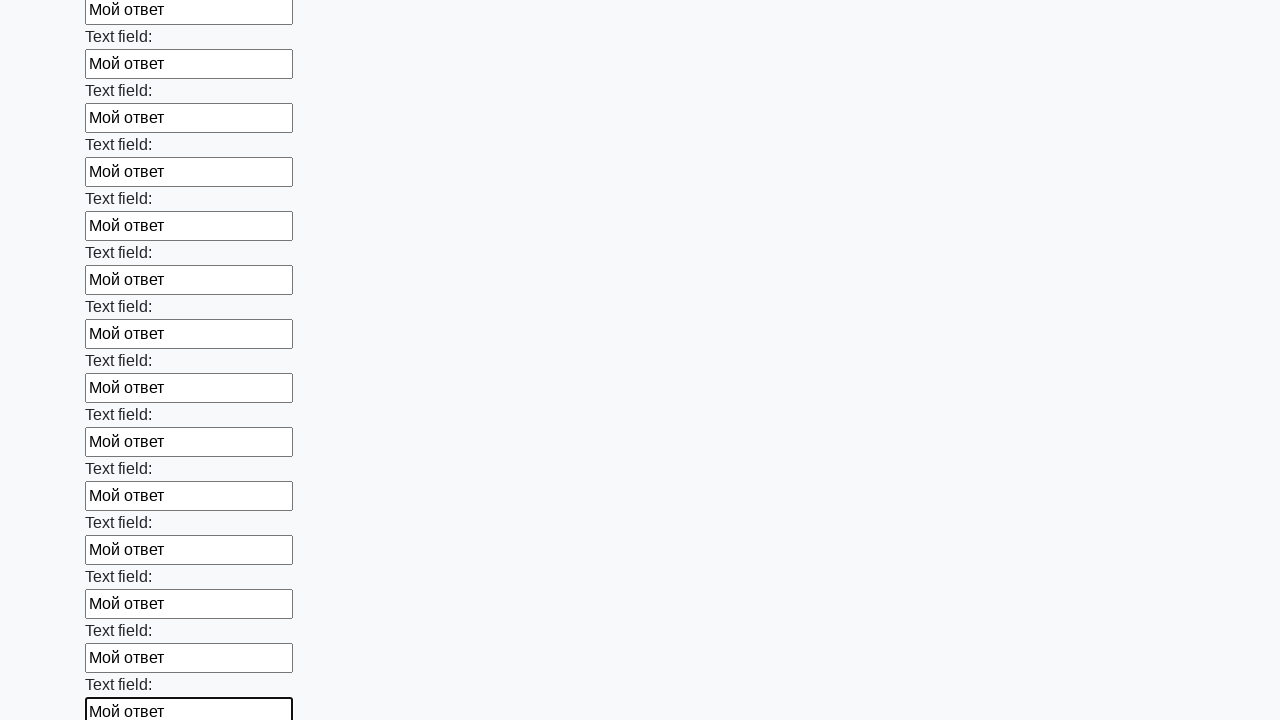

Filled input field with 'Мой ответ' on input >> nth=56
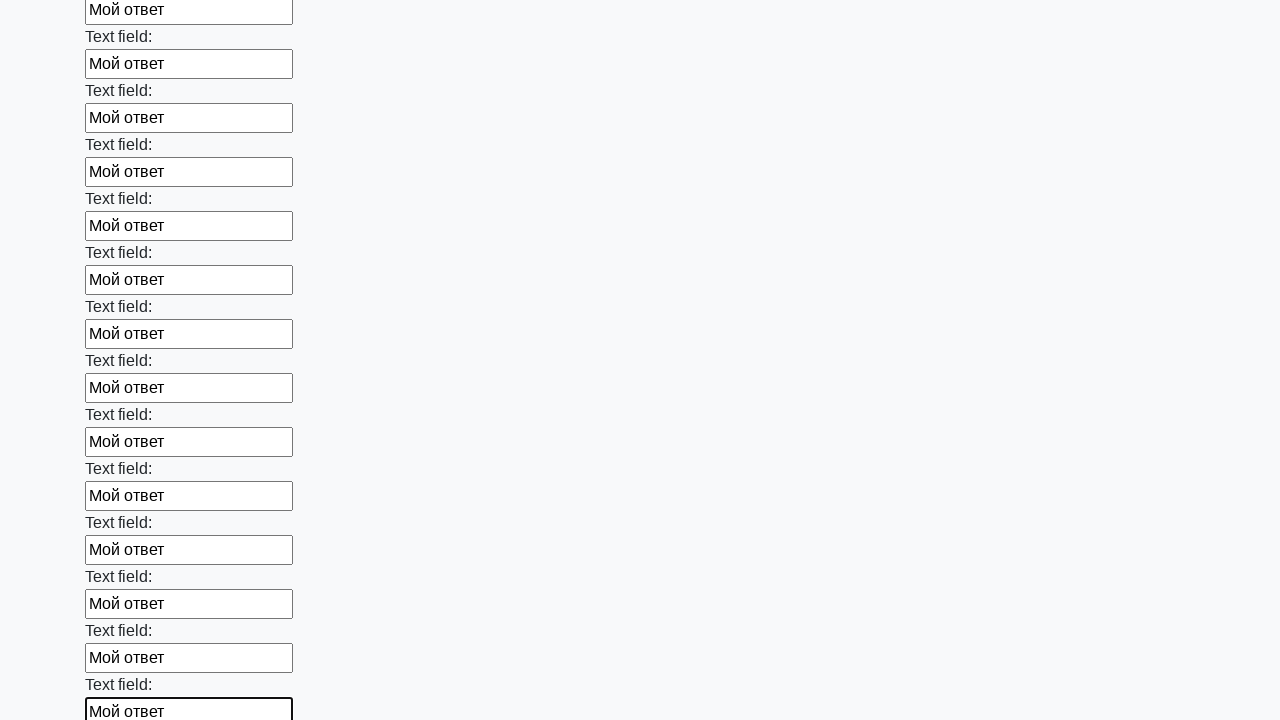

Filled input field with 'Мой ответ' on input >> nth=57
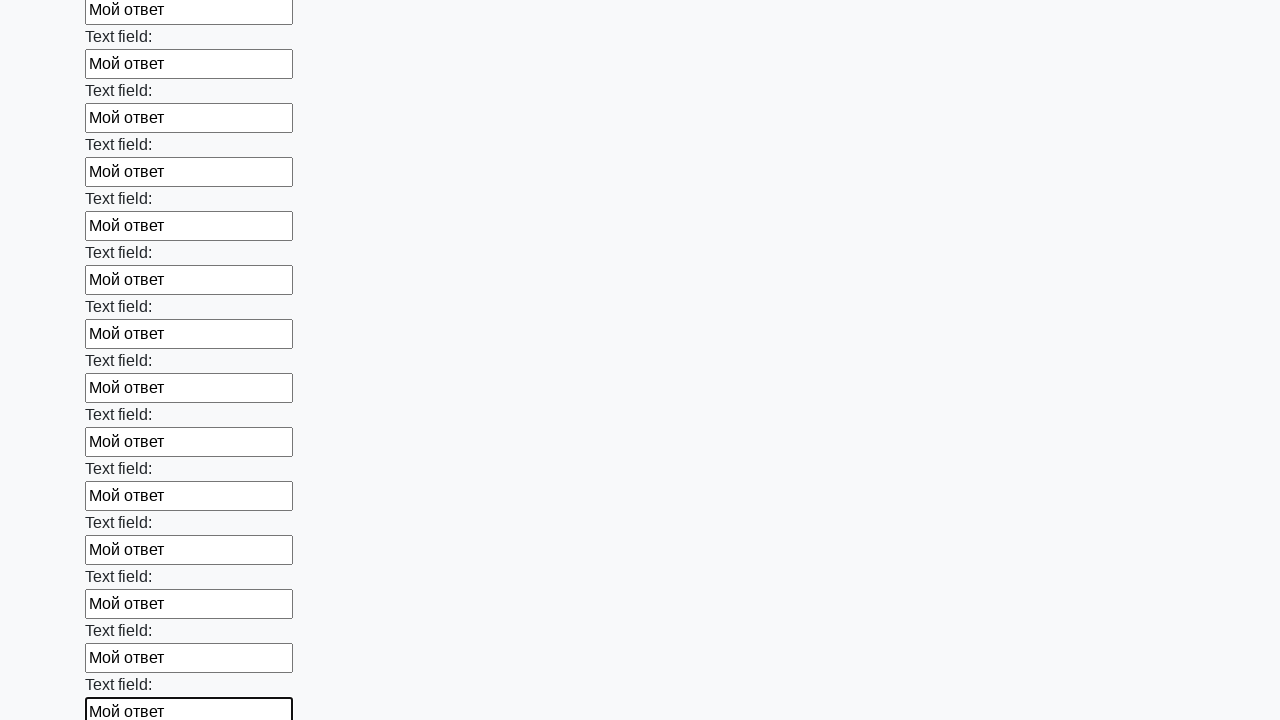

Filled input field with 'Мой ответ' on input >> nth=58
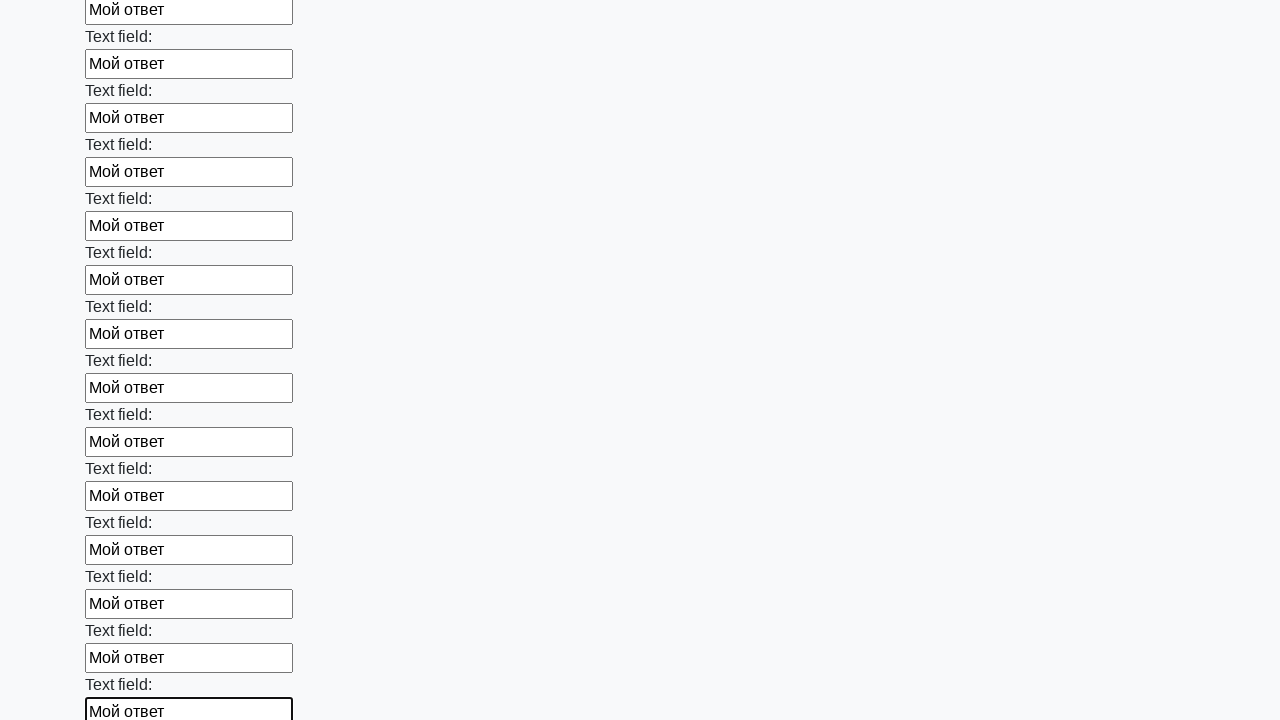

Filled input field with 'Мой ответ' on input >> nth=59
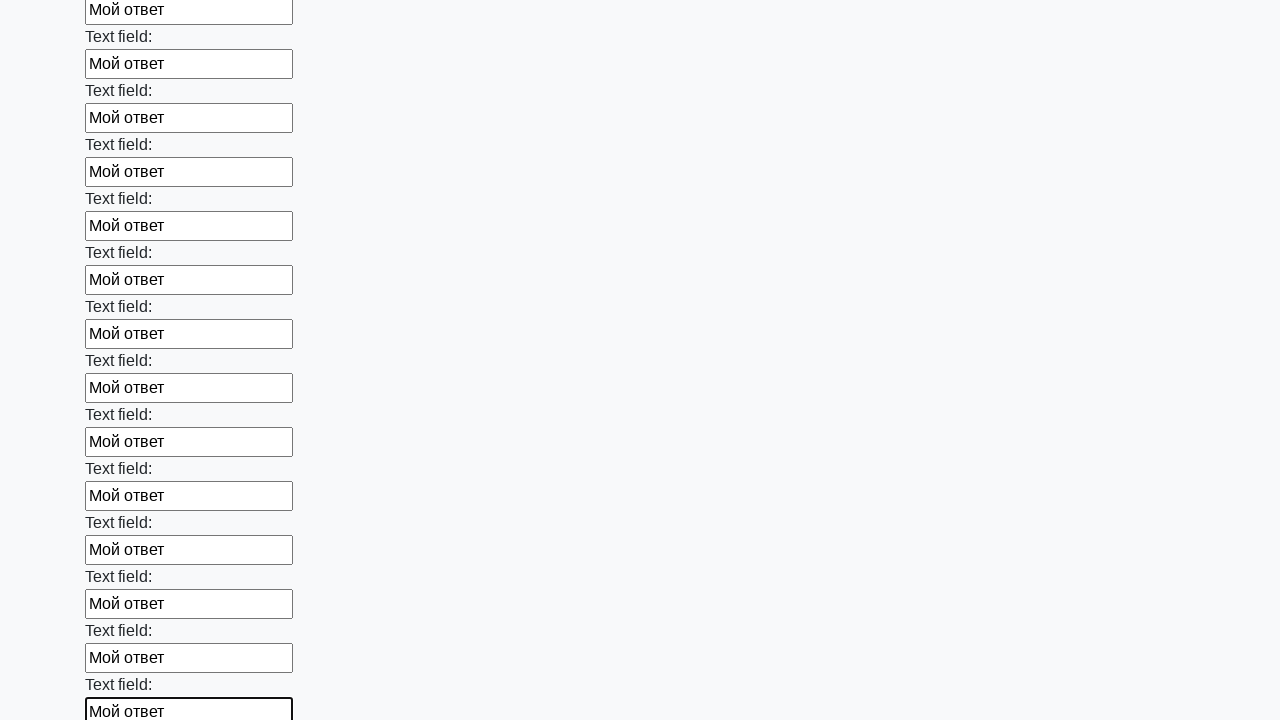

Filled input field with 'Мой ответ' on input >> nth=60
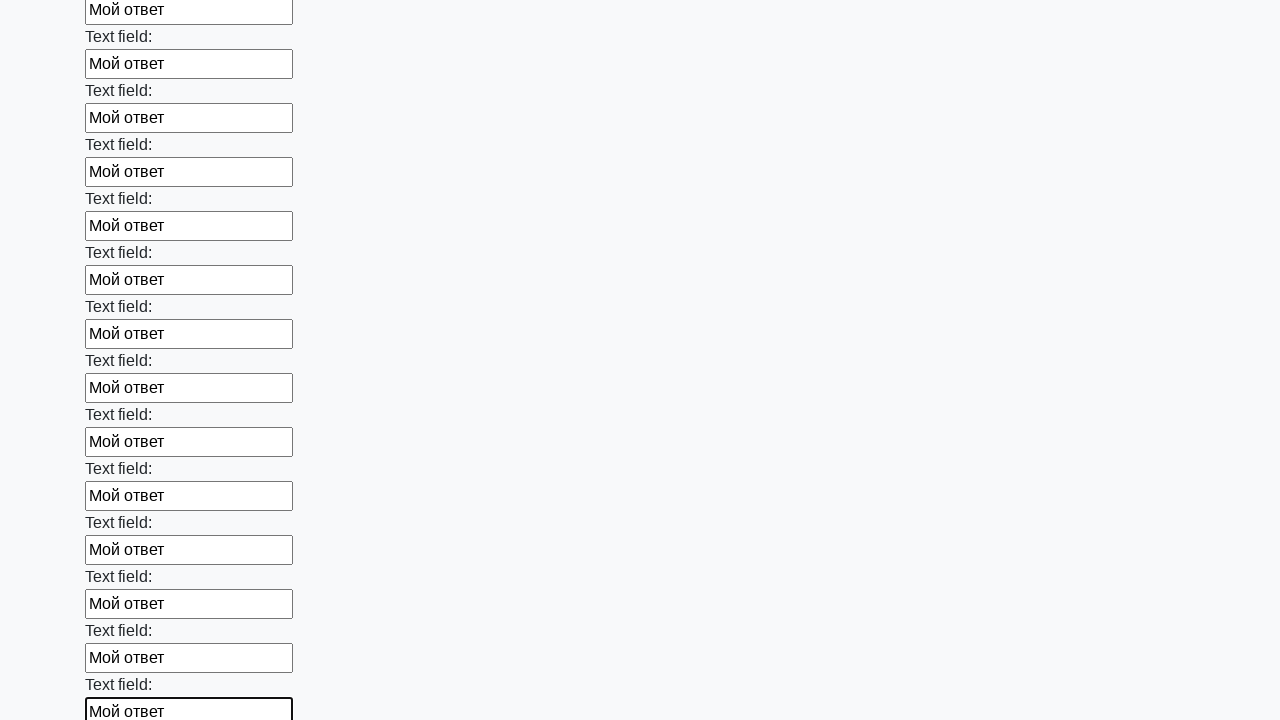

Filled input field with 'Мой ответ' on input >> nth=61
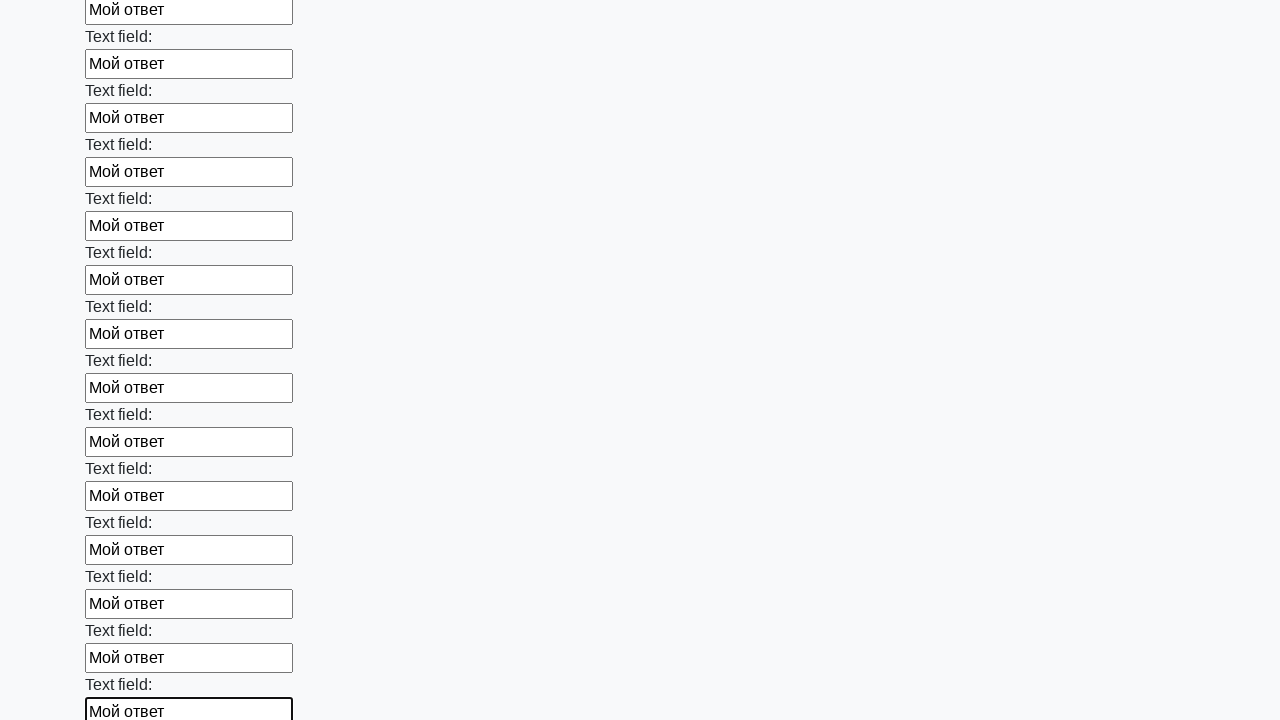

Filled input field with 'Мой ответ' on input >> nth=62
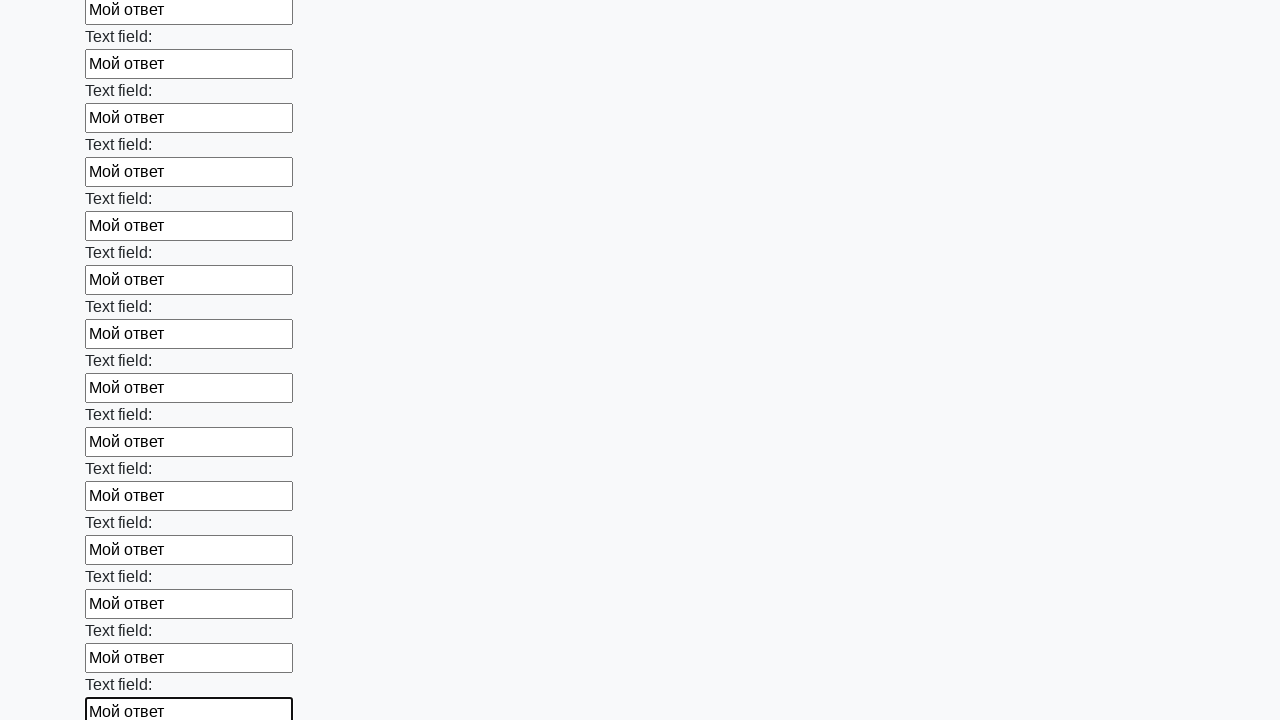

Filled input field with 'Мой ответ' on input >> nth=63
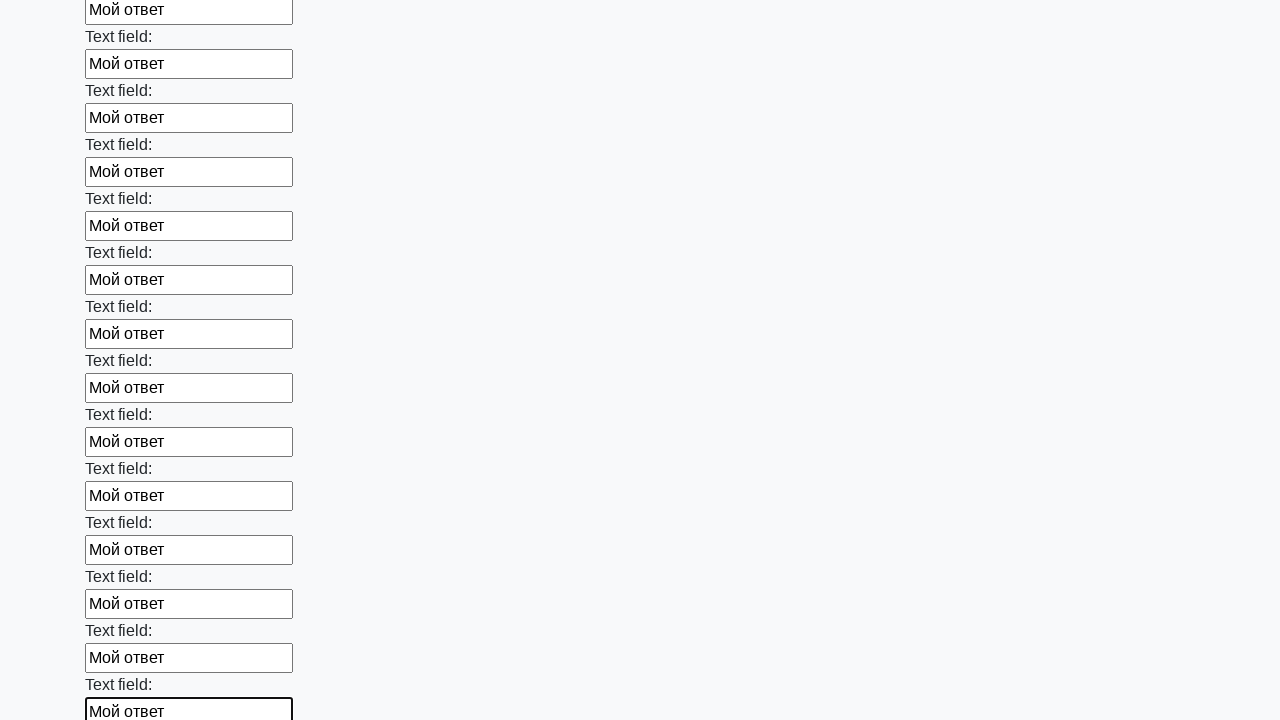

Filled input field with 'Мой ответ' on input >> nth=64
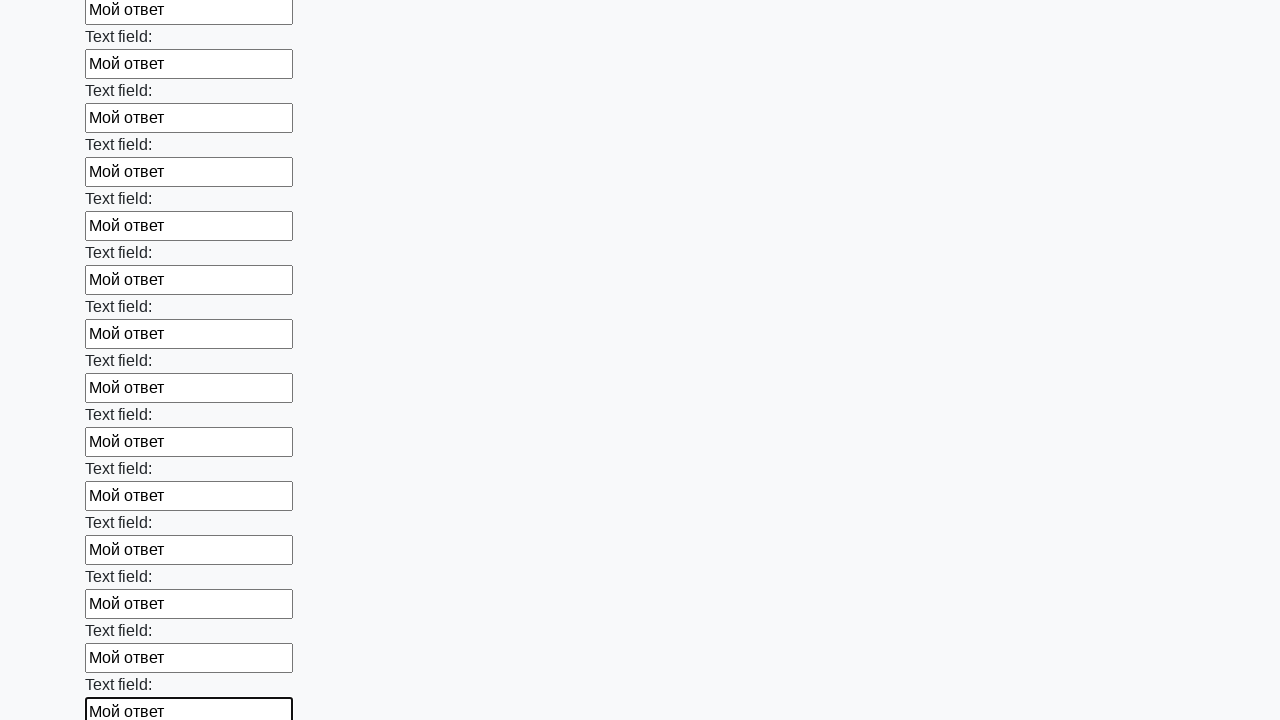

Filled input field with 'Мой ответ' on input >> nth=65
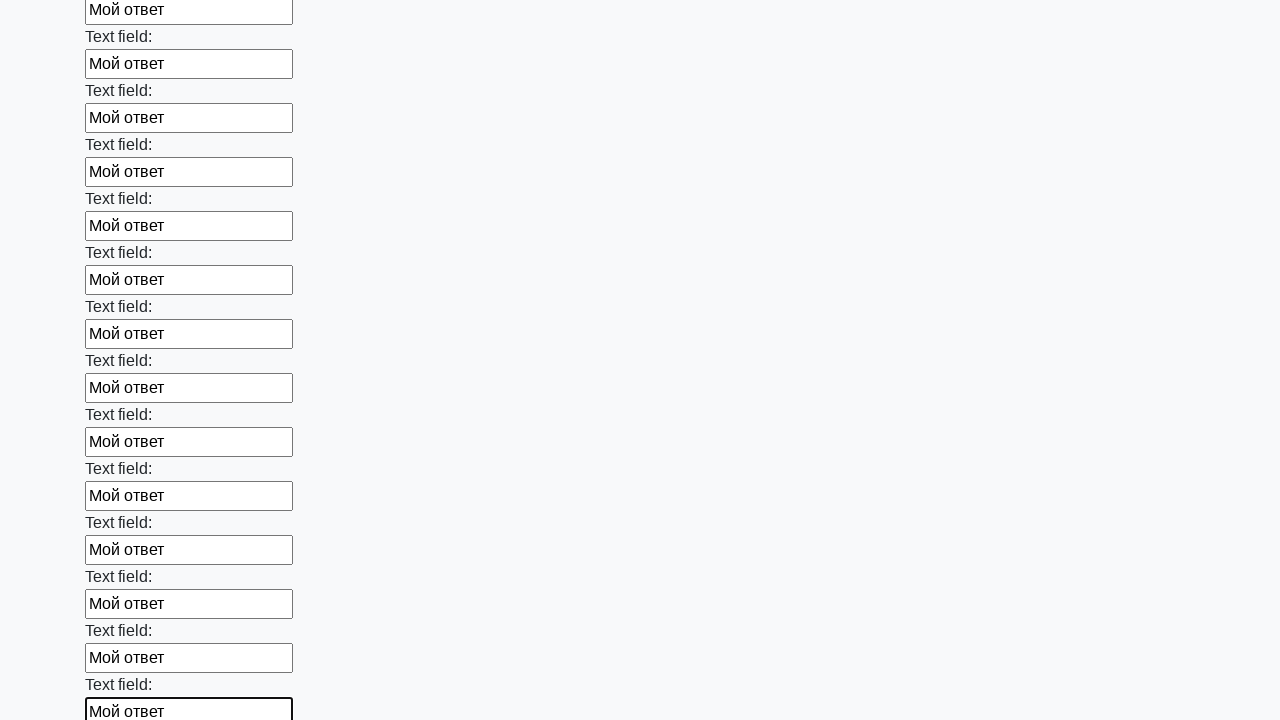

Filled input field with 'Мой ответ' on input >> nth=66
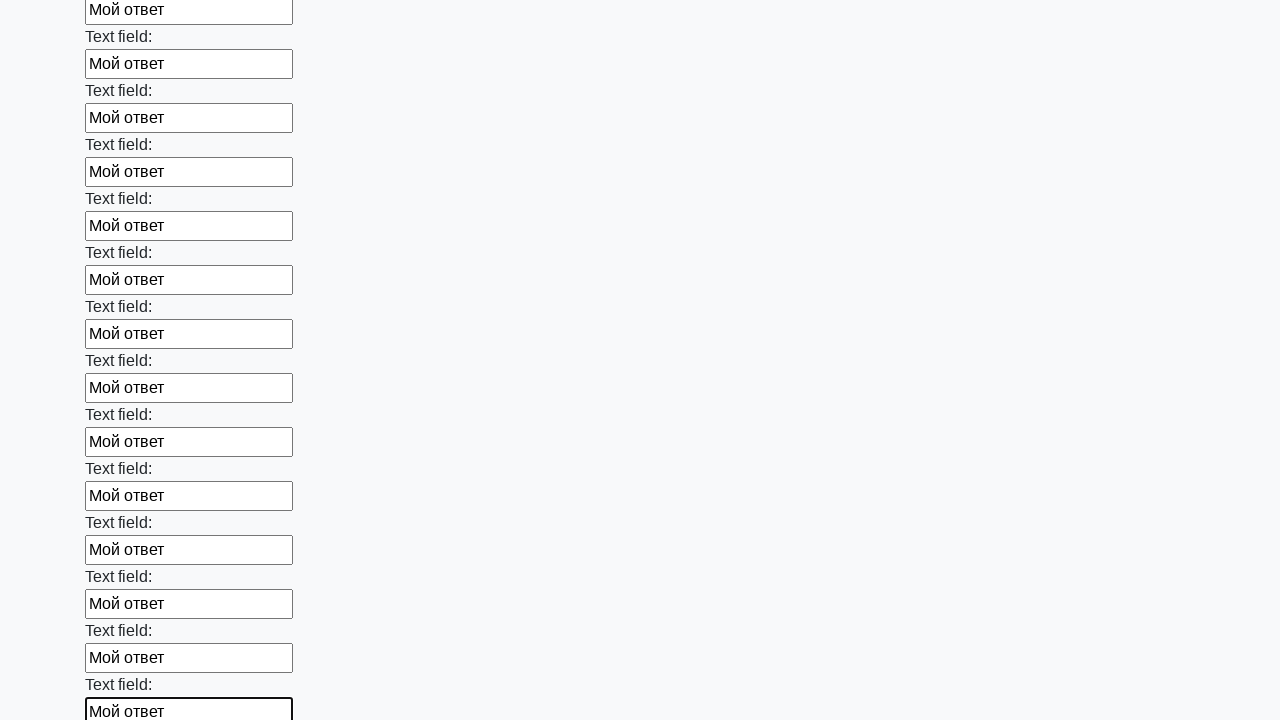

Filled input field with 'Мой ответ' on input >> nth=67
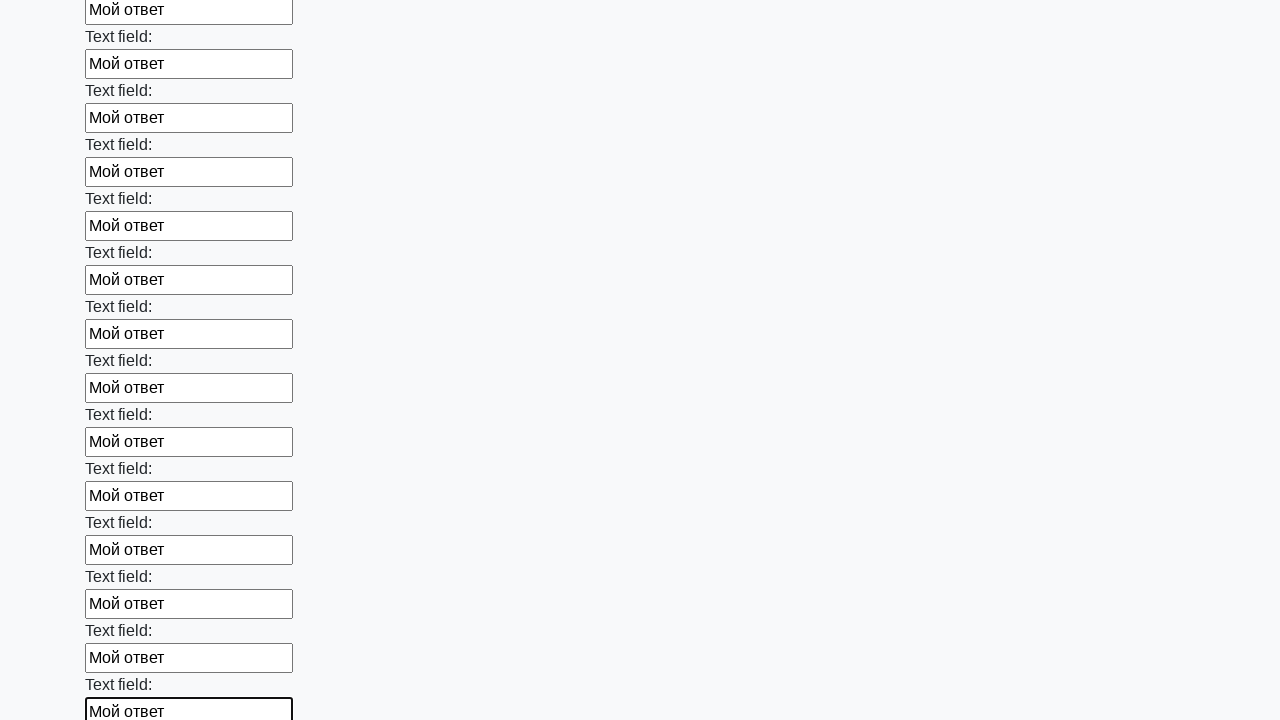

Filled input field with 'Мой ответ' on input >> nth=68
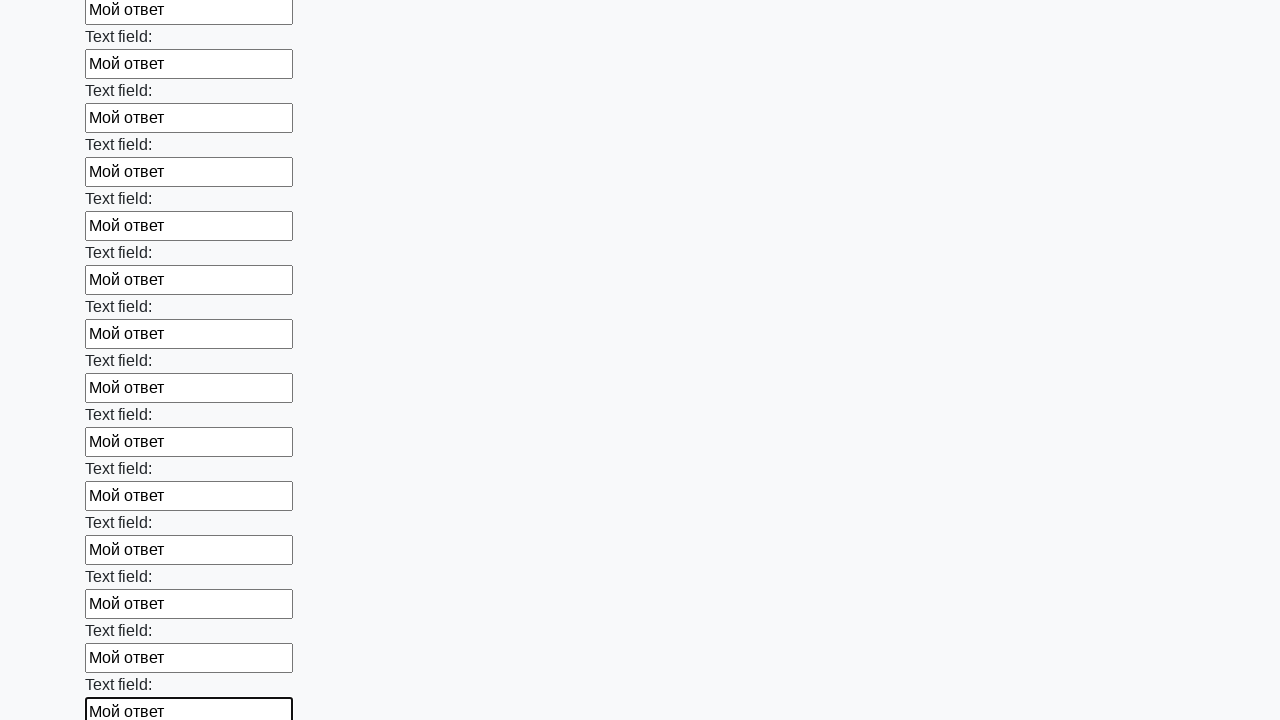

Filled input field with 'Мой ответ' on input >> nth=69
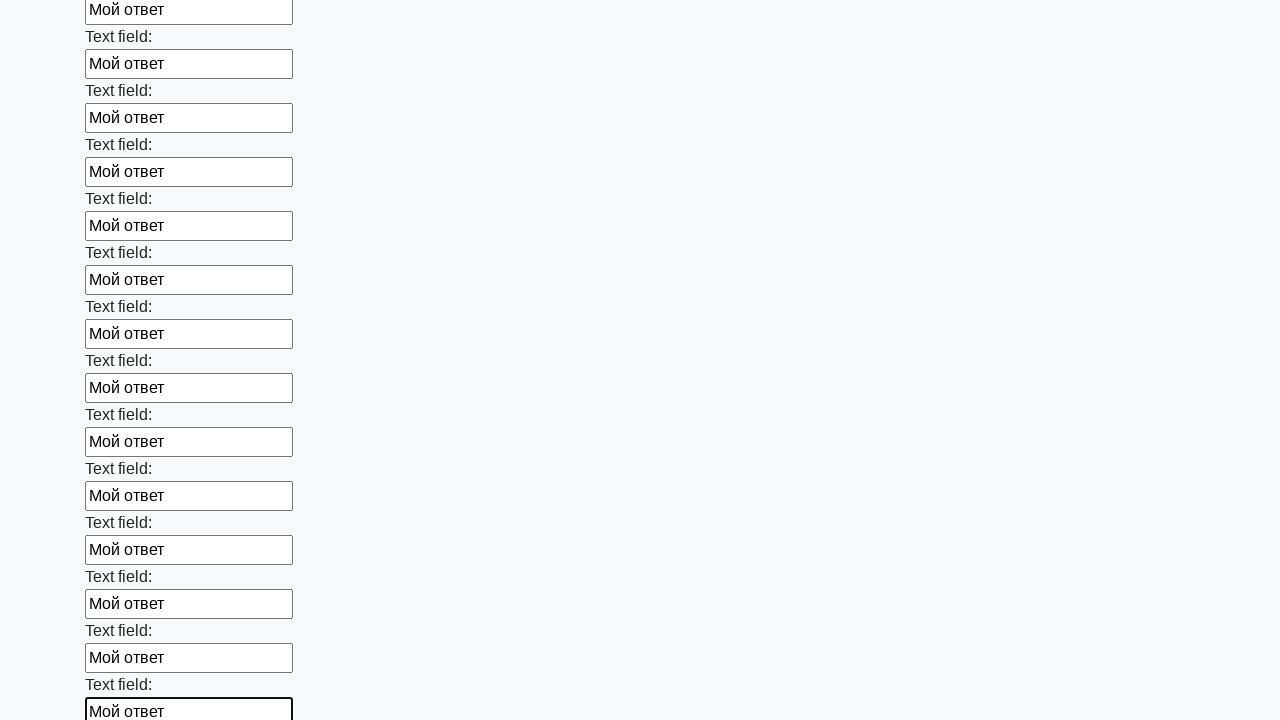

Filled input field with 'Мой ответ' on input >> nth=70
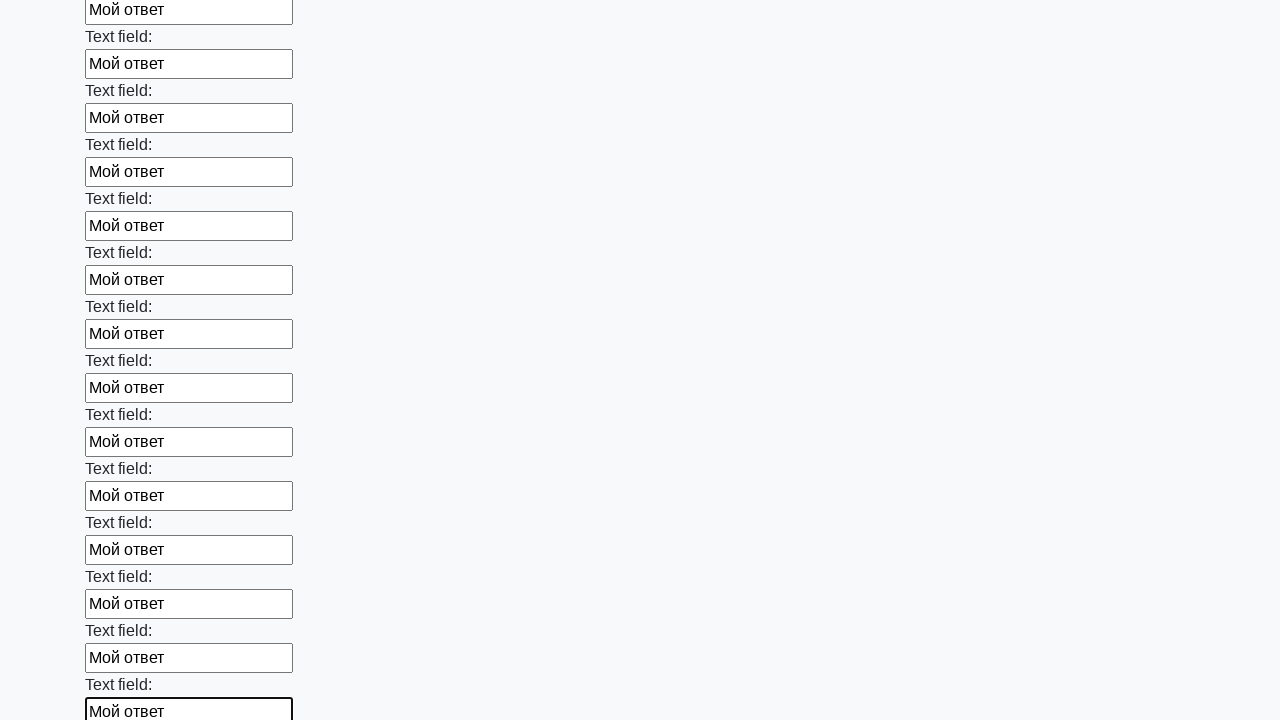

Filled input field with 'Мой ответ' on input >> nth=71
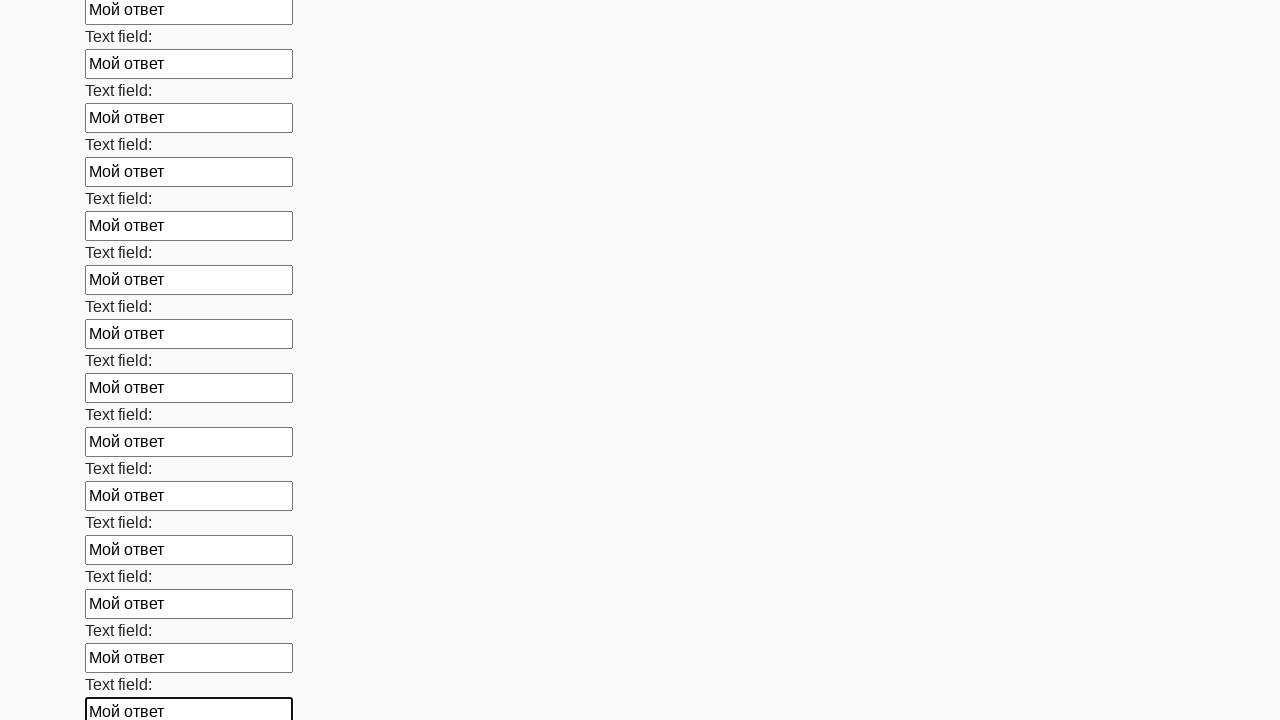

Filled input field with 'Мой ответ' on input >> nth=72
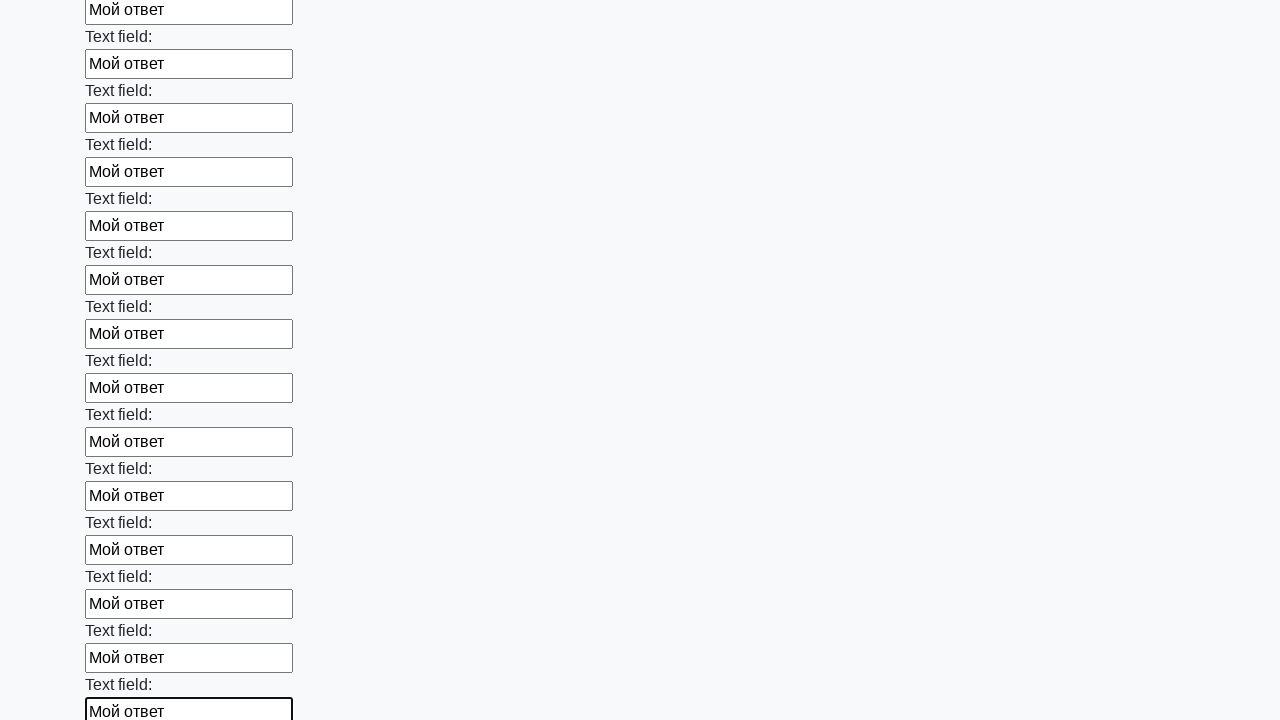

Filled input field with 'Мой ответ' on input >> nth=73
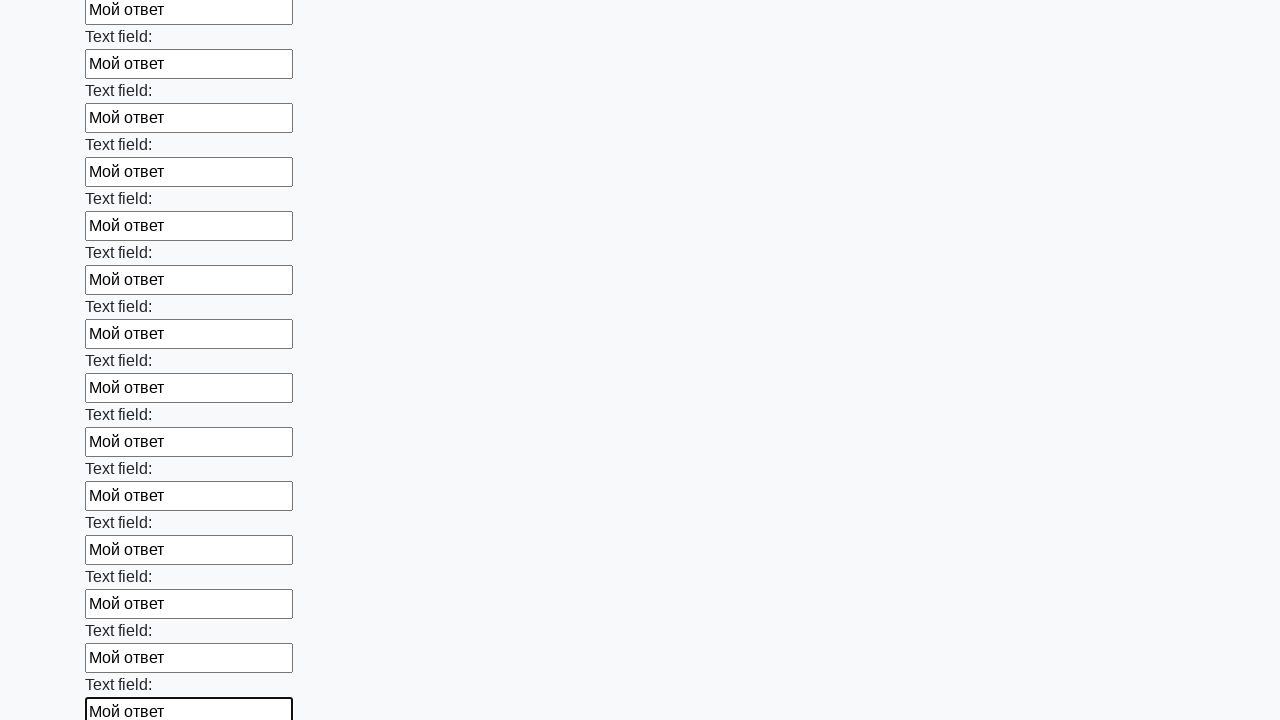

Filled input field with 'Мой ответ' on input >> nth=74
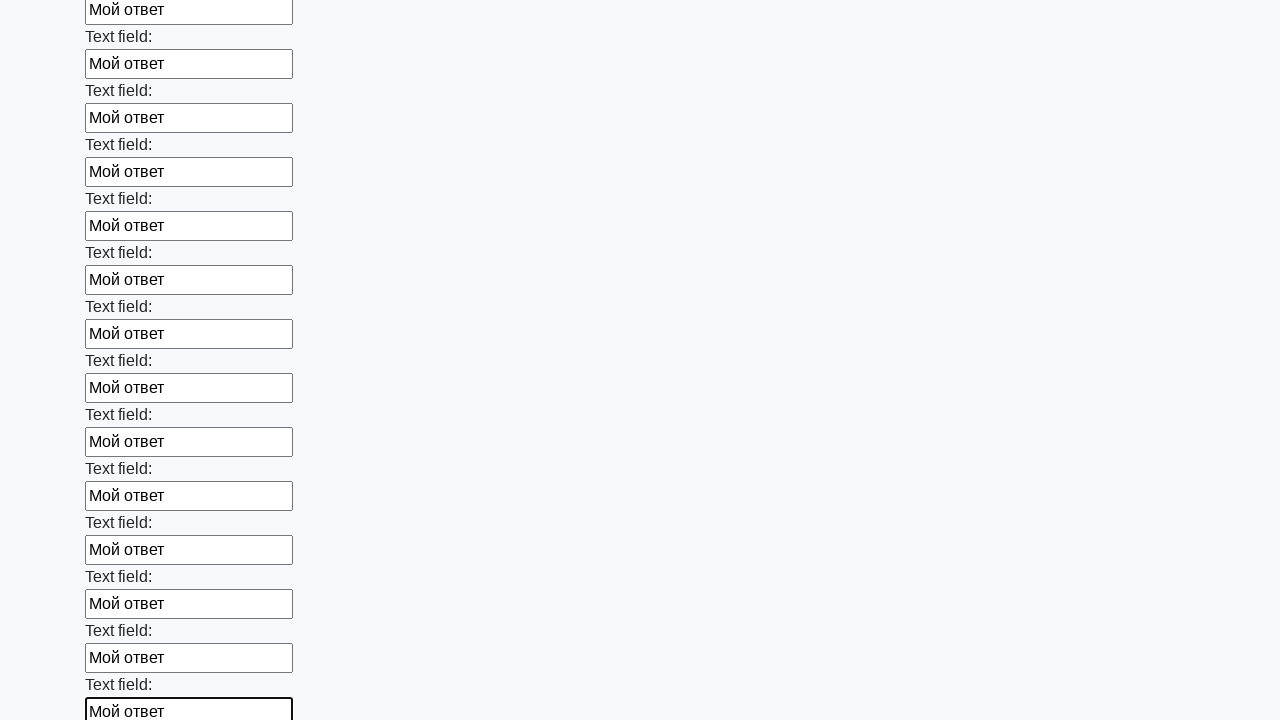

Filled input field with 'Мой ответ' on input >> nth=75
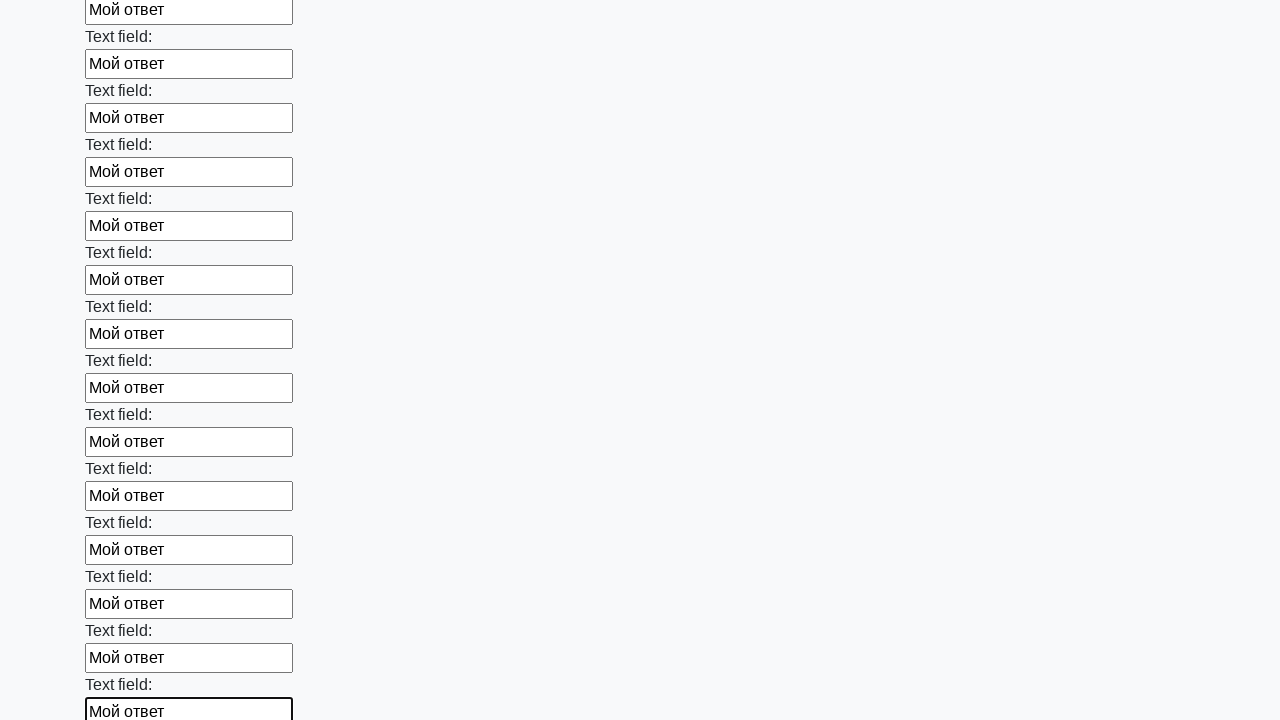

Filled input field with 'Мой ответ' on input >> nth=76
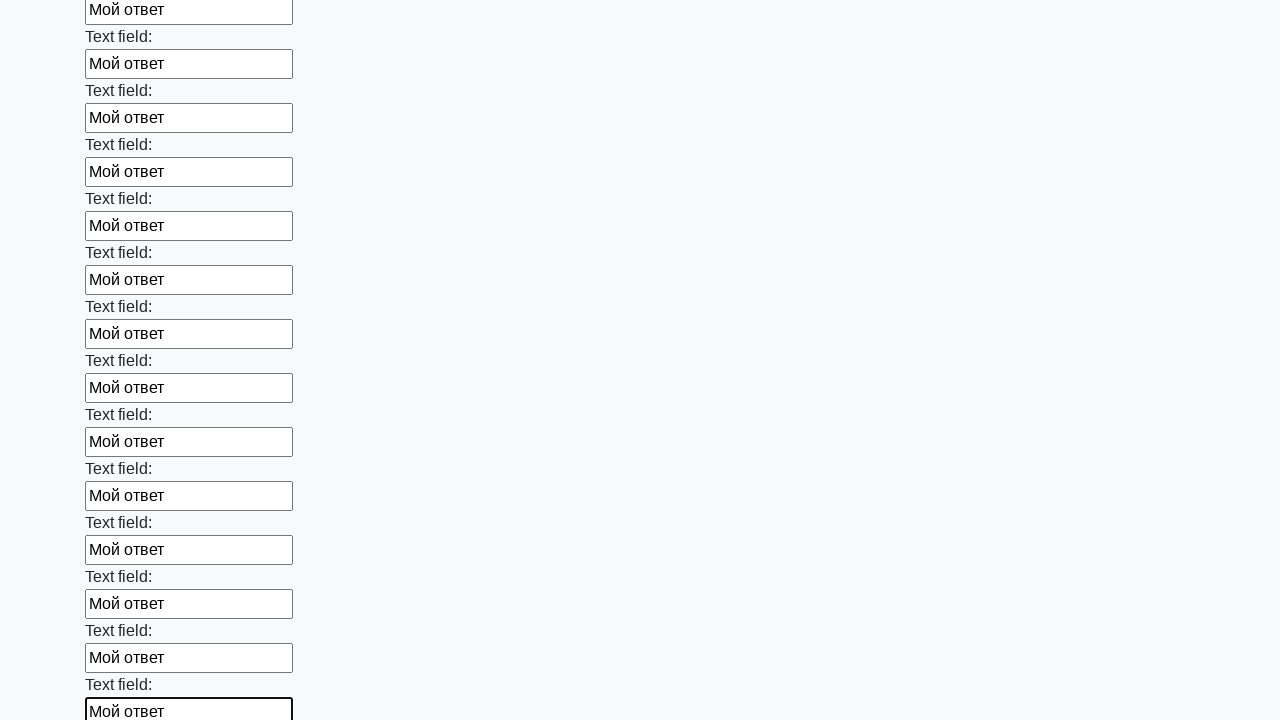

Filled input field with 'Мой ответ' on input >> nth=77
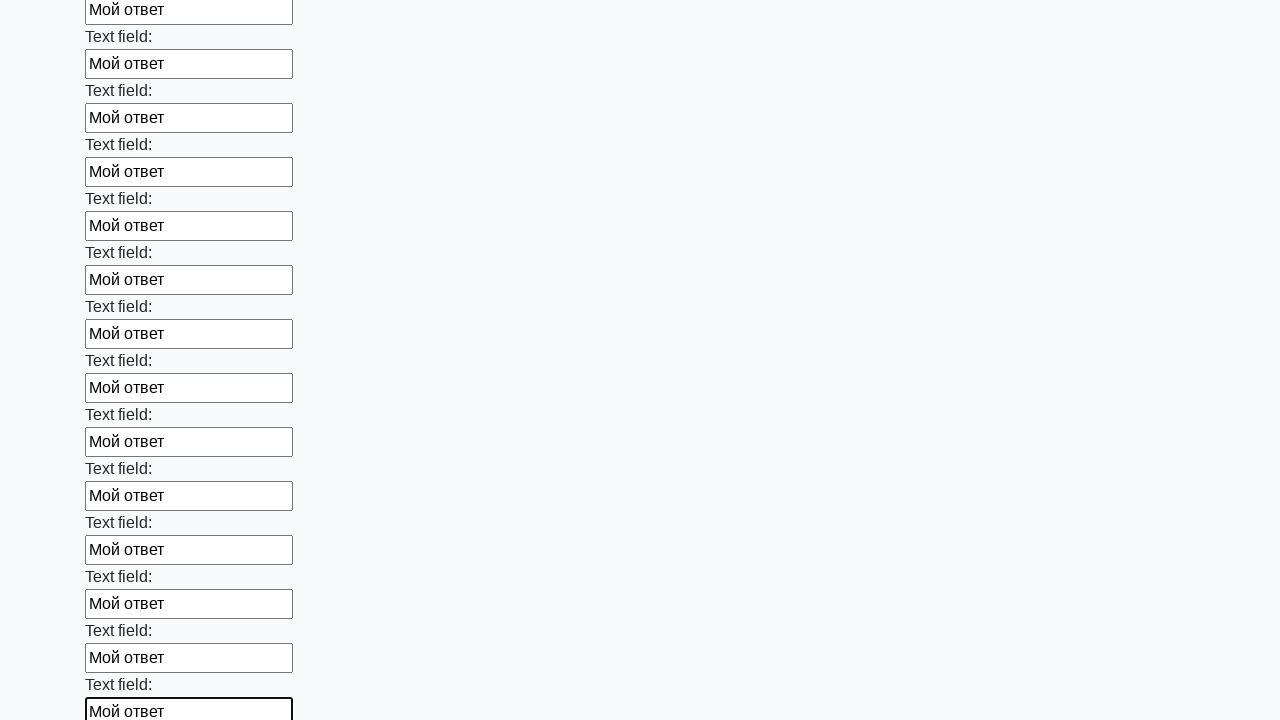

Filled input field with 'Мой ответ' on input >> nth=78
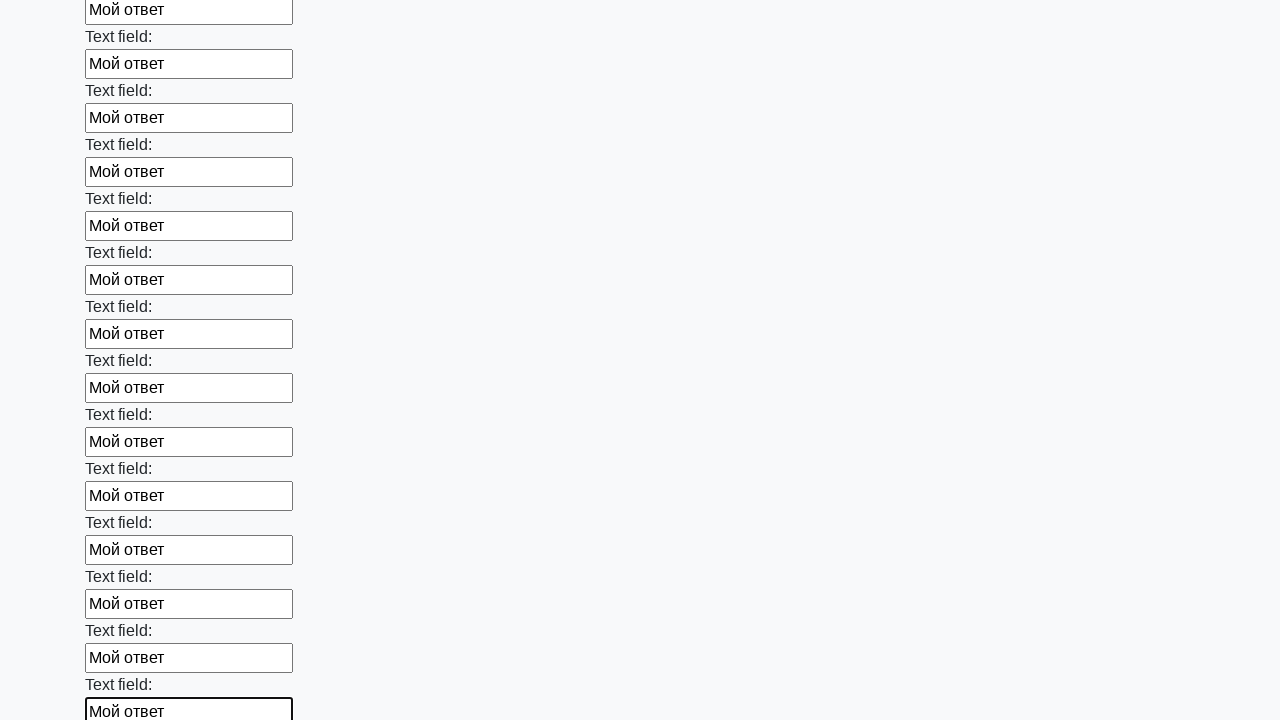

Filled input field with 'Мой ответ' on input >> nth=79
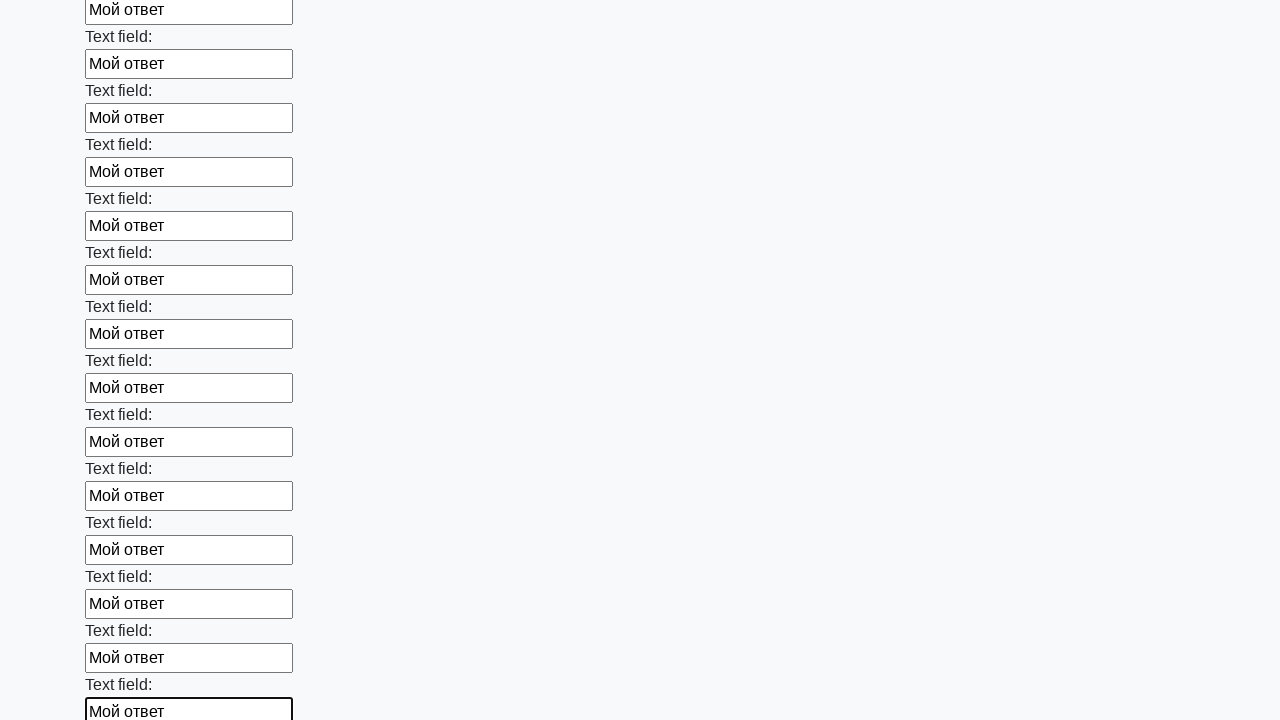

Filled input field with 'Мой ответ' on input >> nth=80
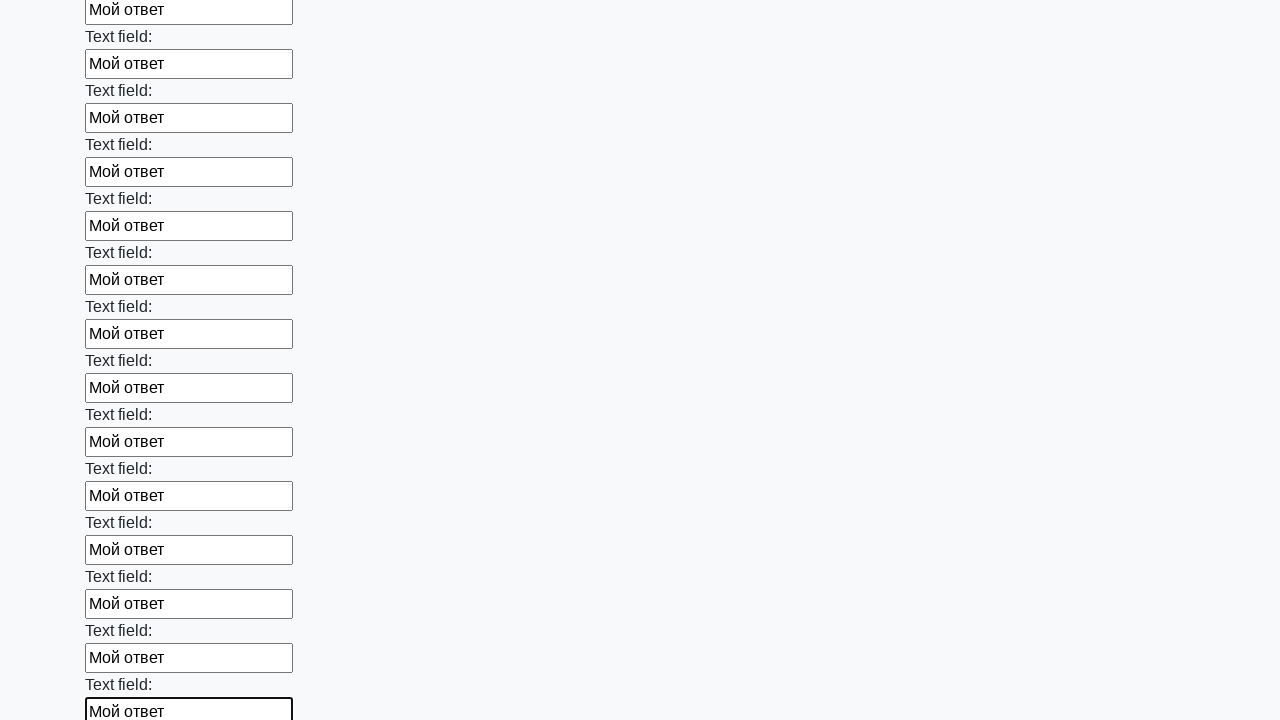

Filled input field with 'Мой ответ' on input >> nth=81
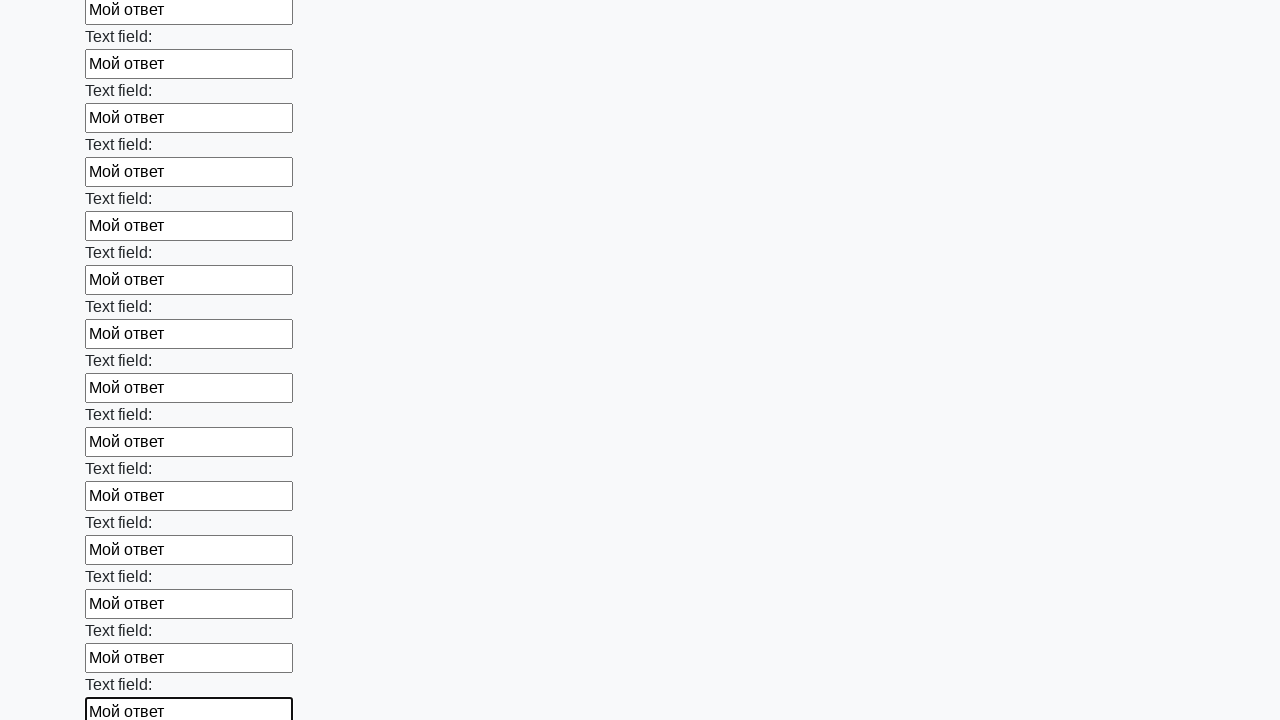

Filled input field with 'Мой ответ' on input >> nth=82
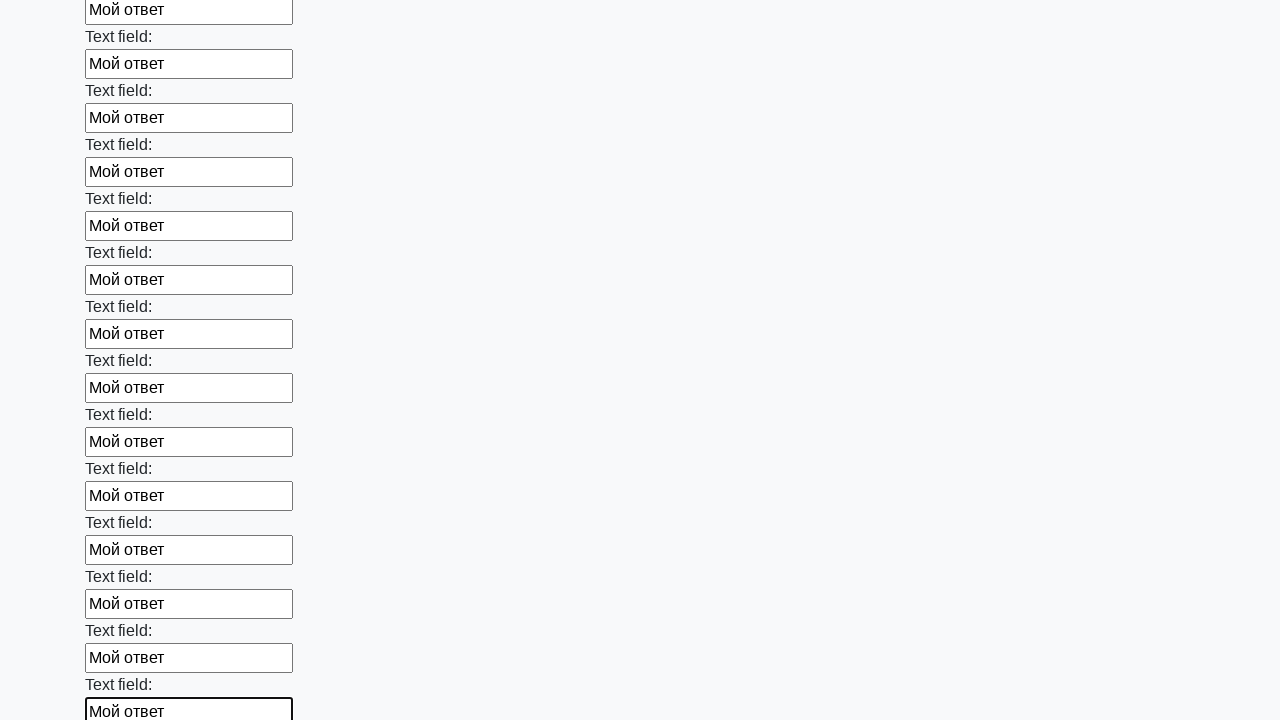

Filled input field with 'Мой ответ' on input >> nth=83
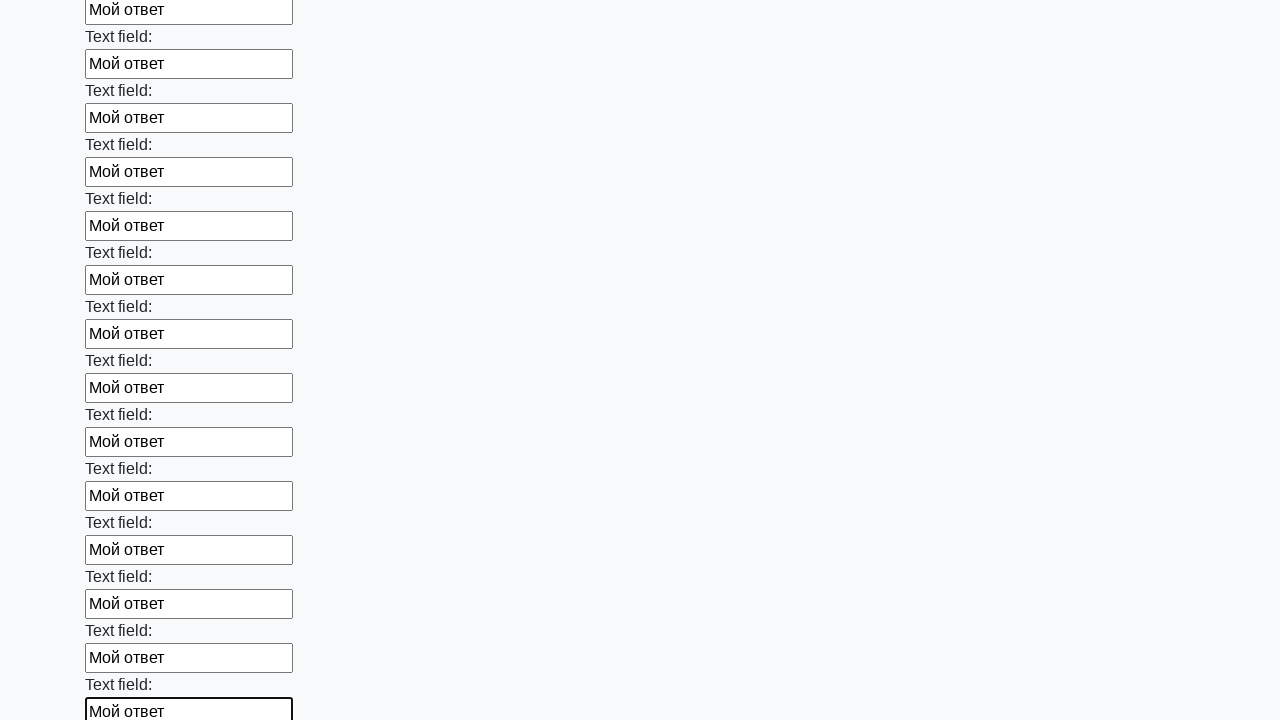

Filled input field with 'Мой ответ' on input >> nth=84
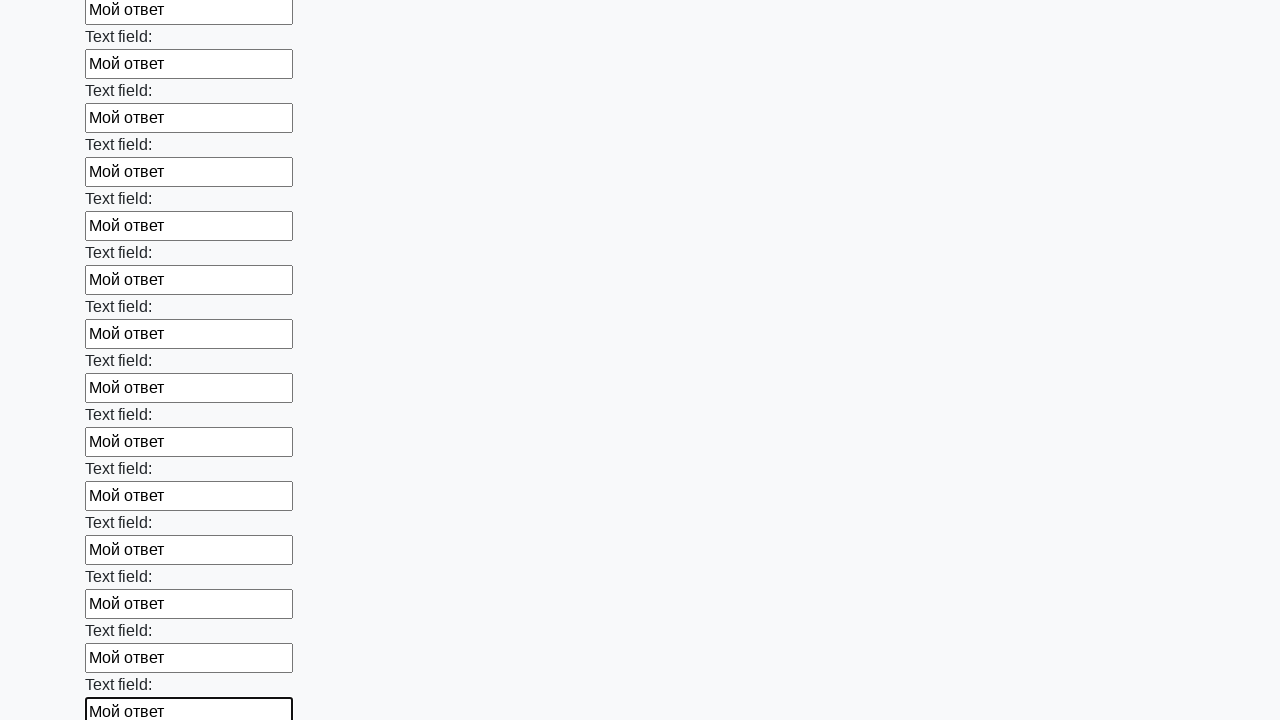

Filled input field with 'Мой ответ' on input >> nth=85
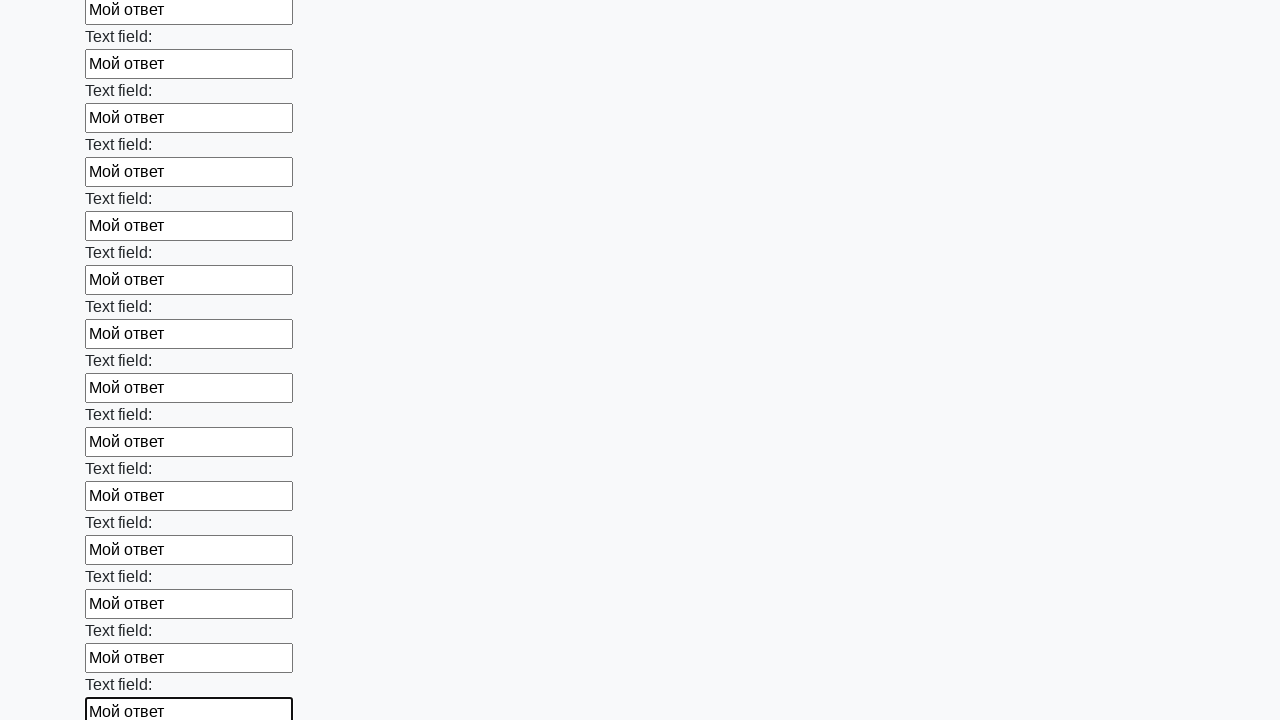

Filled input field with 'Мой ответ' on input >> nth=86
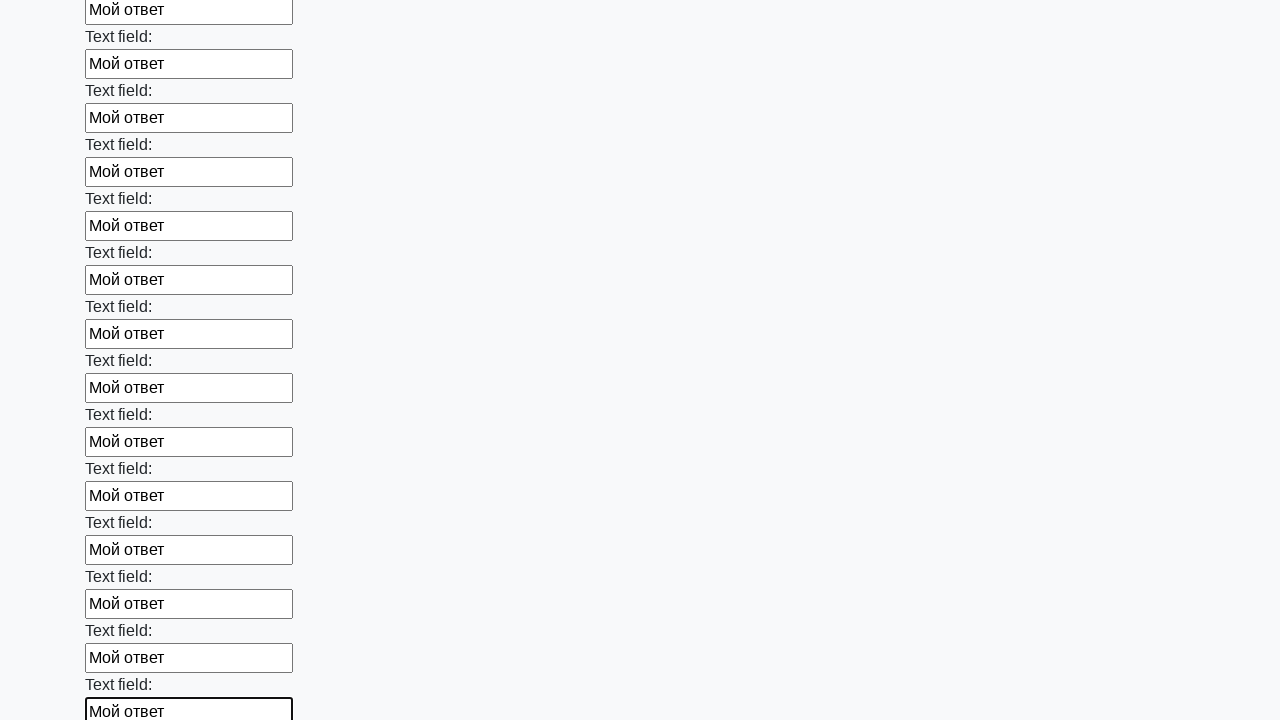

Filled input field with 'Мой ответ' on input >> nth=87
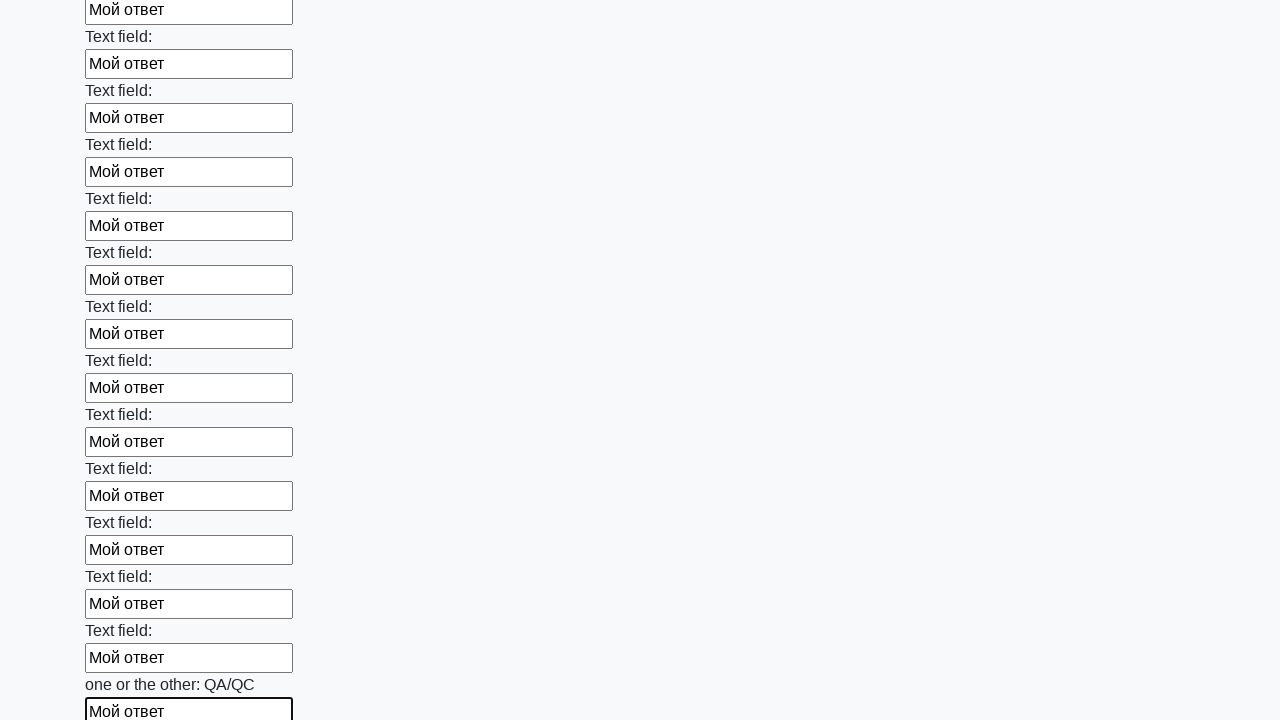

Filled input field with 'Мой ответ' on input >> nth=88
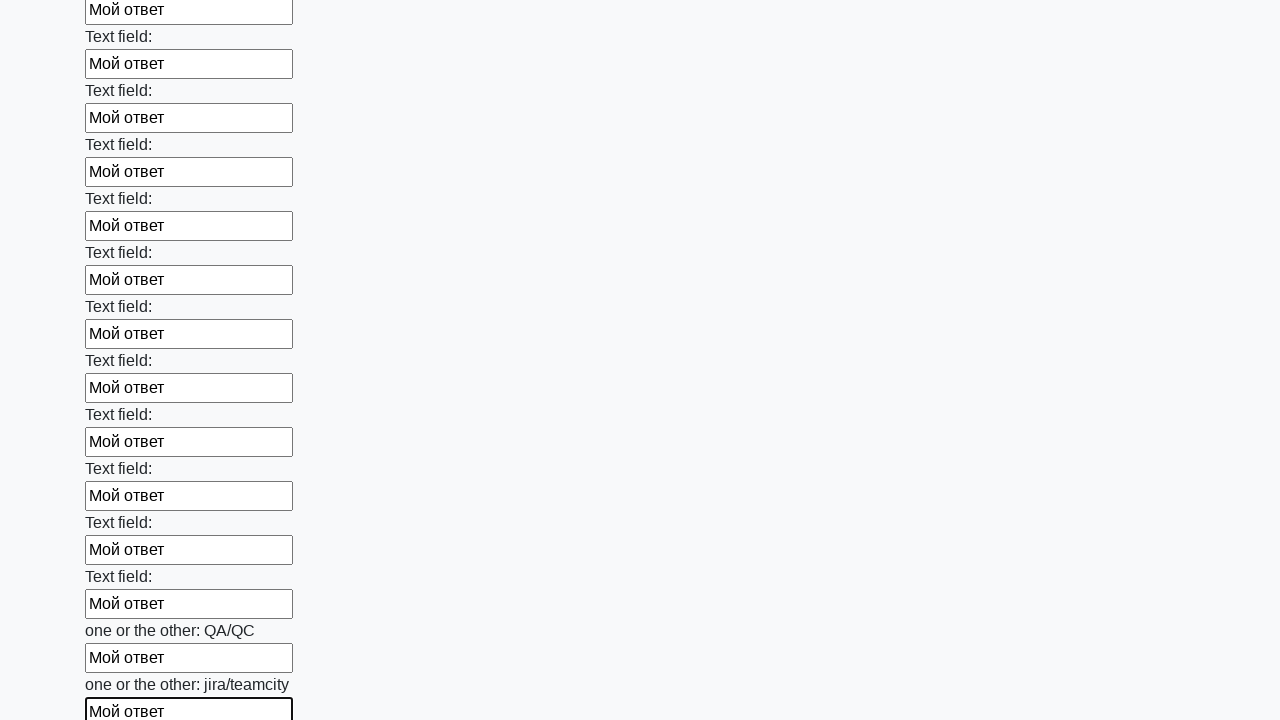

Filled input field with 'Мой ответ' on input >> nth=89
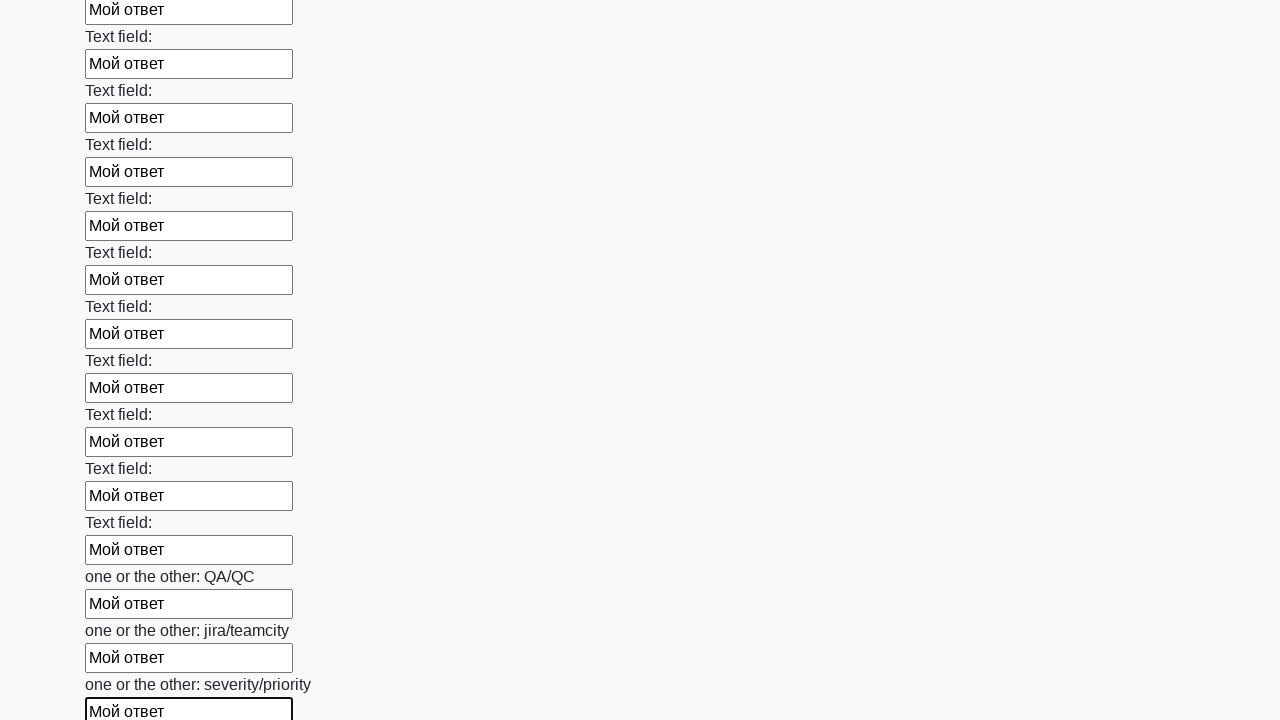

Filled input field with 'Мой ответ' on input >> nth=90
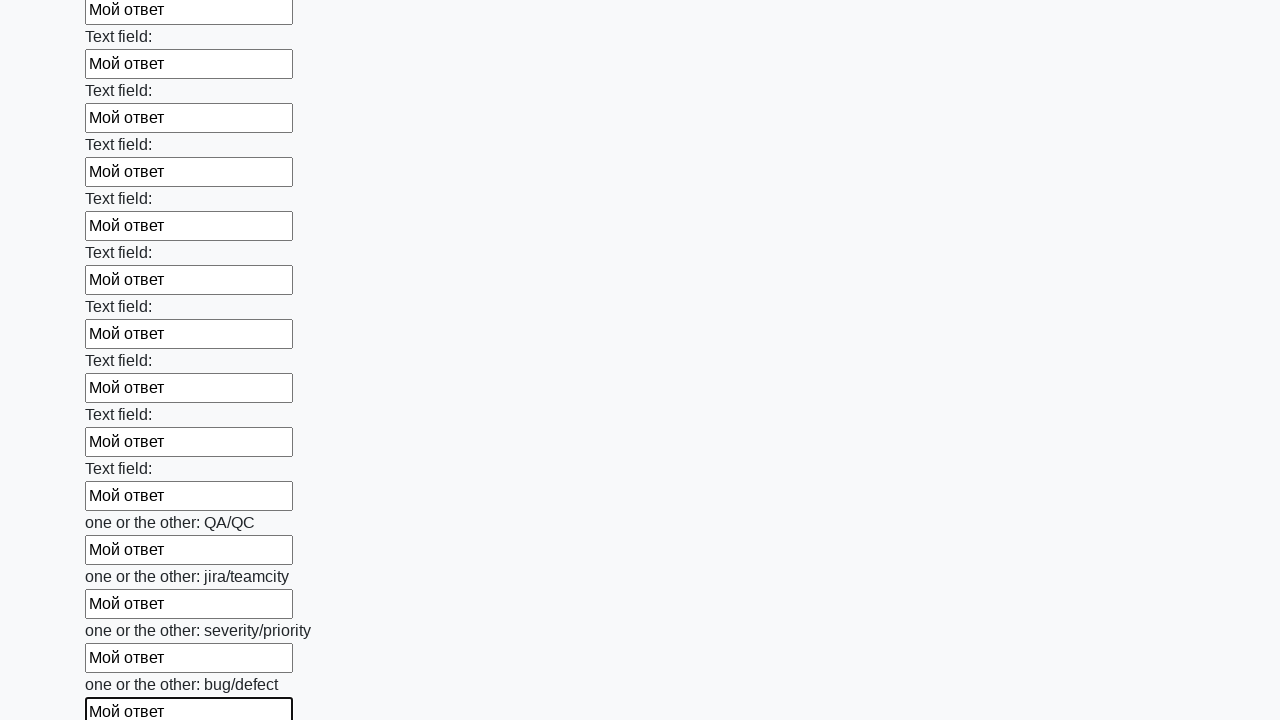

Filled input field with 'Мой ответ' on input >> nth=91
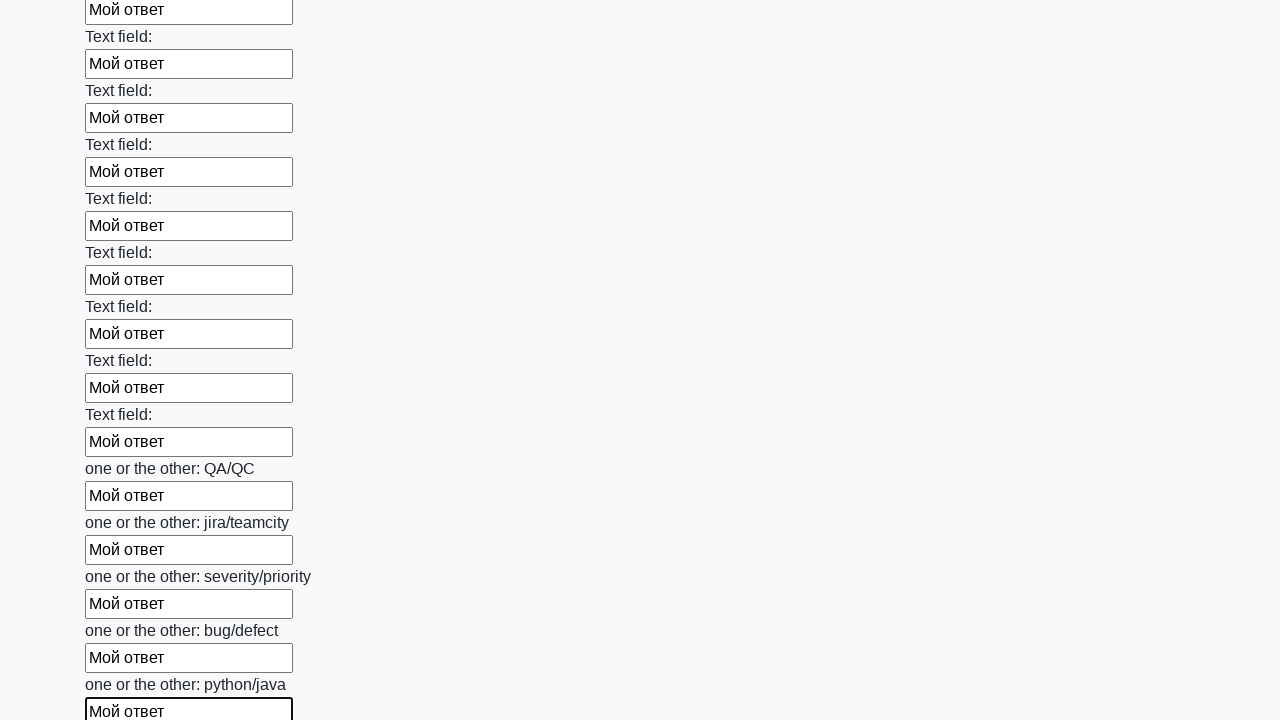

Filled input field with 'Мой ответ' on input >> nth=92
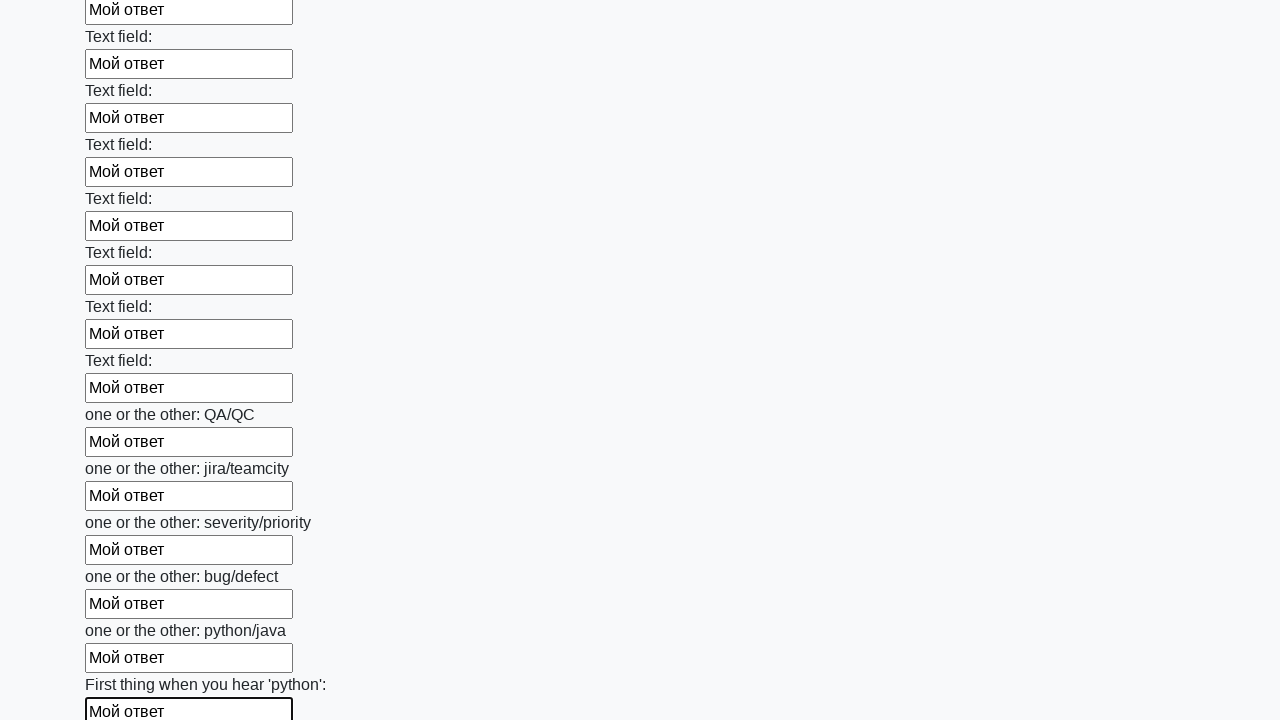

Filled input field with 'Мой ответ' on input >> nth=93
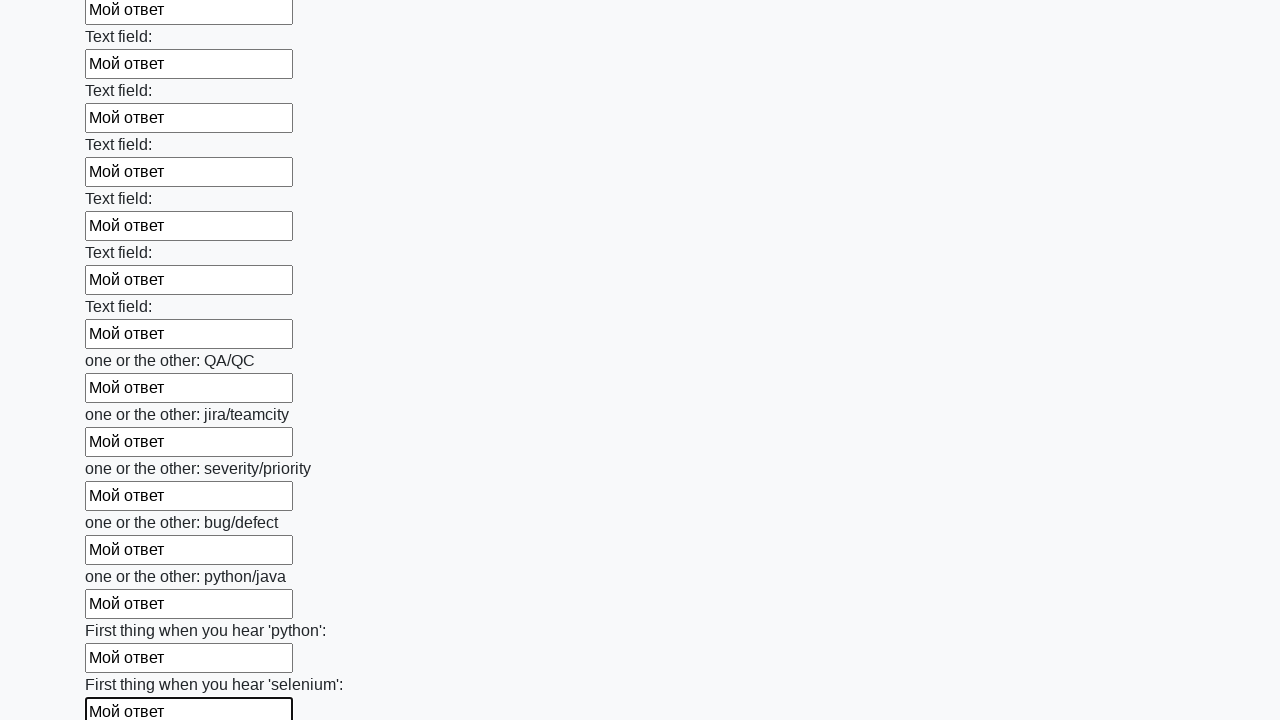

Filled input field with 'Мой ответ' on input >> nth=94
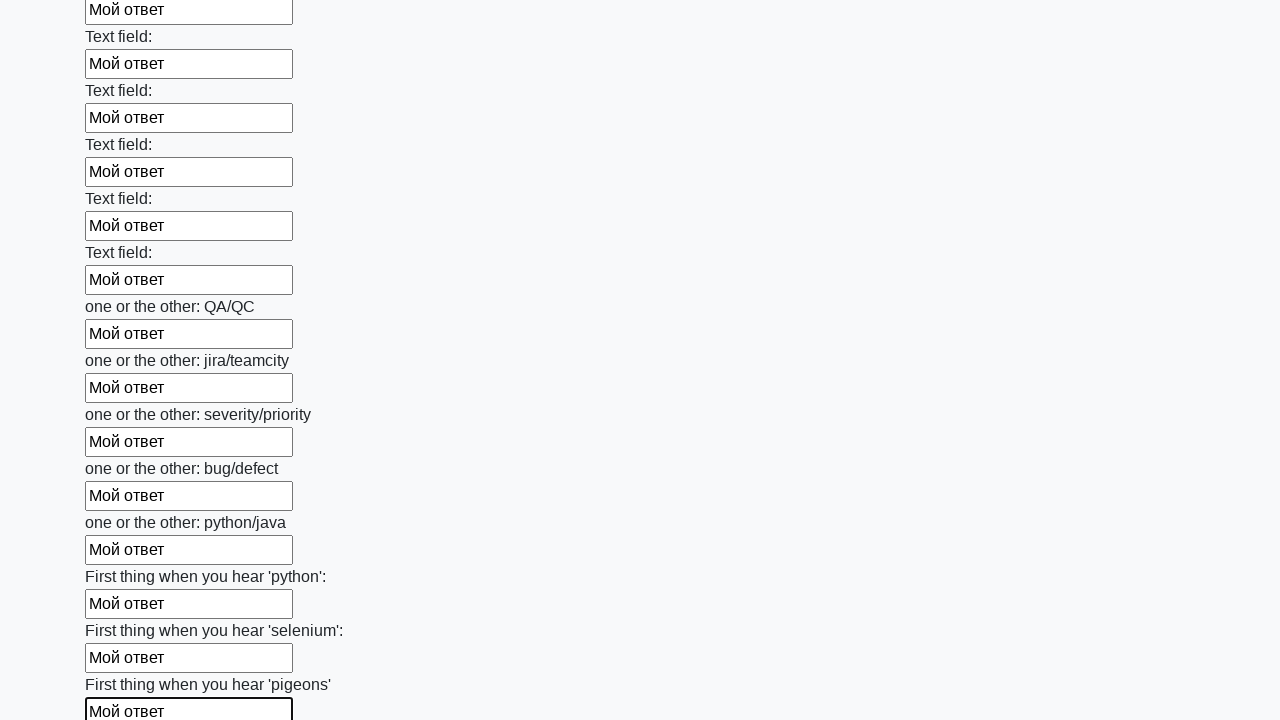

Filled input field with 'Мой ответ' on input >> nth=95
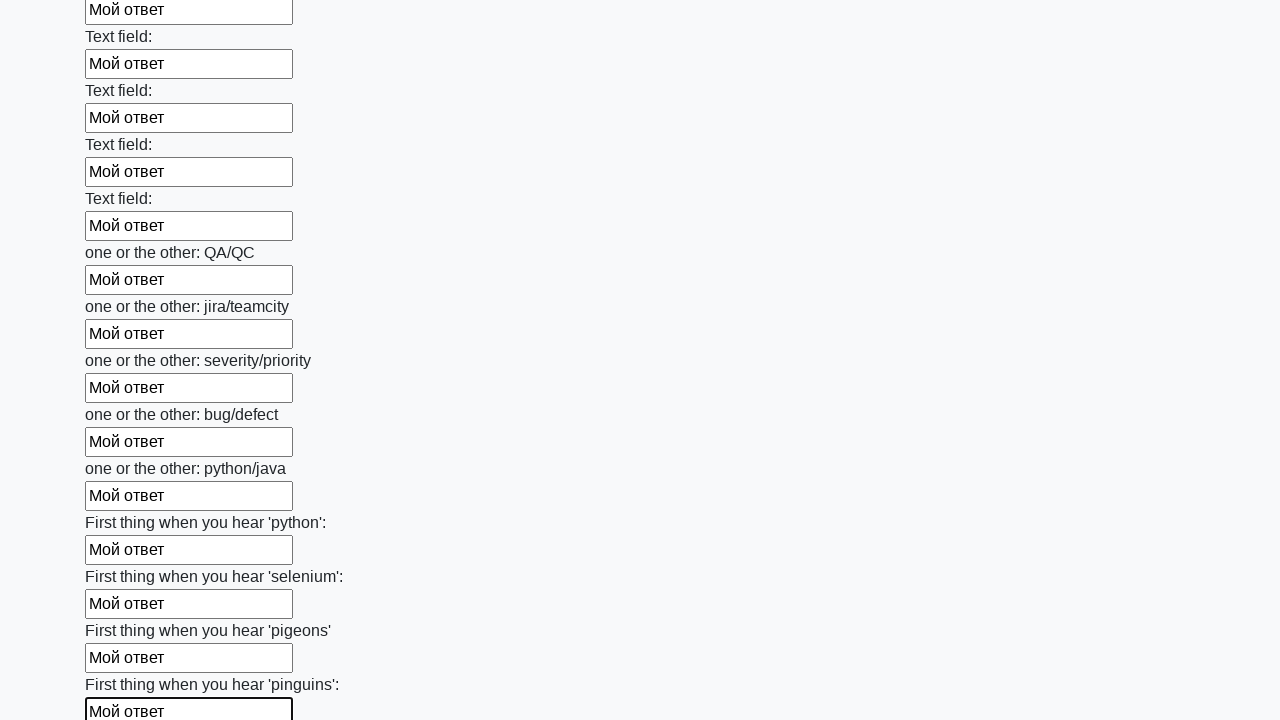

Filled input field with 'Мой ответ' on input >> nth=96
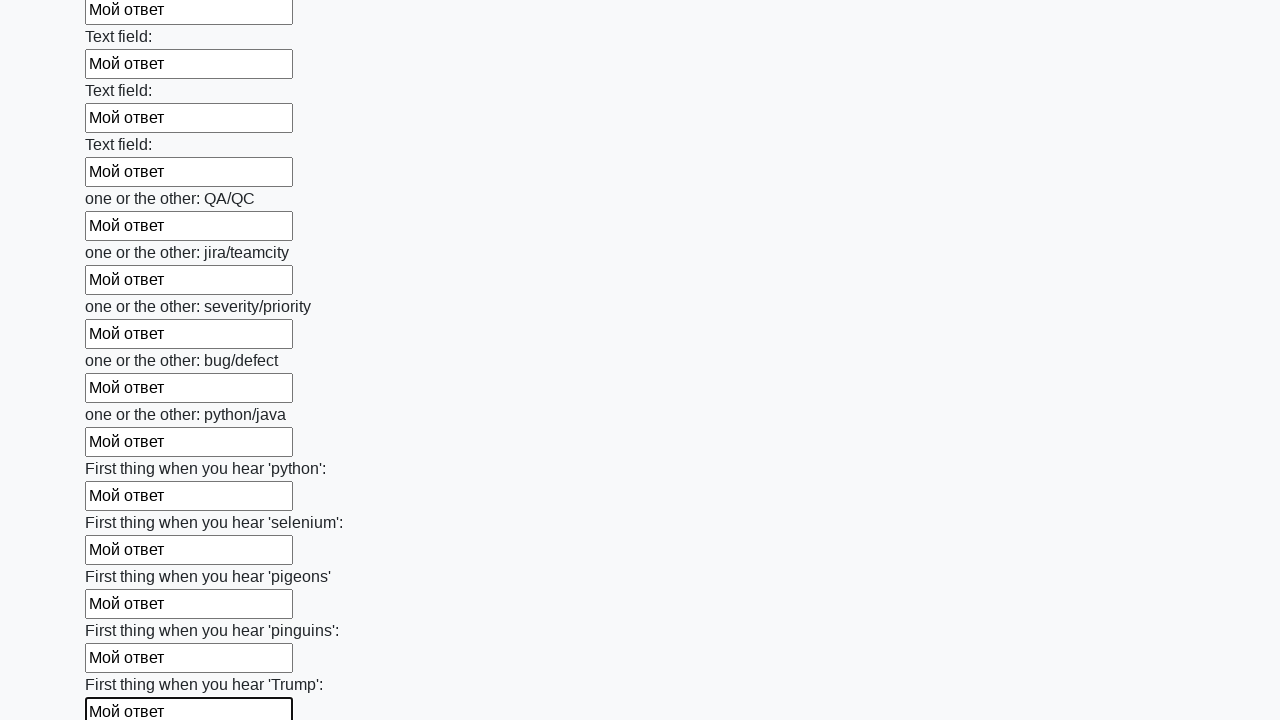

Filled input field with 'Мой ответ' on input >> nth=97
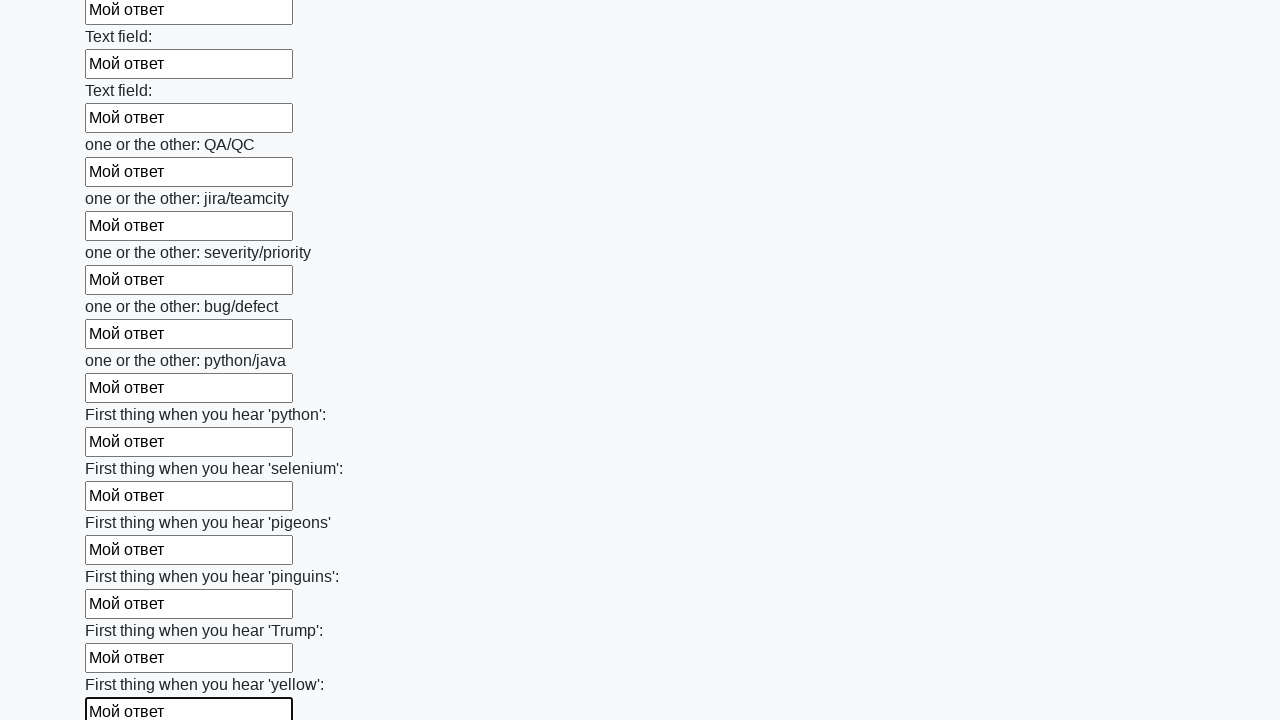

Filled input field with 'Мой ответ' on input >> nth=98
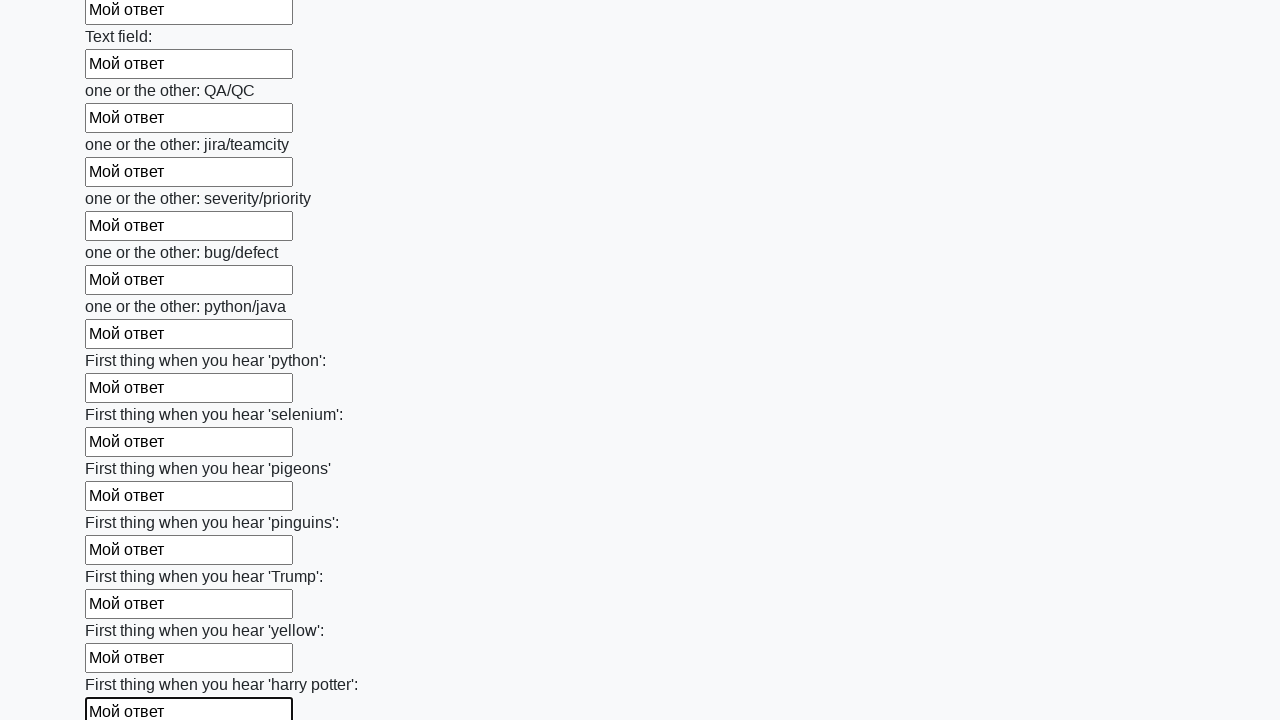

Filled input field with 'Мой ответ' on input >> nth=99
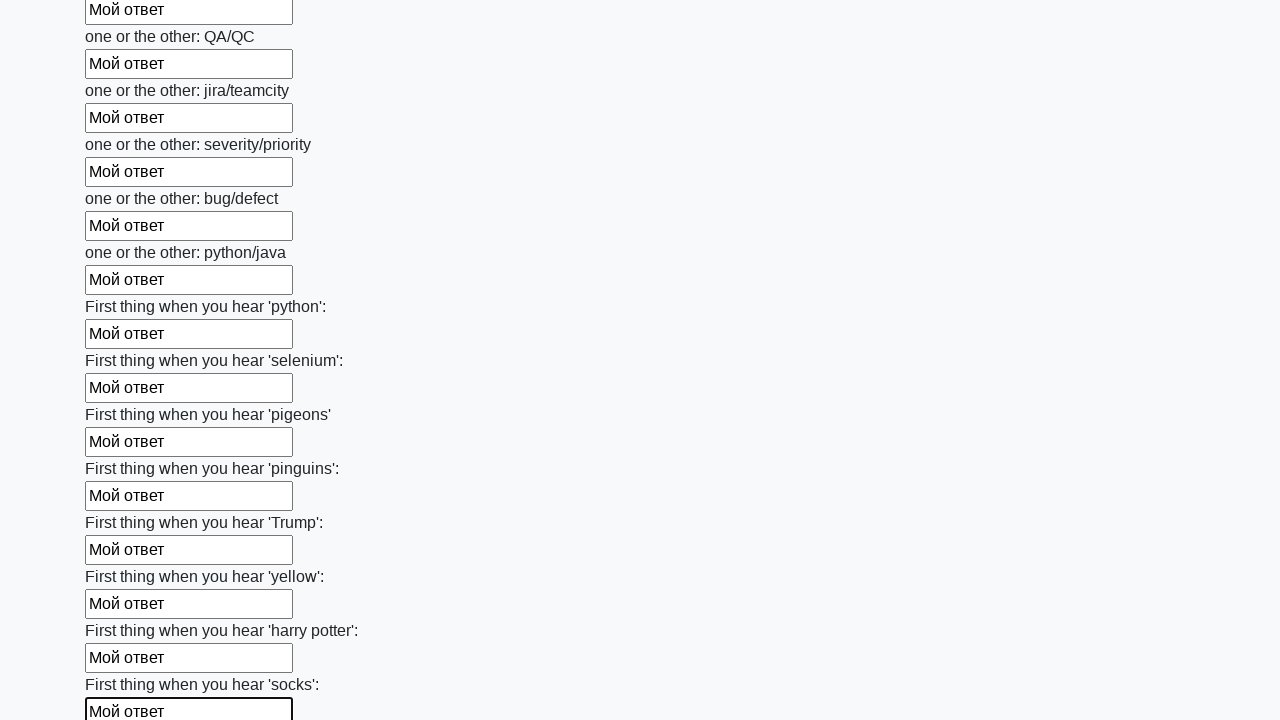

Clicked the submit button at (123, 611) on button.btn
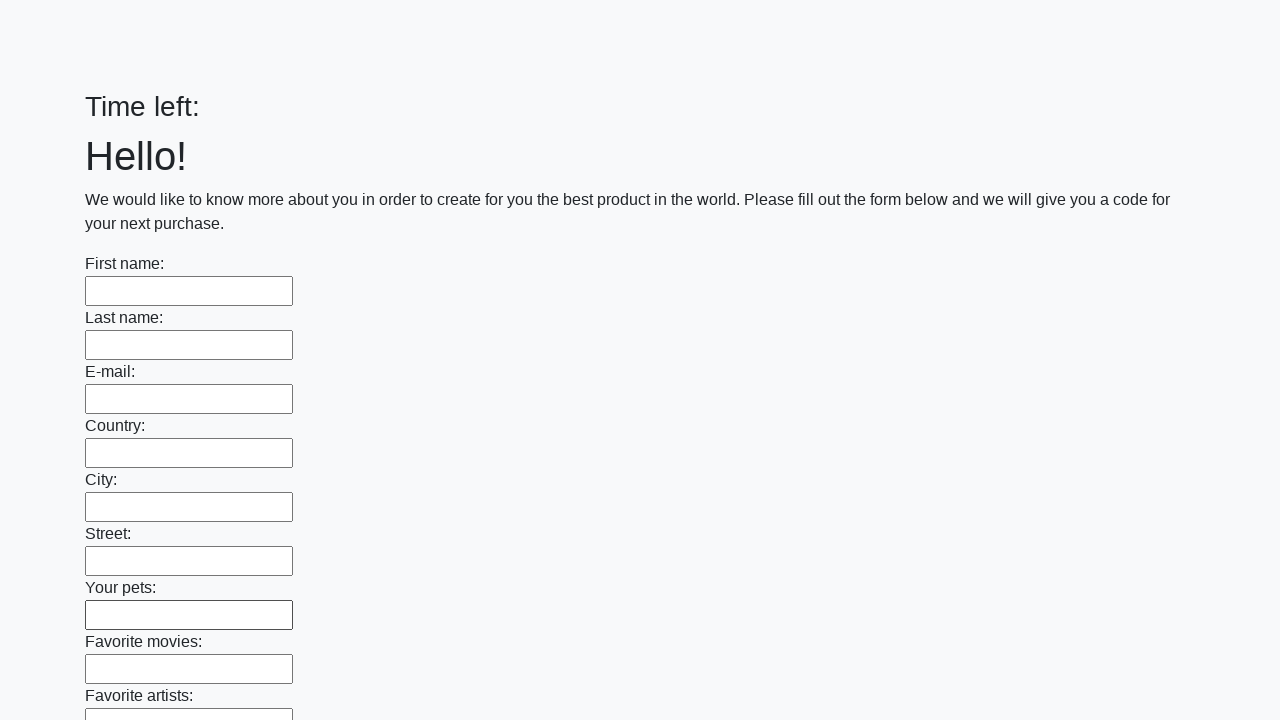

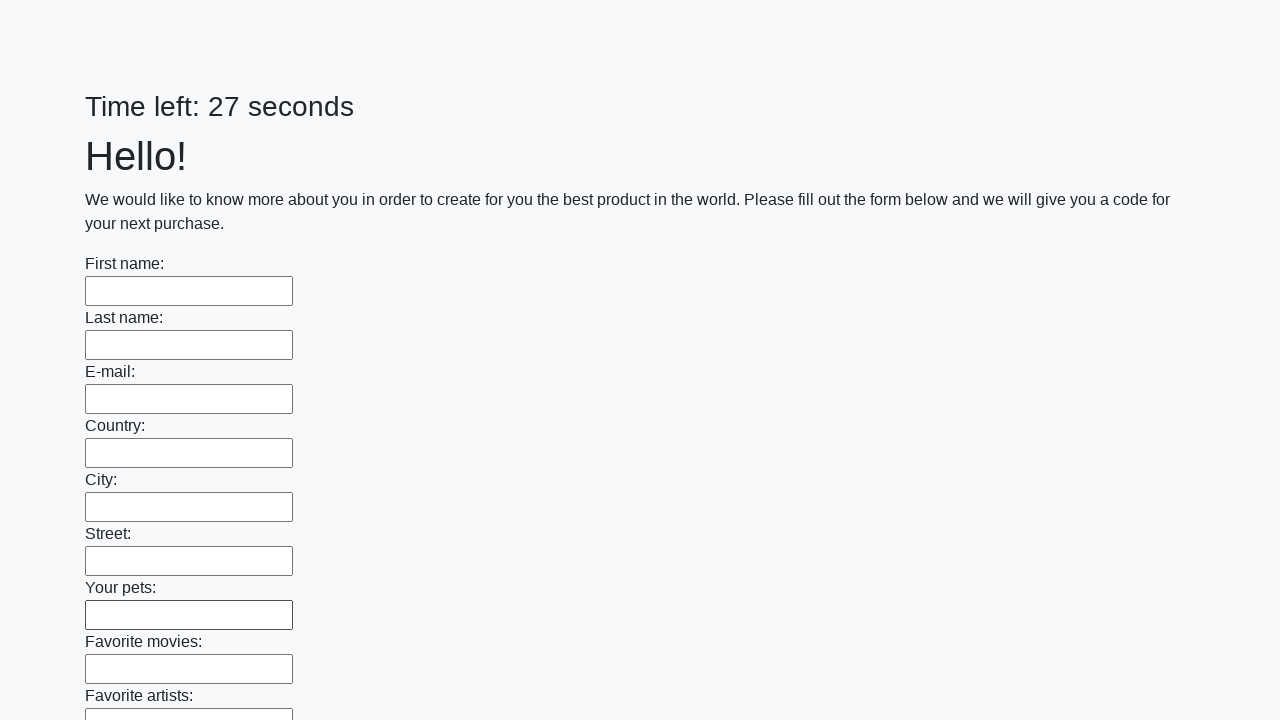